Tests form validation on DemoQA practice form by filling out all fields except lastName, submitting the form, and verifying that the lastName field shows validation error styling (red border).

Starting URL: https://demoqa.com/automation-practice-form

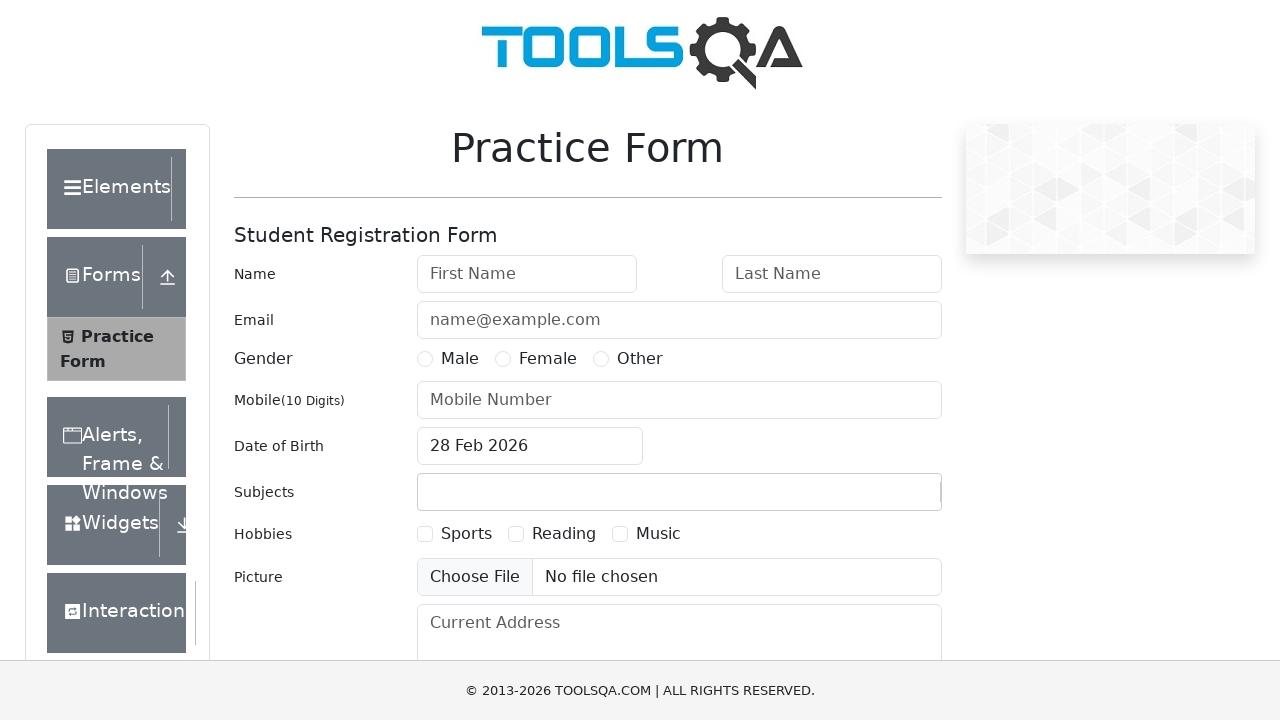

Filled firstName field with 'Usman' on #firstName
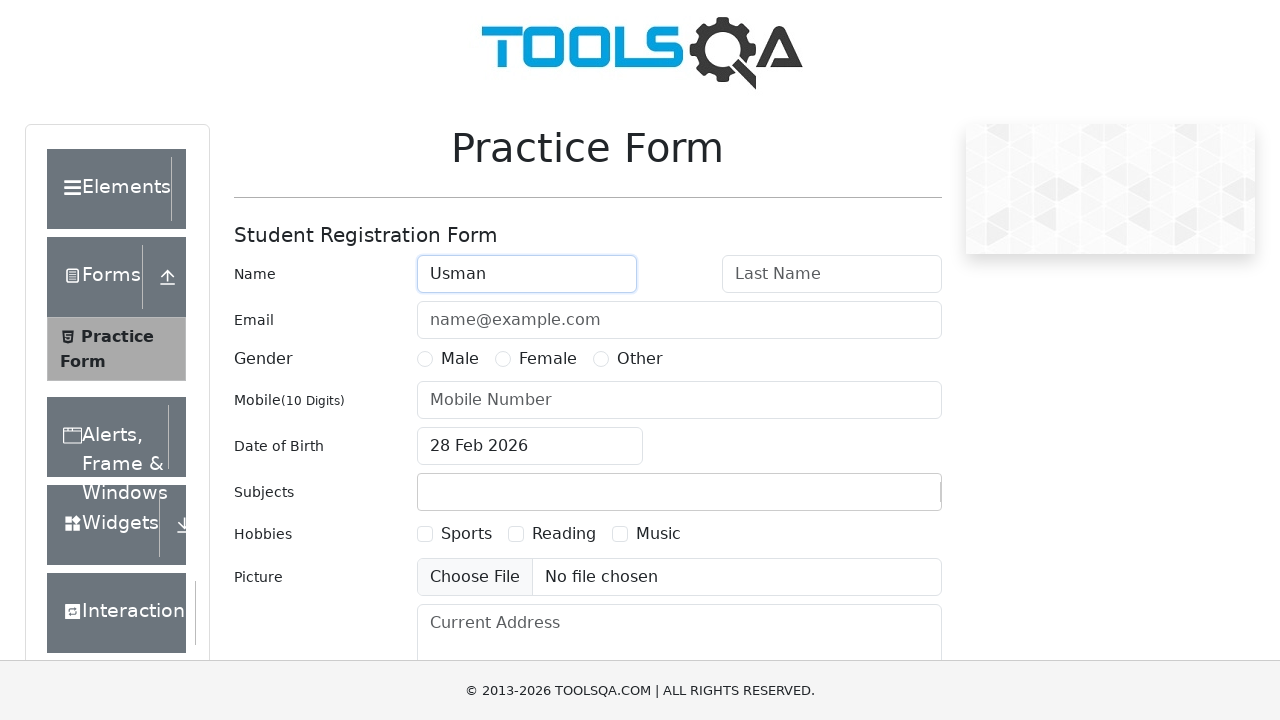

Left lastName field empty intentionally for validation test on #lastName
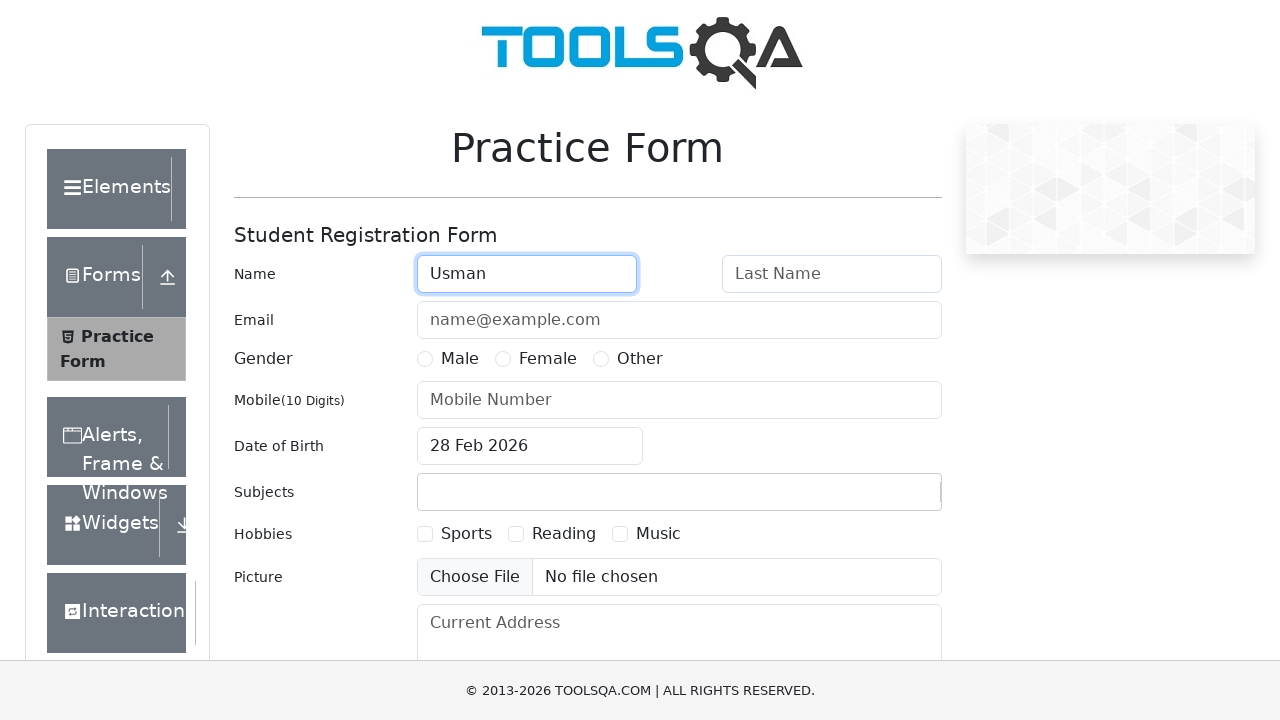

Filled userEmail field with 'user@123.com' on #userEmail
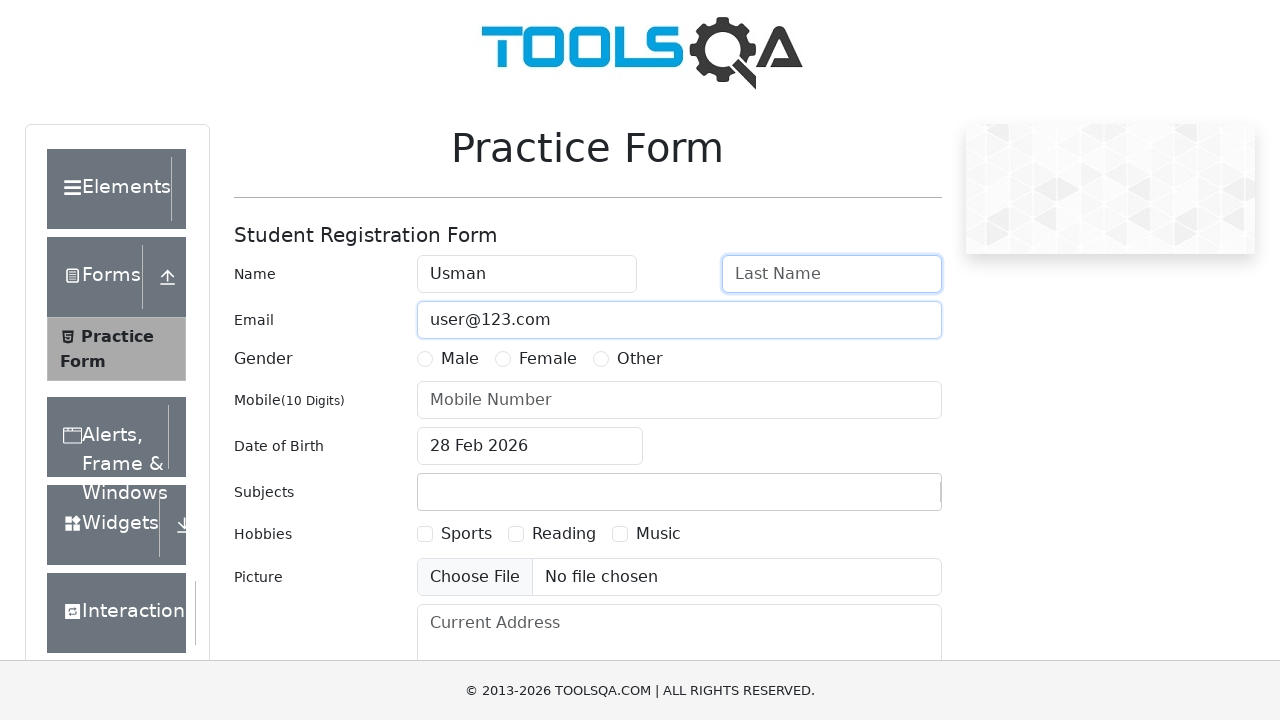

Selected Male gender radio button at (460, 359) on label[for='gender-radio-1']
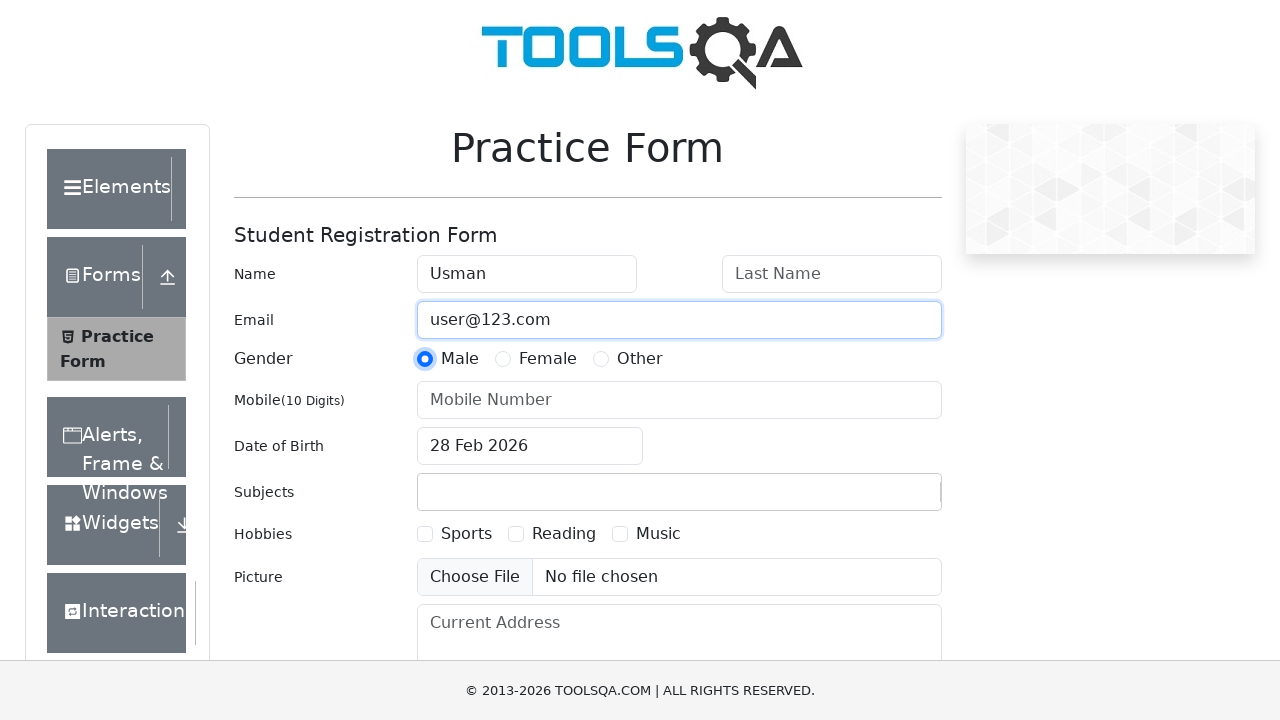

Filled userNumber field with '0123456789' on #userNumber
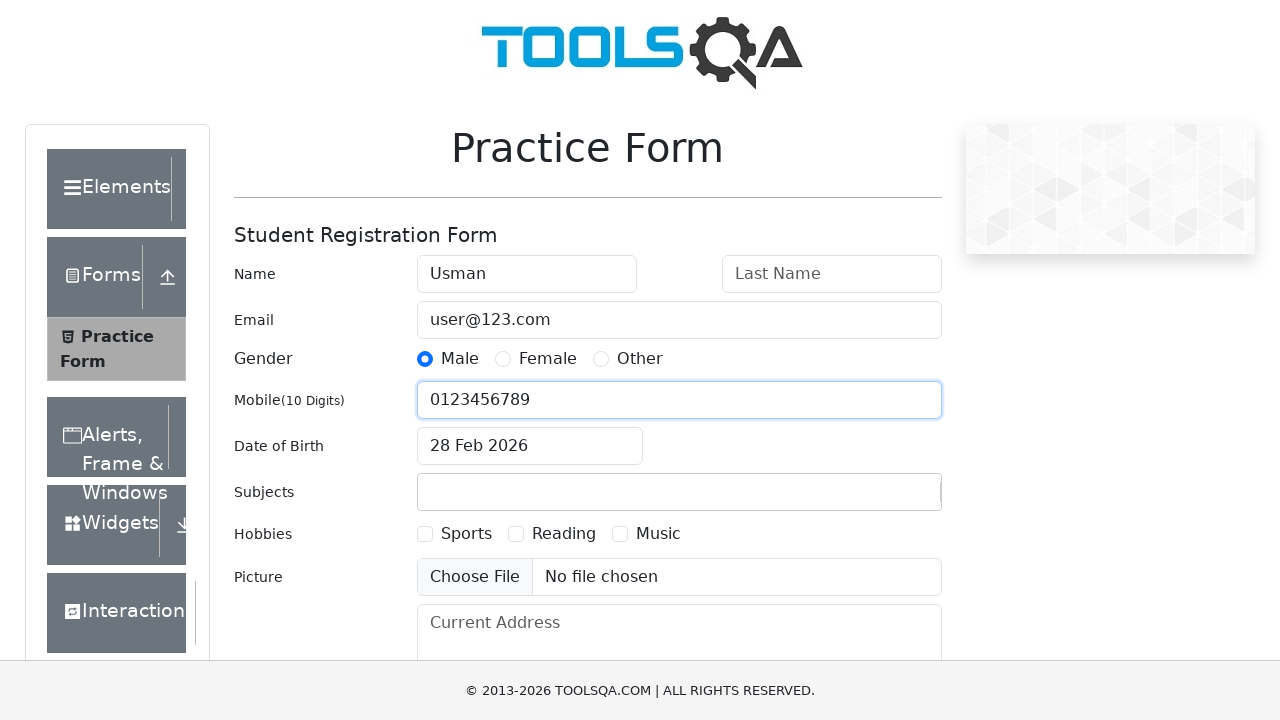

Filled subjectsInput field with 'English' on #subjectsInput
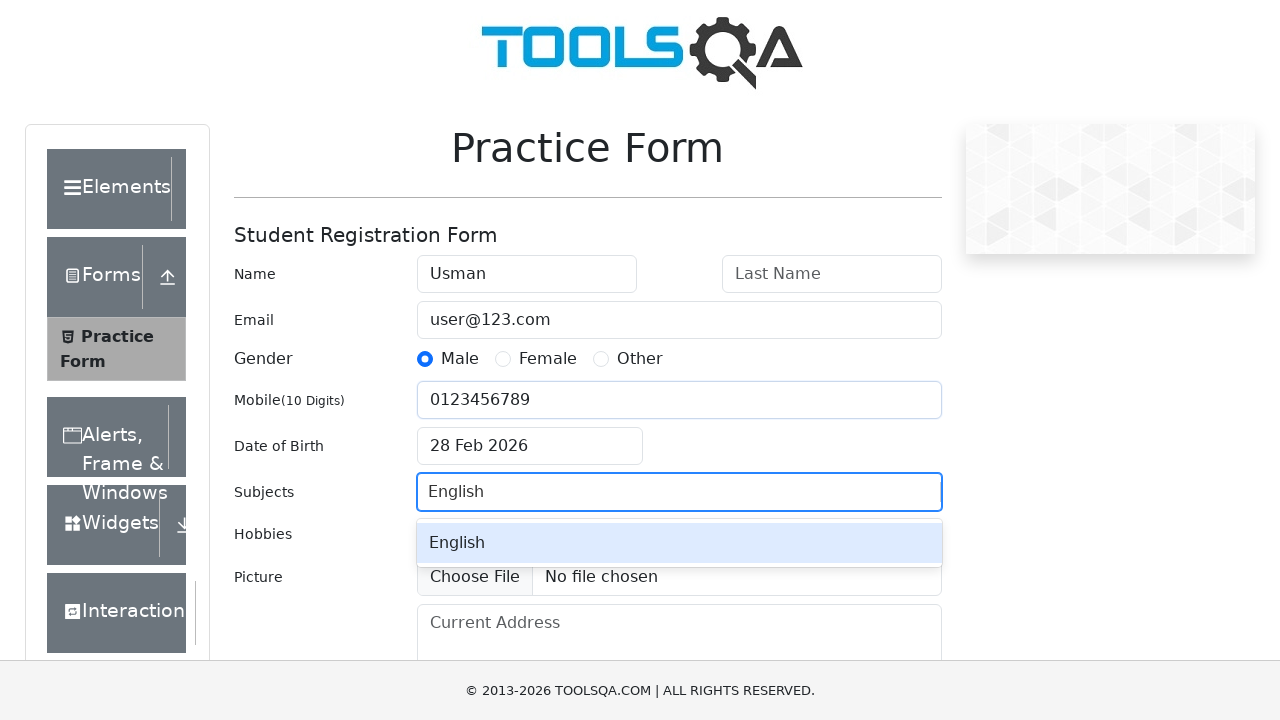

Clicked dateOfBirthInput to open date picker at (530, 446) on #dateOfBirthInput
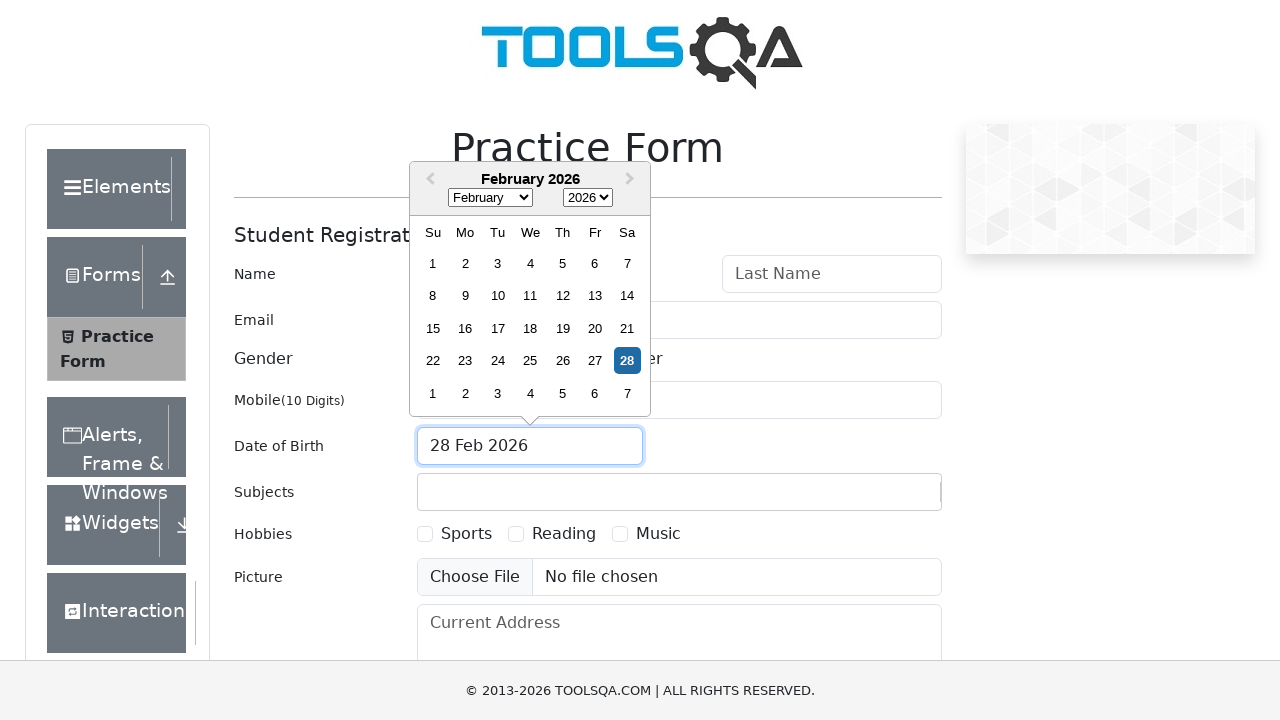

Date picker month selector became visible
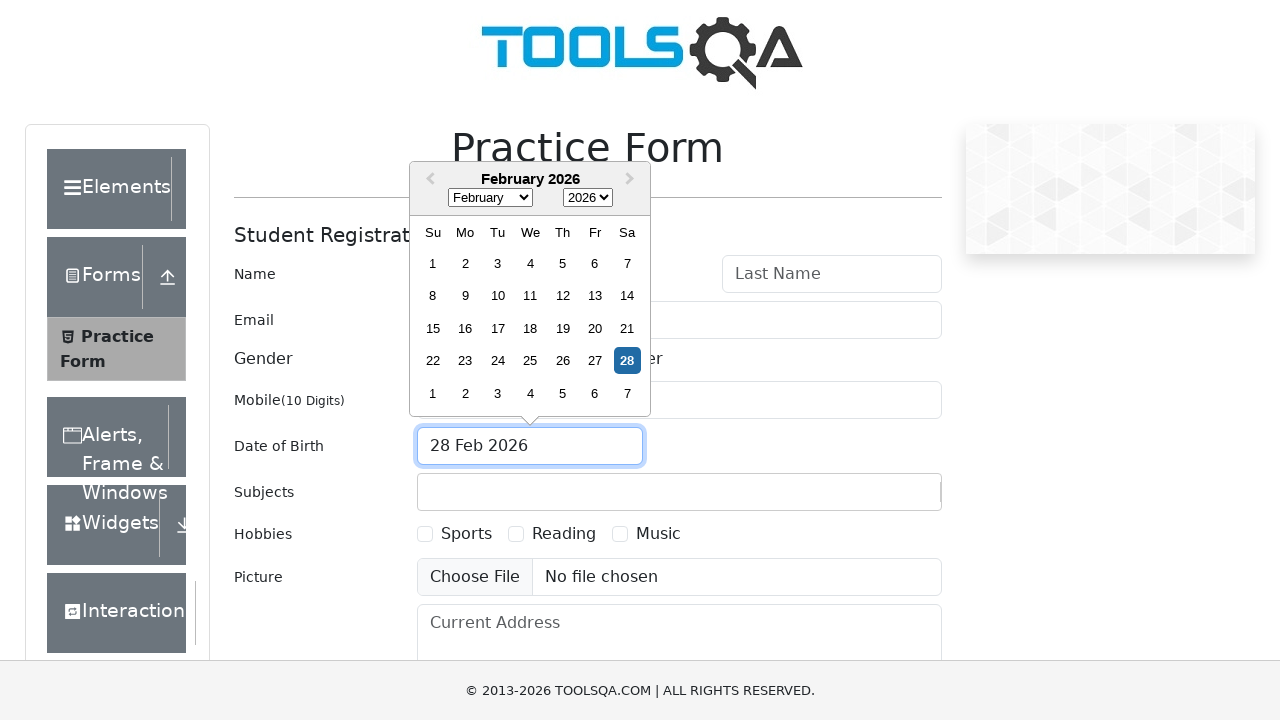

Clicked previous month button in date picker at (428, 180) on .react-datepicker__navigation--previous
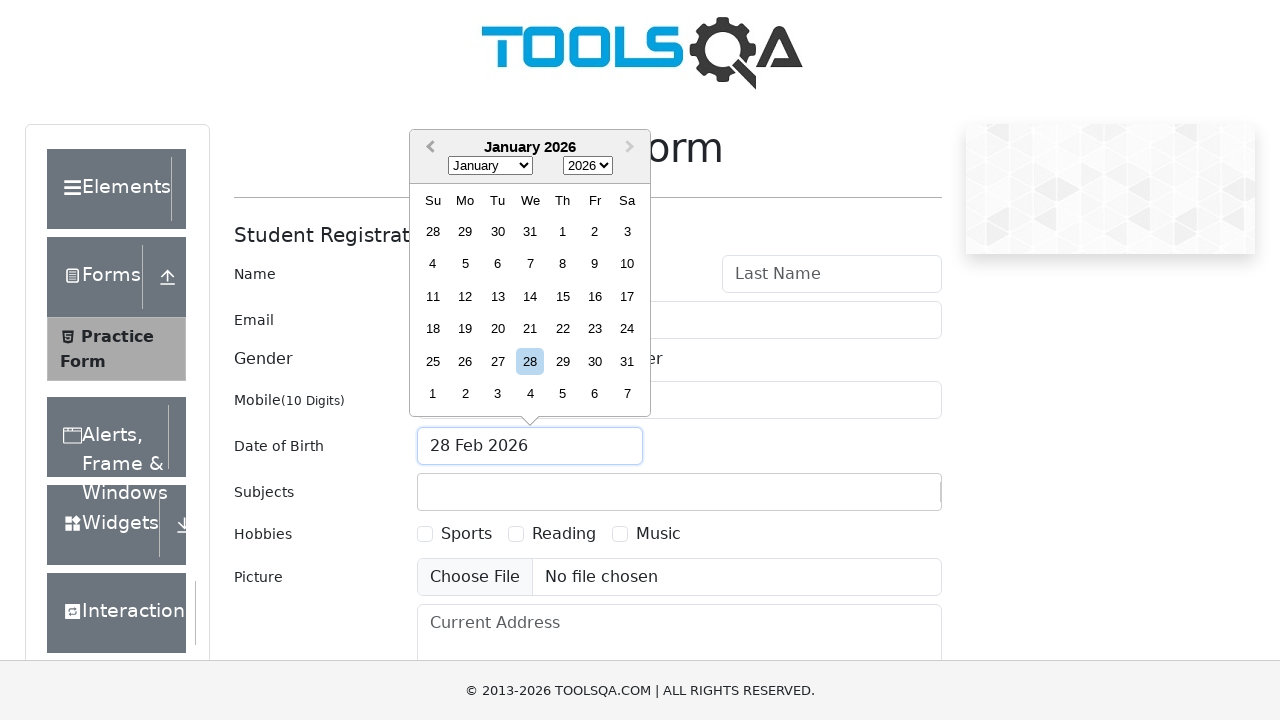

Clicked previous month button in date picker at (428, 148) on .react-datepicker__navigation--previous
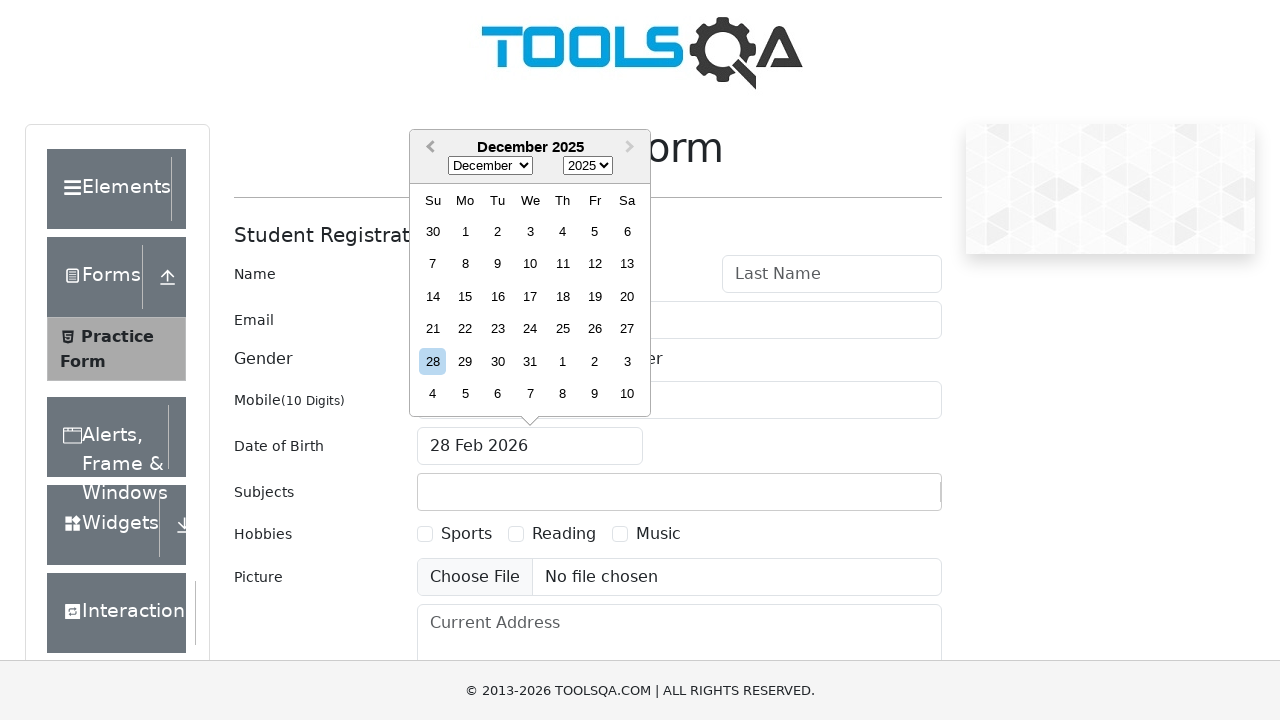

Clicked previous month button in date picker at (428, 148) on .react-datepicker__navigation--previous
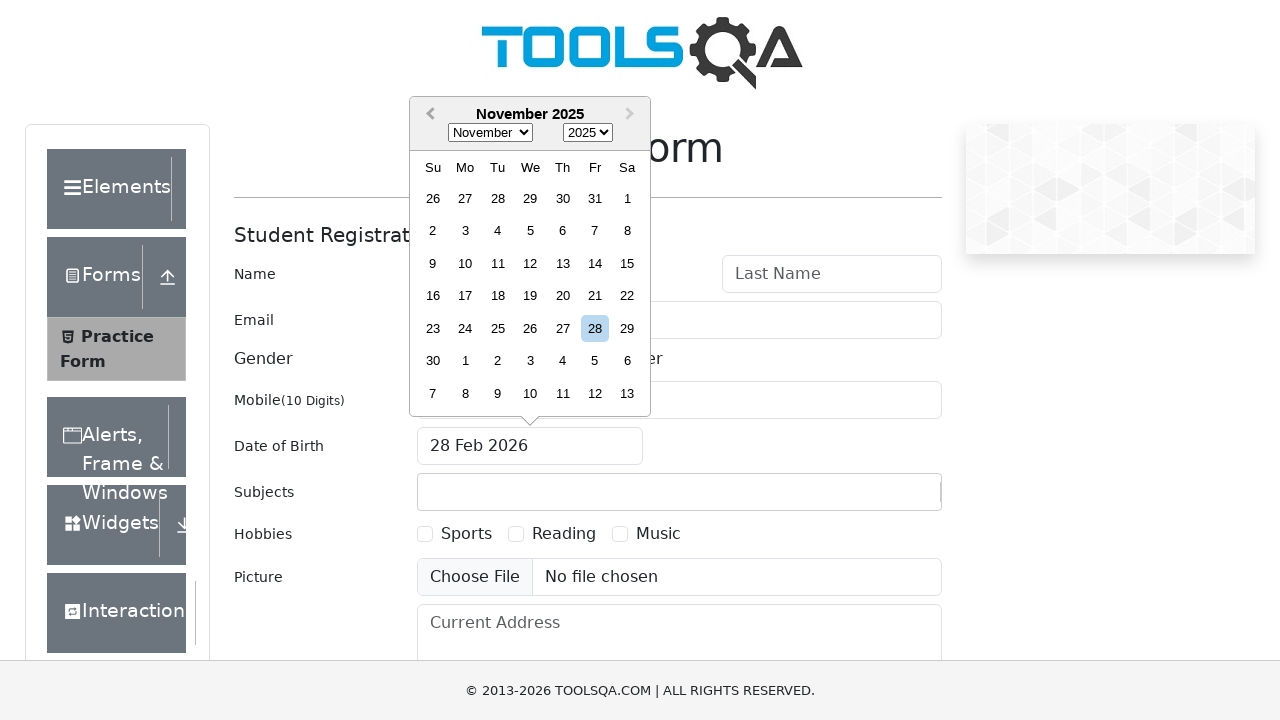

Clicked previous month button in date picker at (428, 115) on .react-datepicker__navigation--previous
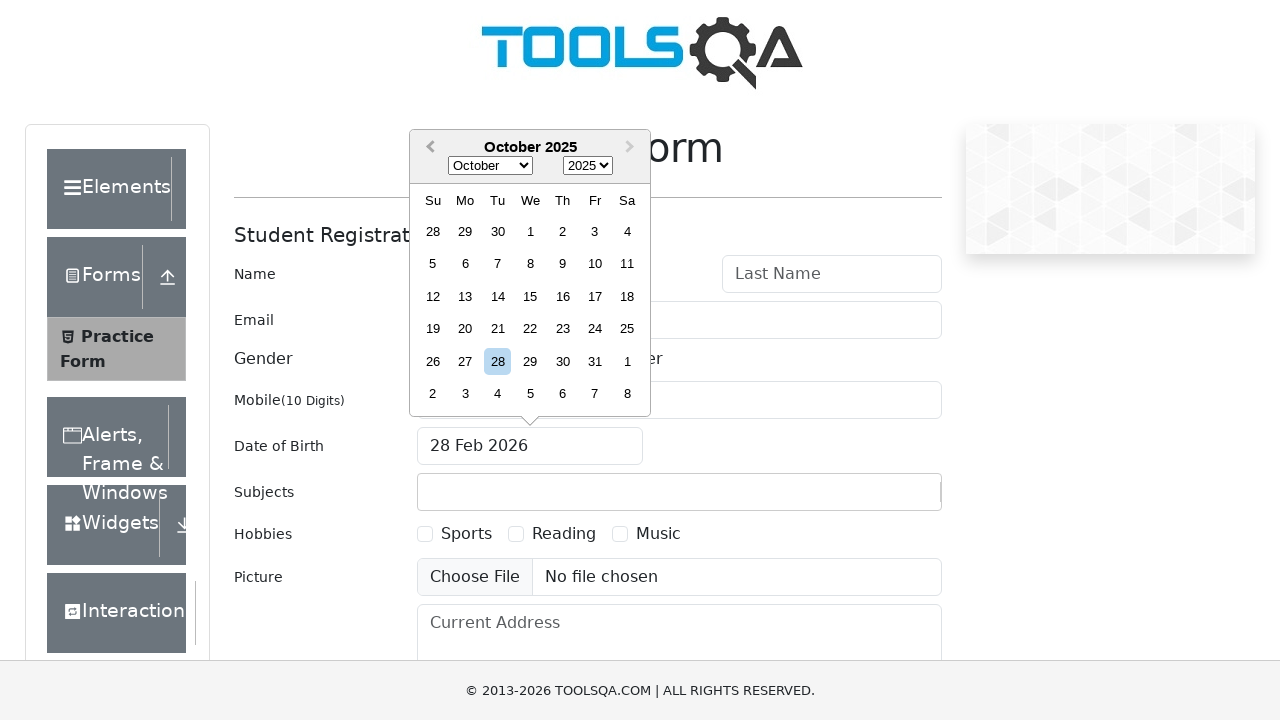

Clicked previous month button in date picker at (428, 148) on .react-datepicker__navigation--previous
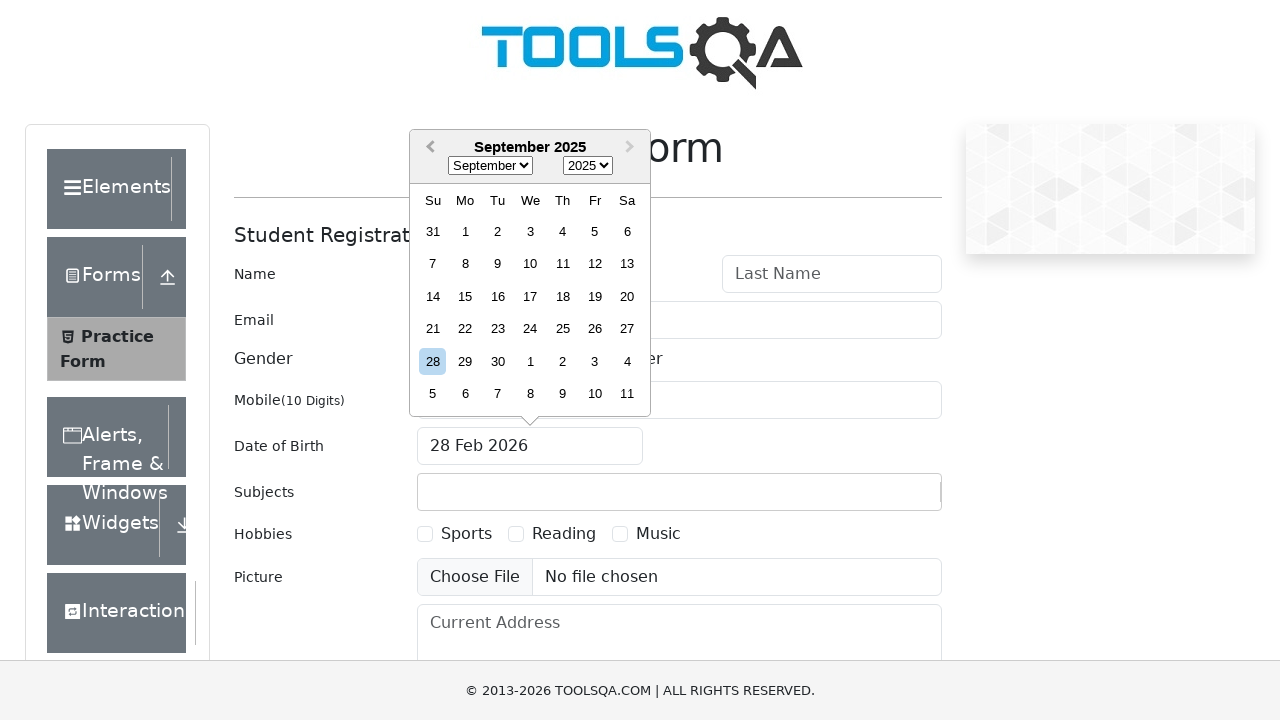

Clicked previous month button in date picker at (428, 148) on .react-datepicker__navigation--previous
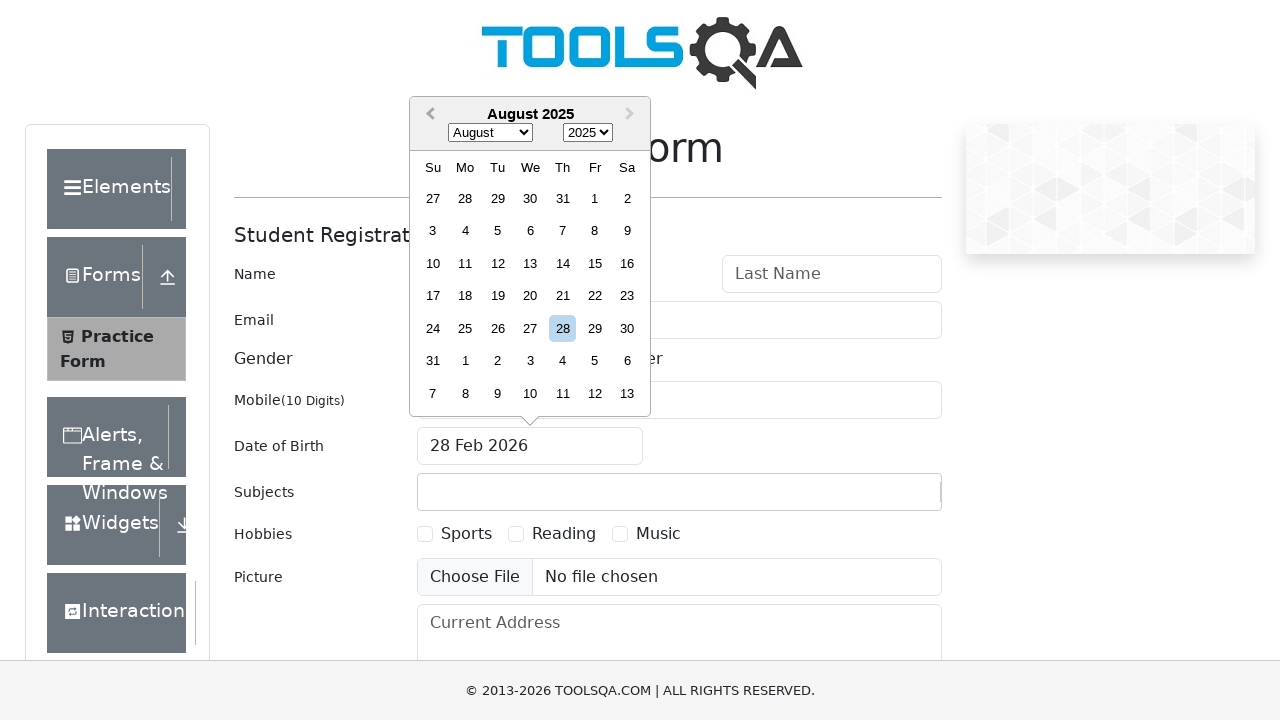

Clicked previous month button in date picker at (428, 115) on .react-datepicker__navigation--previous
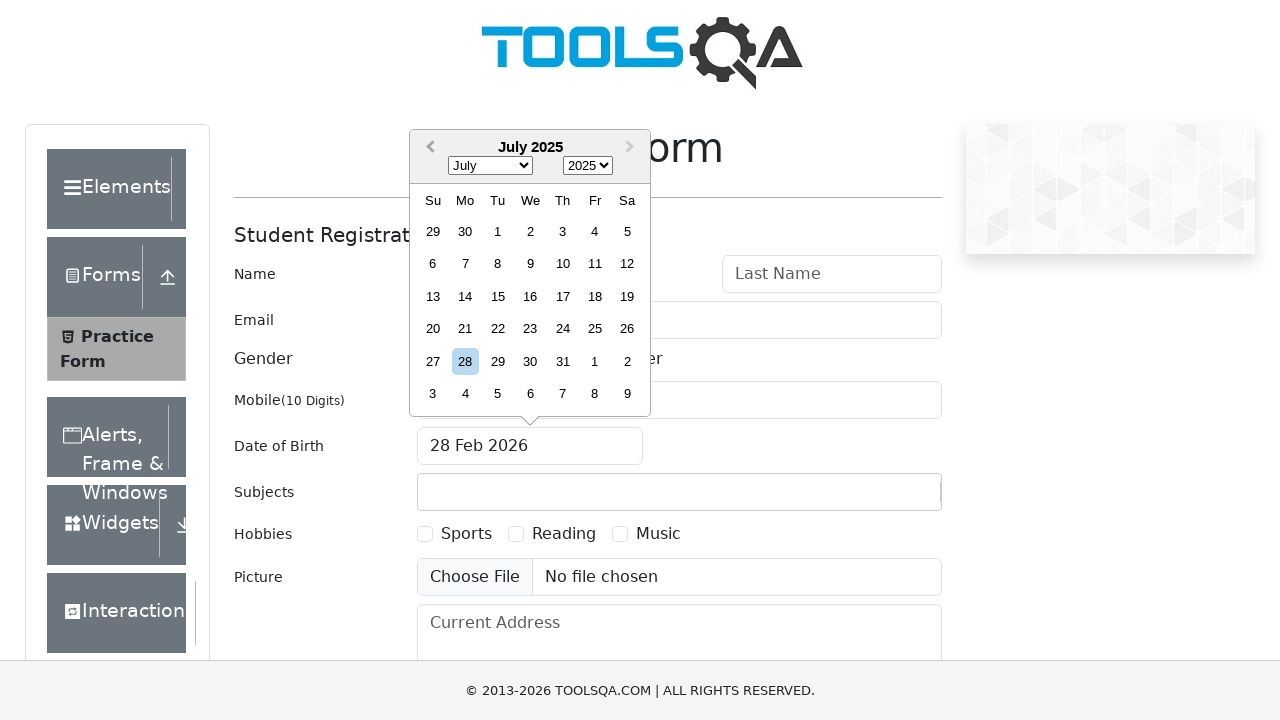

Clicked previous month button in date picker at (428, 148) on .react-datepicker__navigation--previous
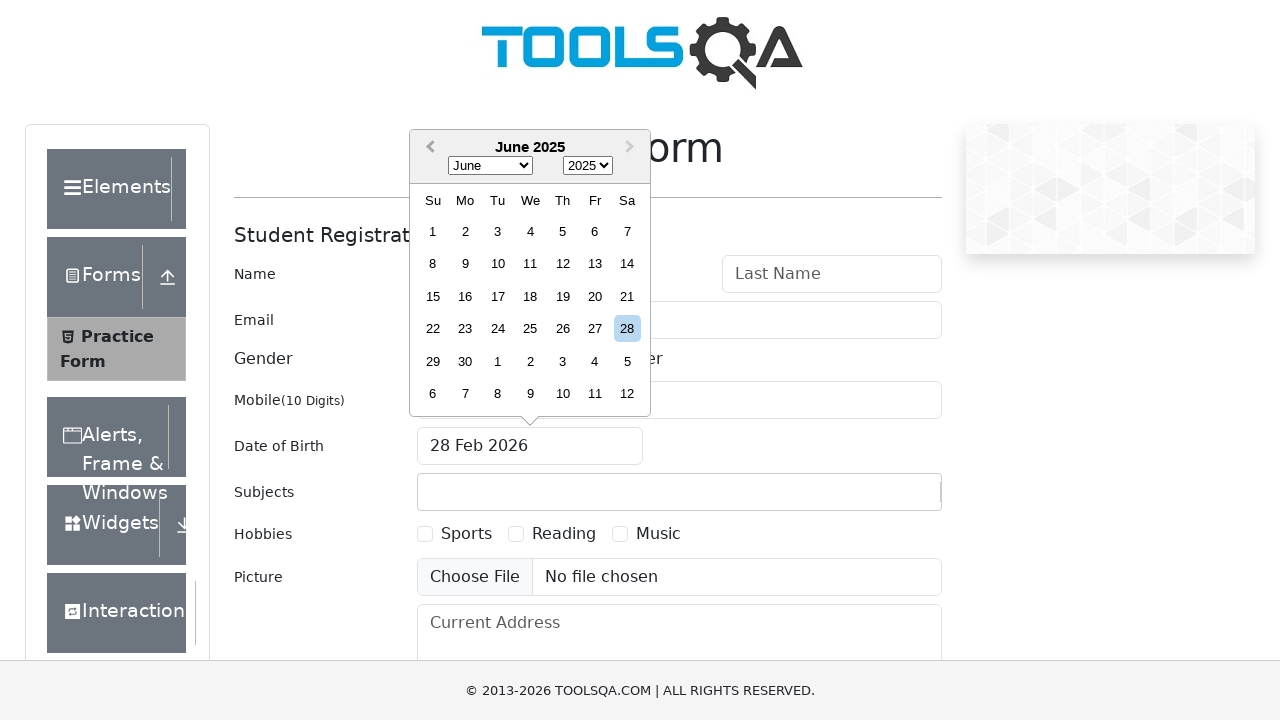

Clicked previous month button in date picker at (428, 148) on .react-datepicker__navigation--previous
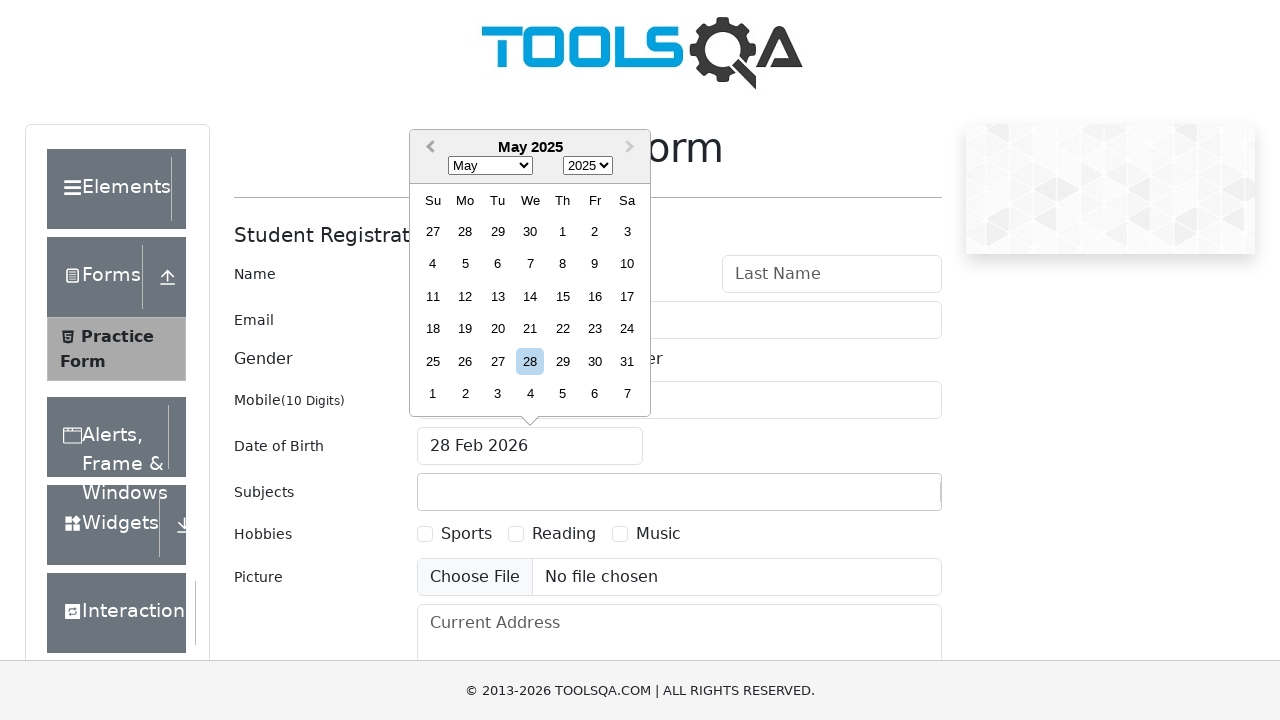

Clicked previous month button in date picker at (428, 148) on .react-datepicker__navigation--previous
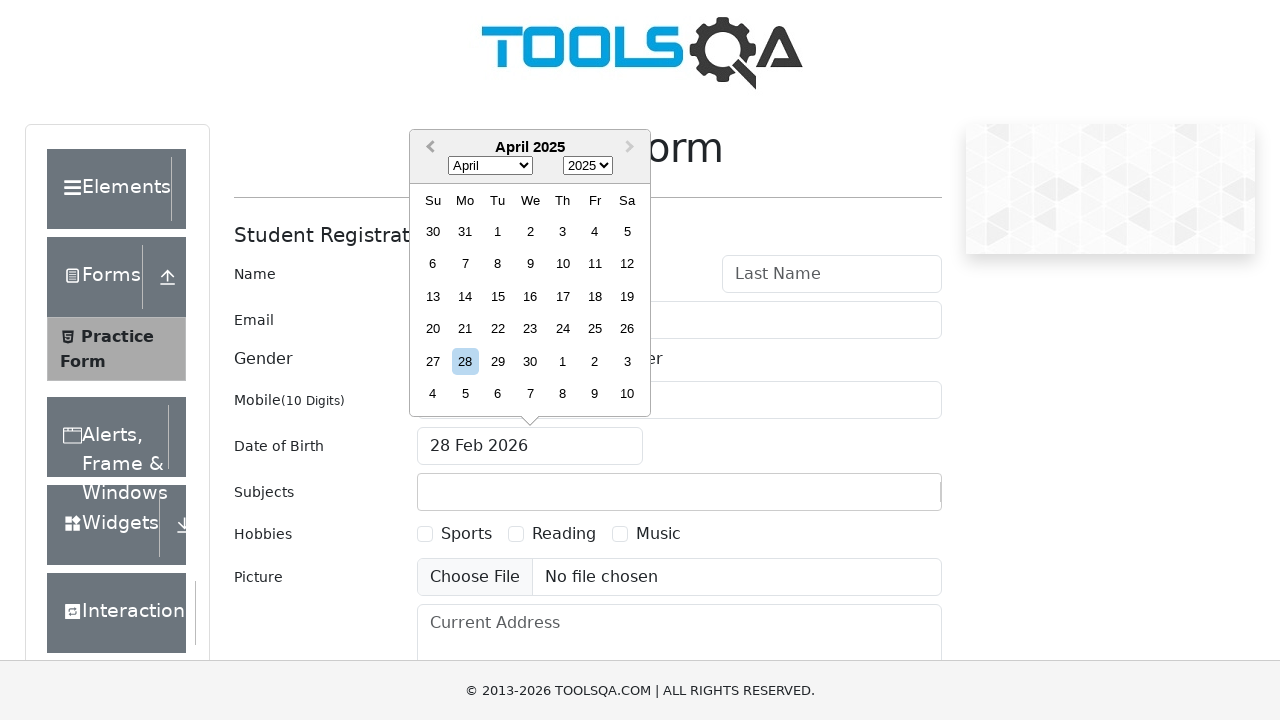

Clicked previous month button in date picker at (428, 148) on .react-datepicker__navigation--previous
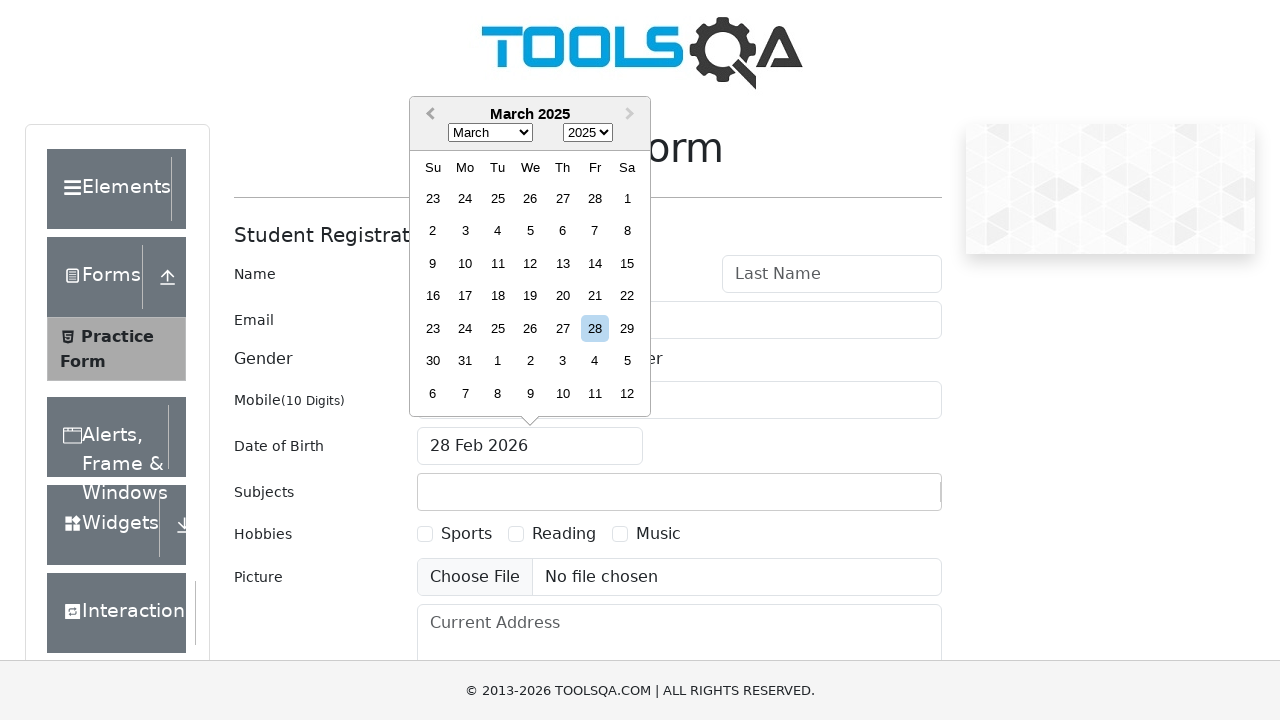

Clicked previous month button in date picker at (428, 115) on .react-datepicker__navigation--previous
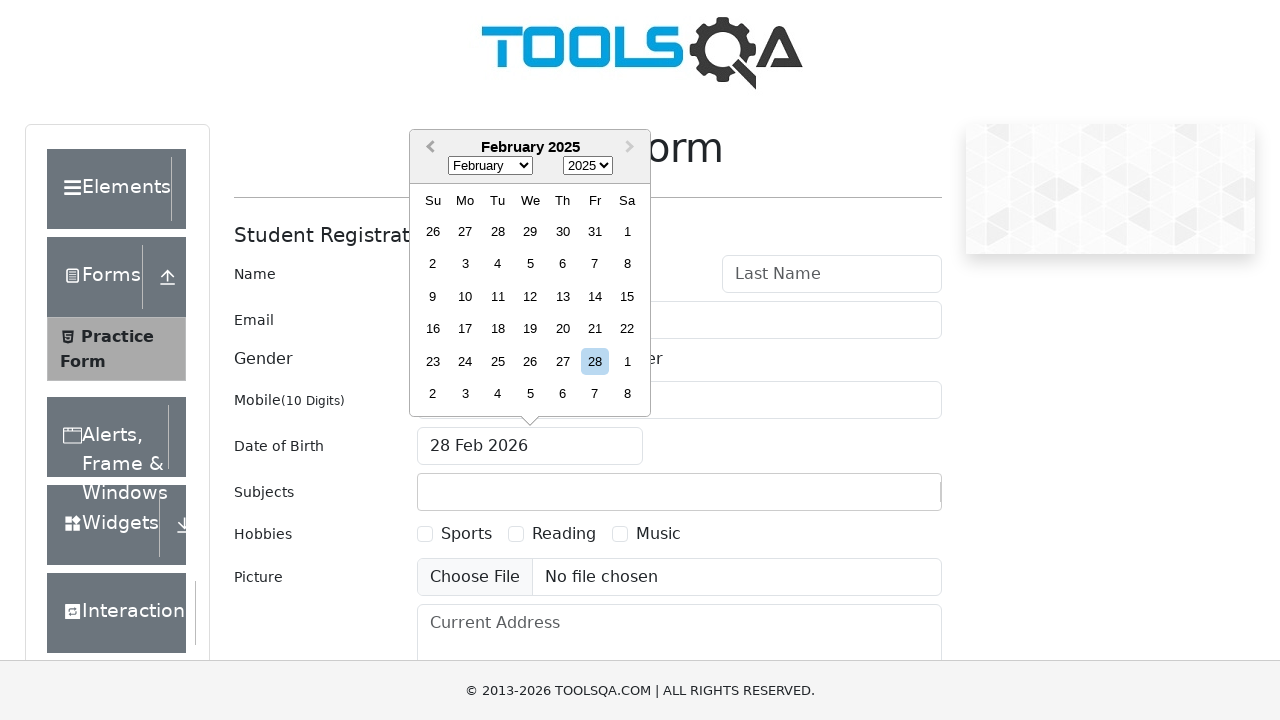

Clicked previous month button in date picker at (428, 148) on .react-datepicker__navigation--previous
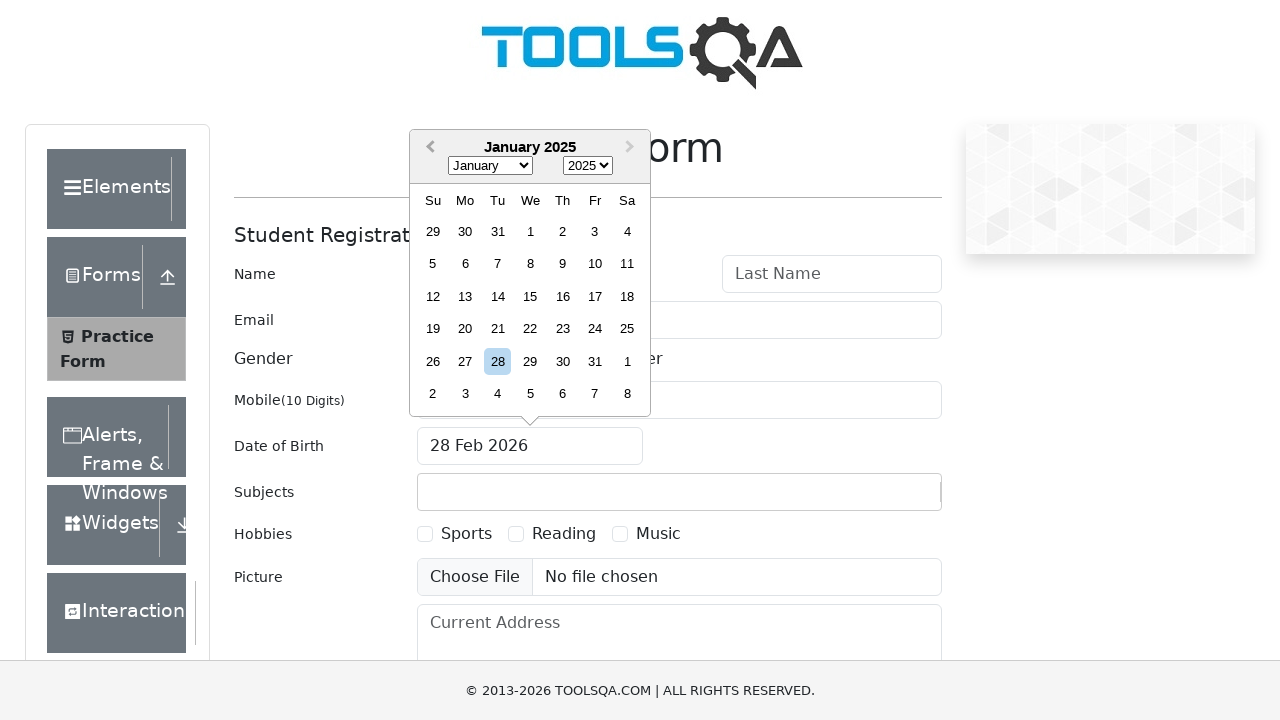

Clicked previous month button in date picker at (428, 148) on .react-datepicker__navigation--previous
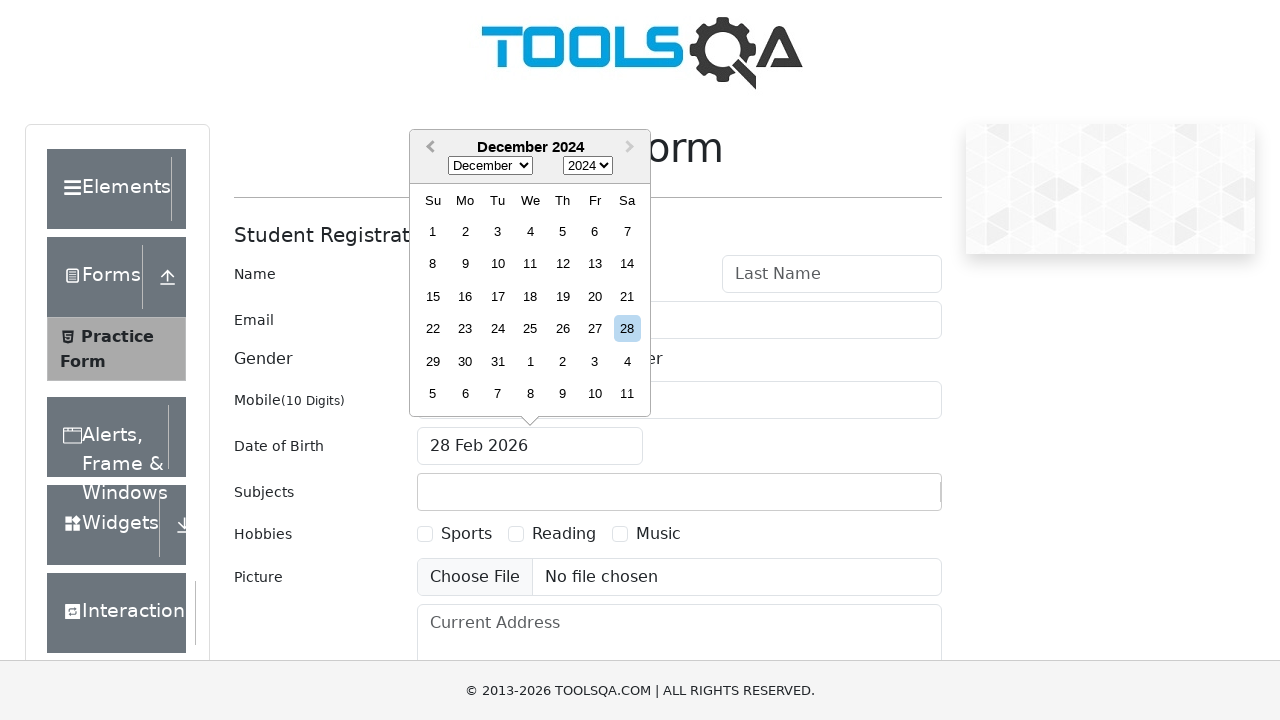

Clicked previous month button in date picker at (428, 148) on .react-datepicker__navigation--previous
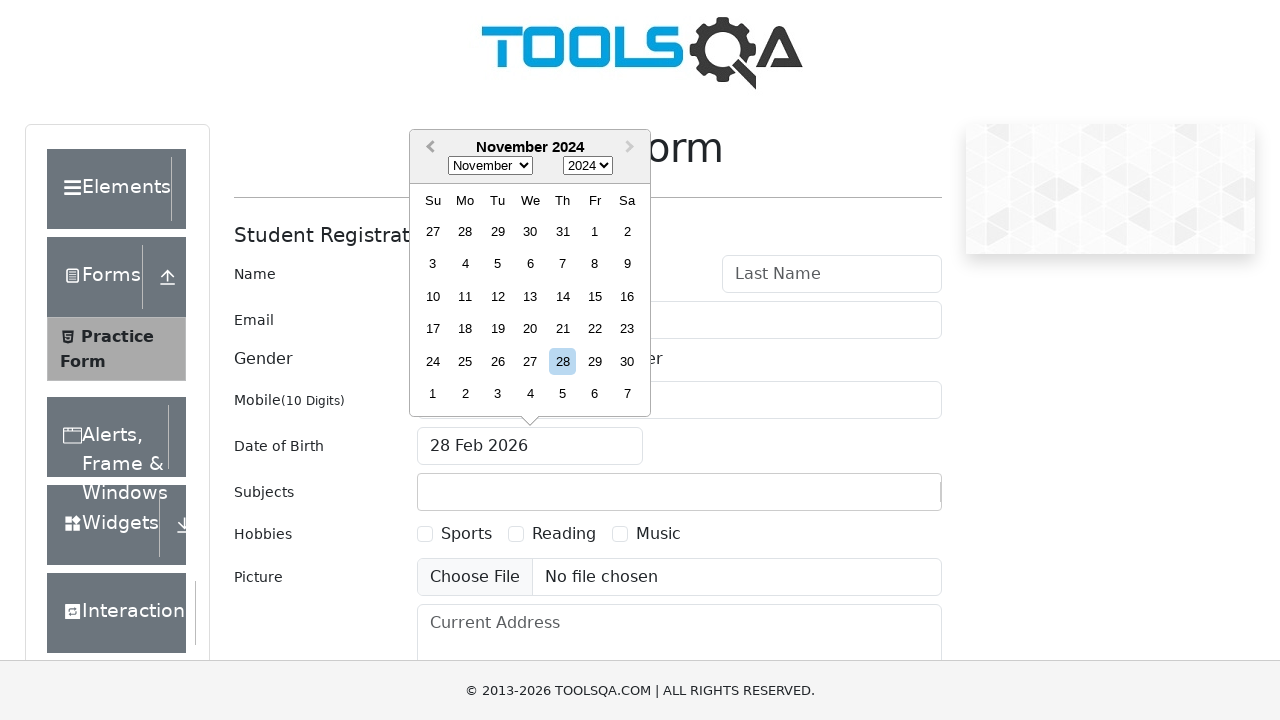

Clicked previous month button in date picker at (428, 148) on .react-datepicker__navigation--previous
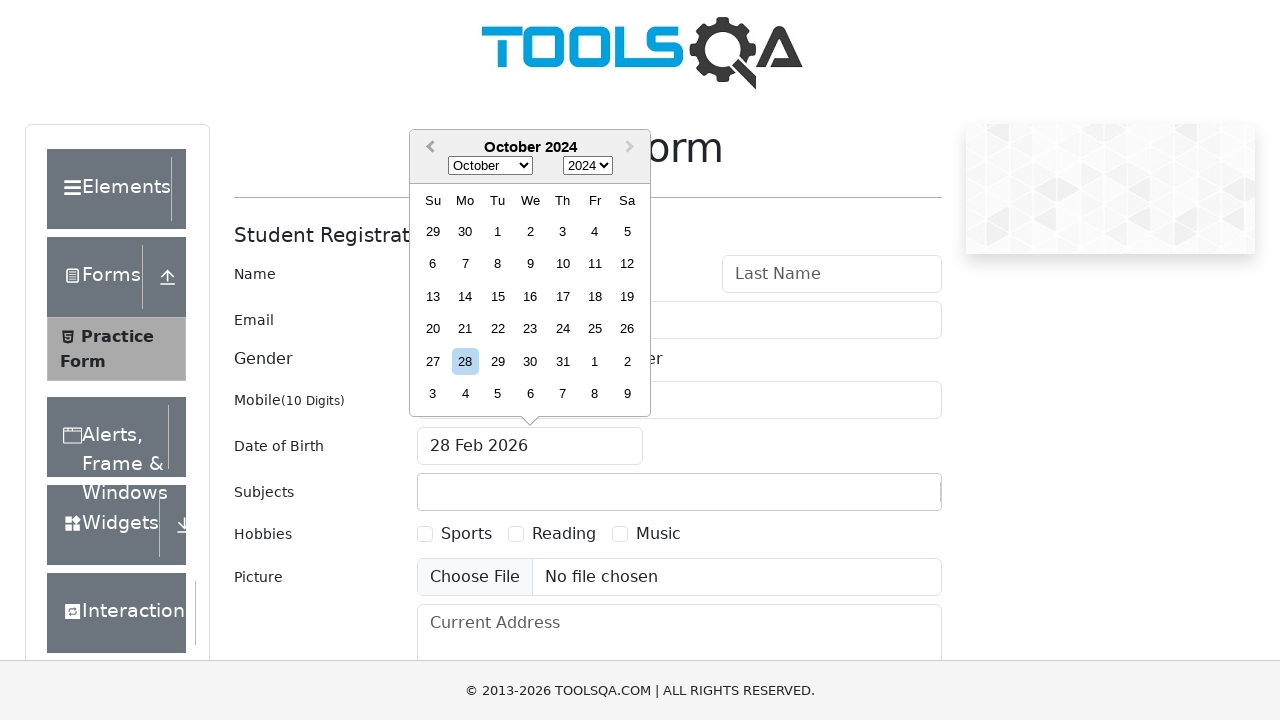

Clicked previous month button in date picker at (428, 148) on .react-datepicker__navigation--previous
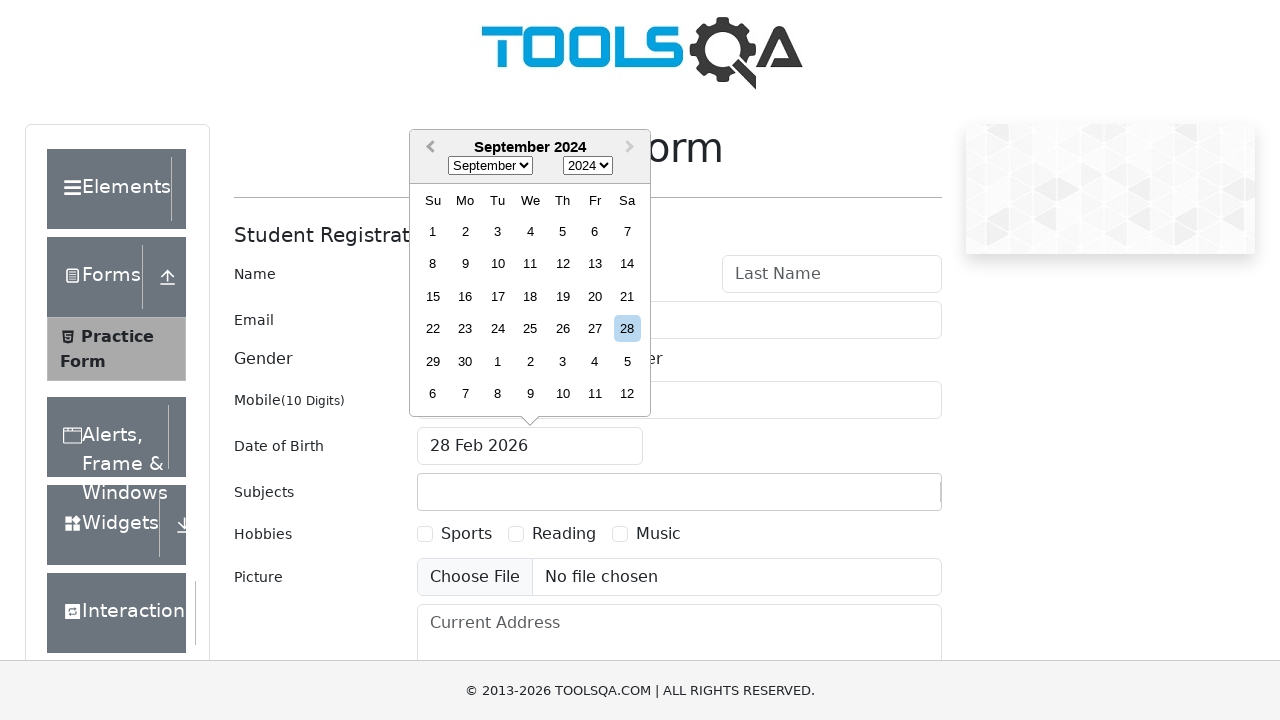

Clicked previous month button in date picker at (428, 148) on .react-datepicker__navigation--previous
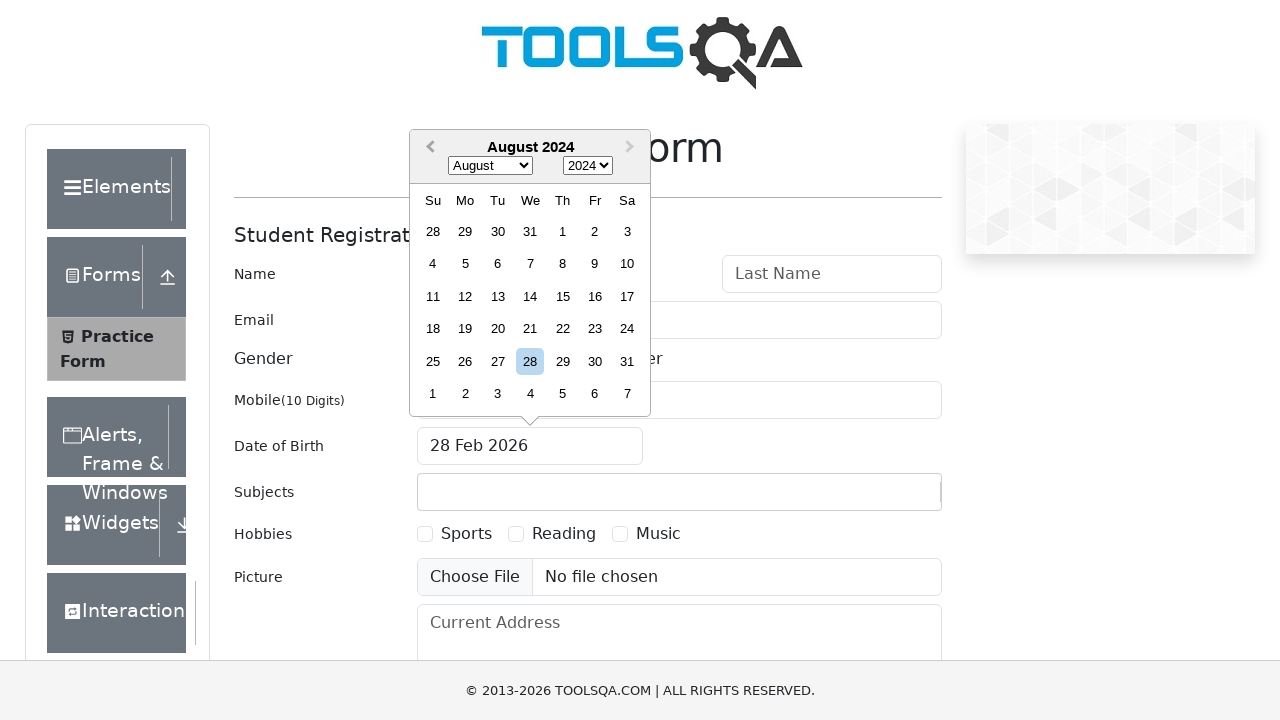

Clicked previous month button in date picker at (428, 148) on .react-datepicker__navigation--previous
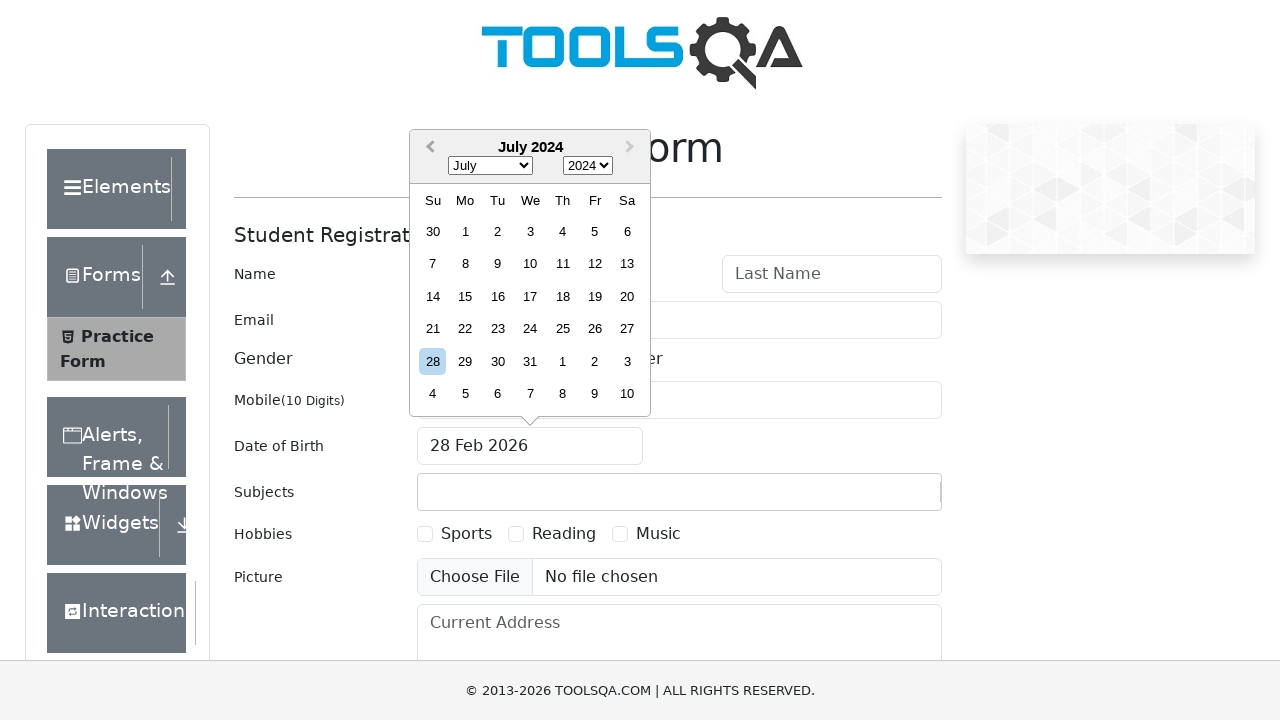

Clicked previous month button in date picker at (428, 148) on .react-datepicker__navigation--previous
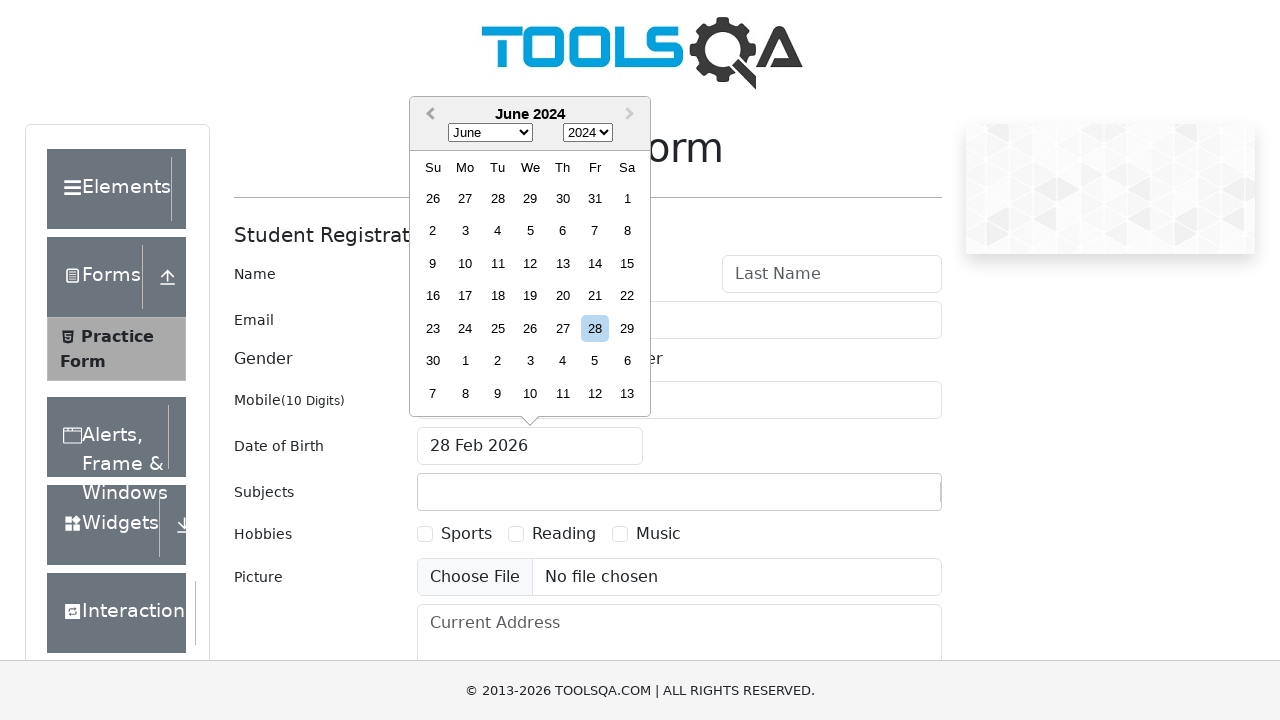

Clicked previous month button in date picker at (428, 115) on .react-datepicker__navigation--previous
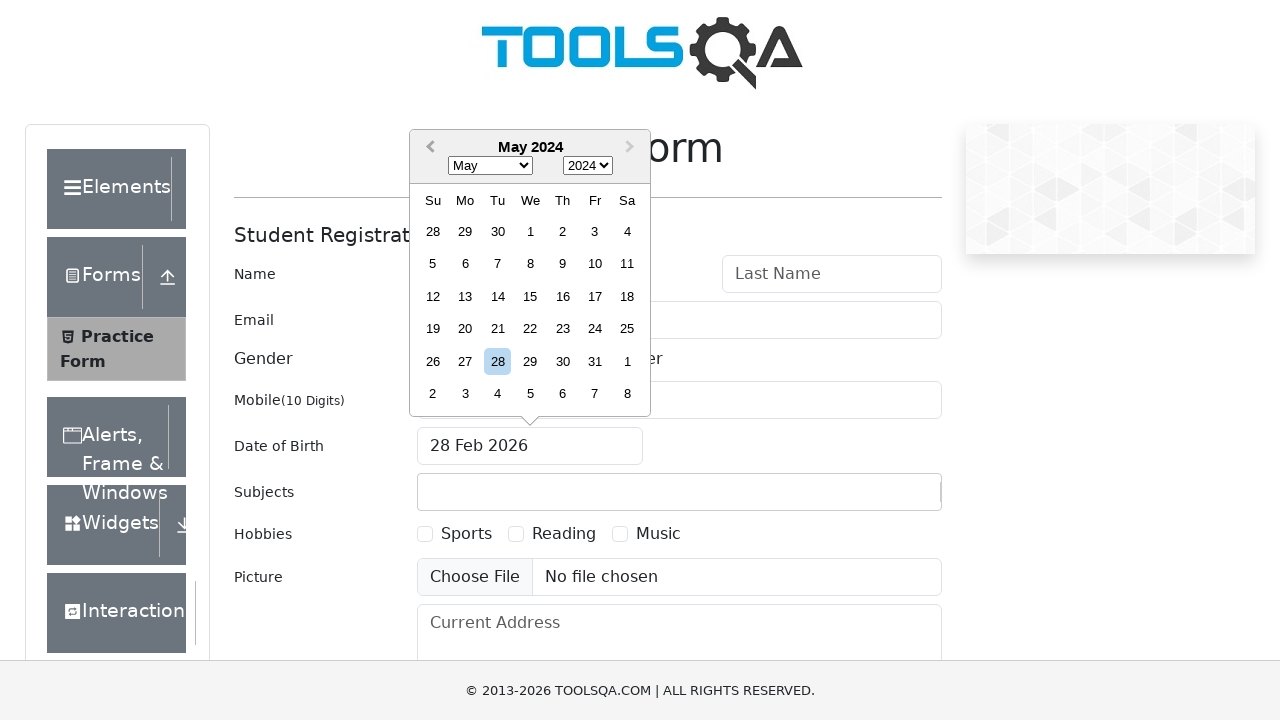

Clicked previous month button in date picker at (428, 148) on .react-datepicker__navigation--previous
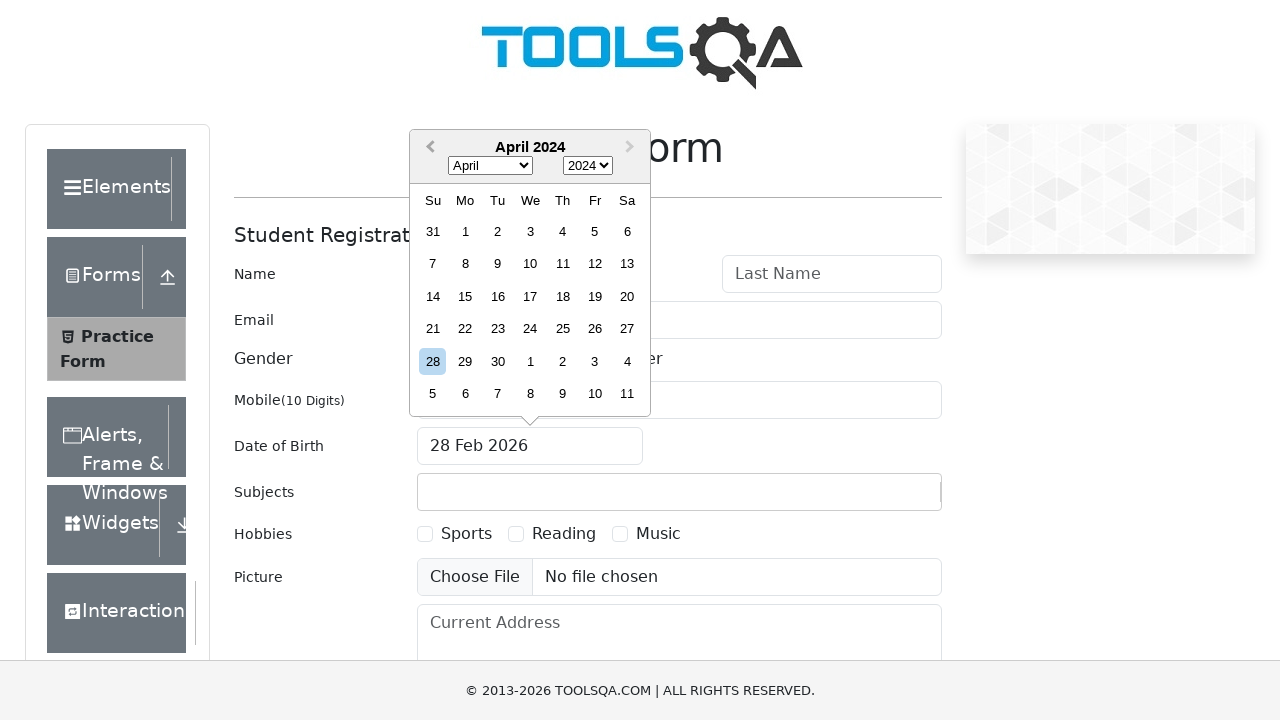

Clicked previous month button in date picker at (428, 148) on .react-datepicker__navigation--previous
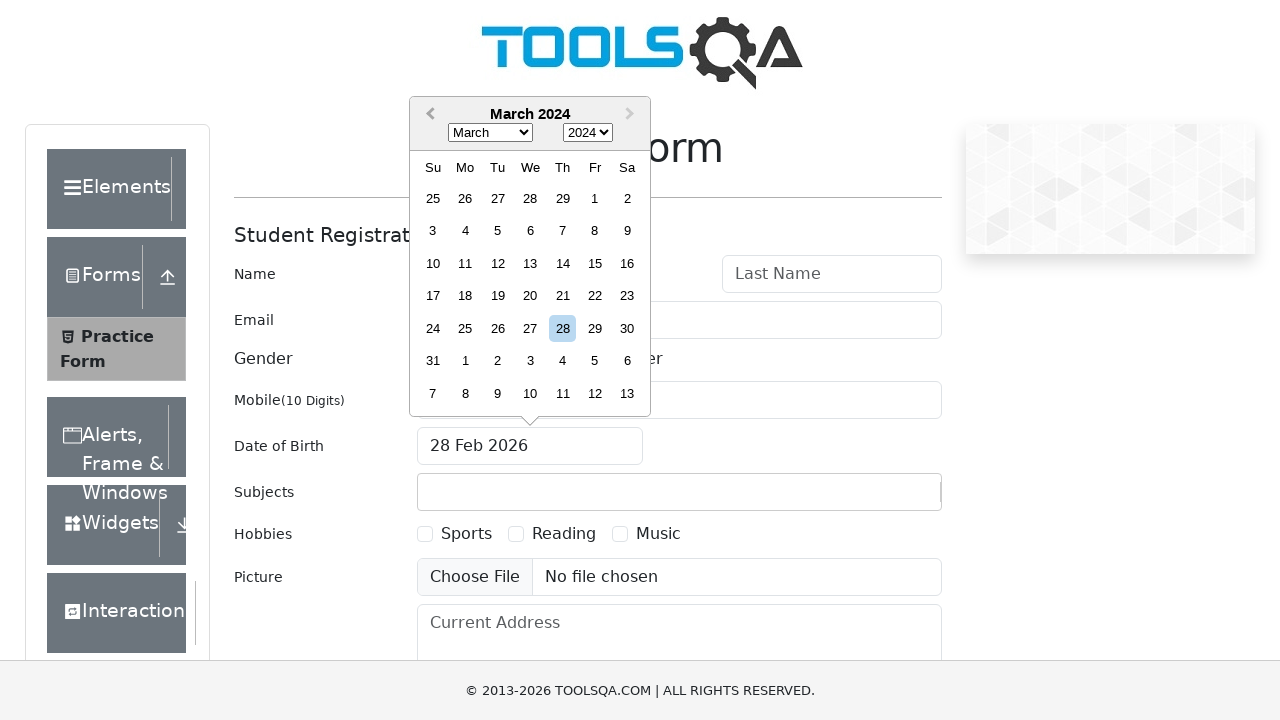

Clicked previous month button in date picker at (428, 115) on .react-datepicker__navigation--previous
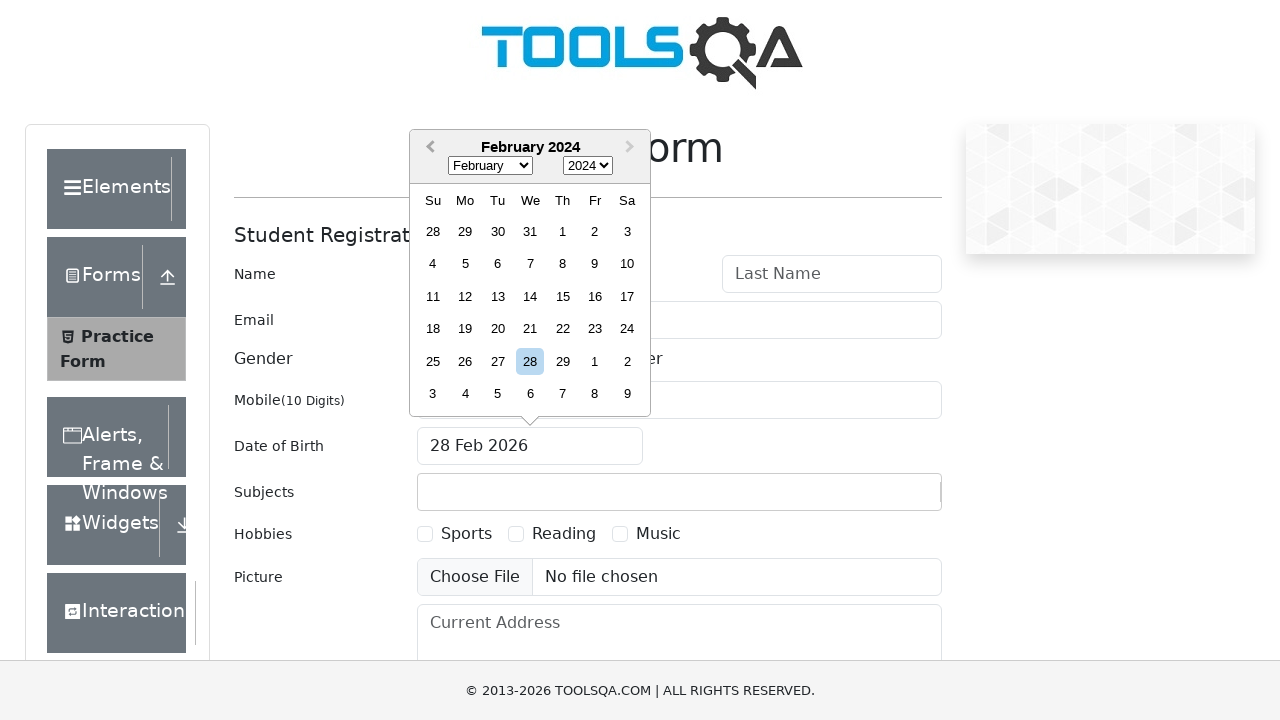

Clicked previous month button in date picker at (428, 148) on .react-datepicker__navigation--previous
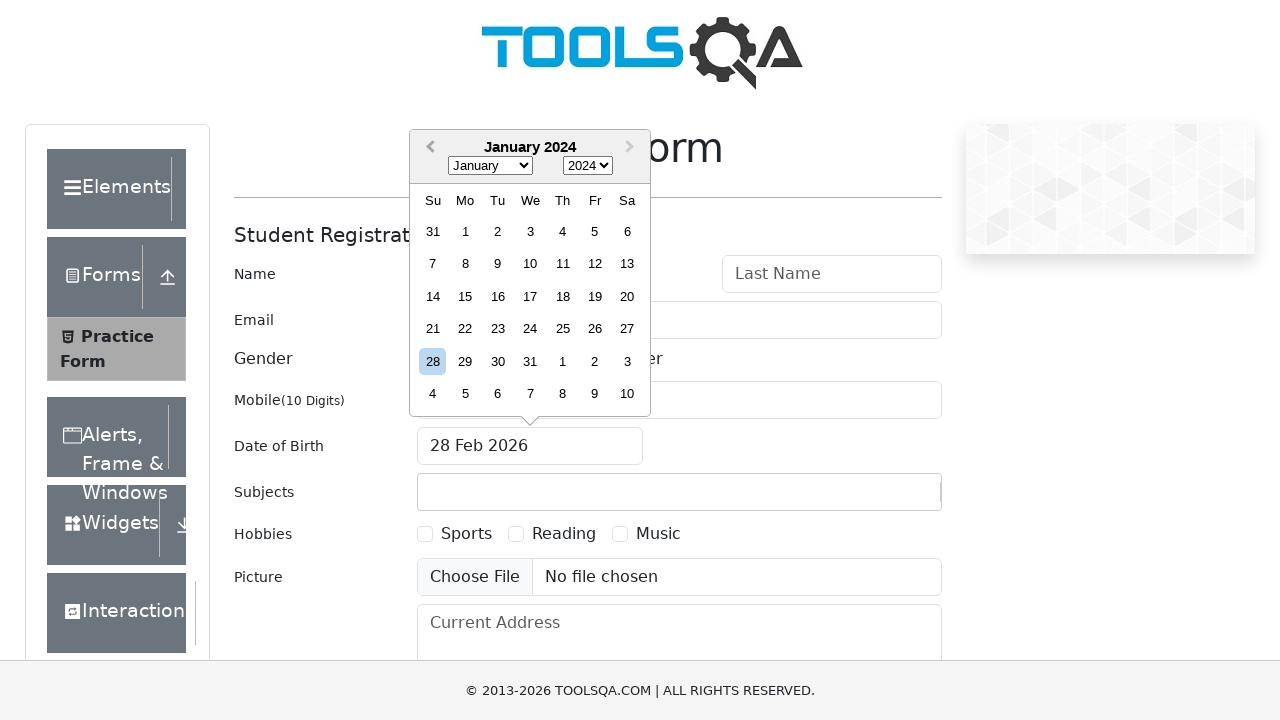

Clicked previous month button in date picker at (428, 148) on .react-datepicker__navigation--previous
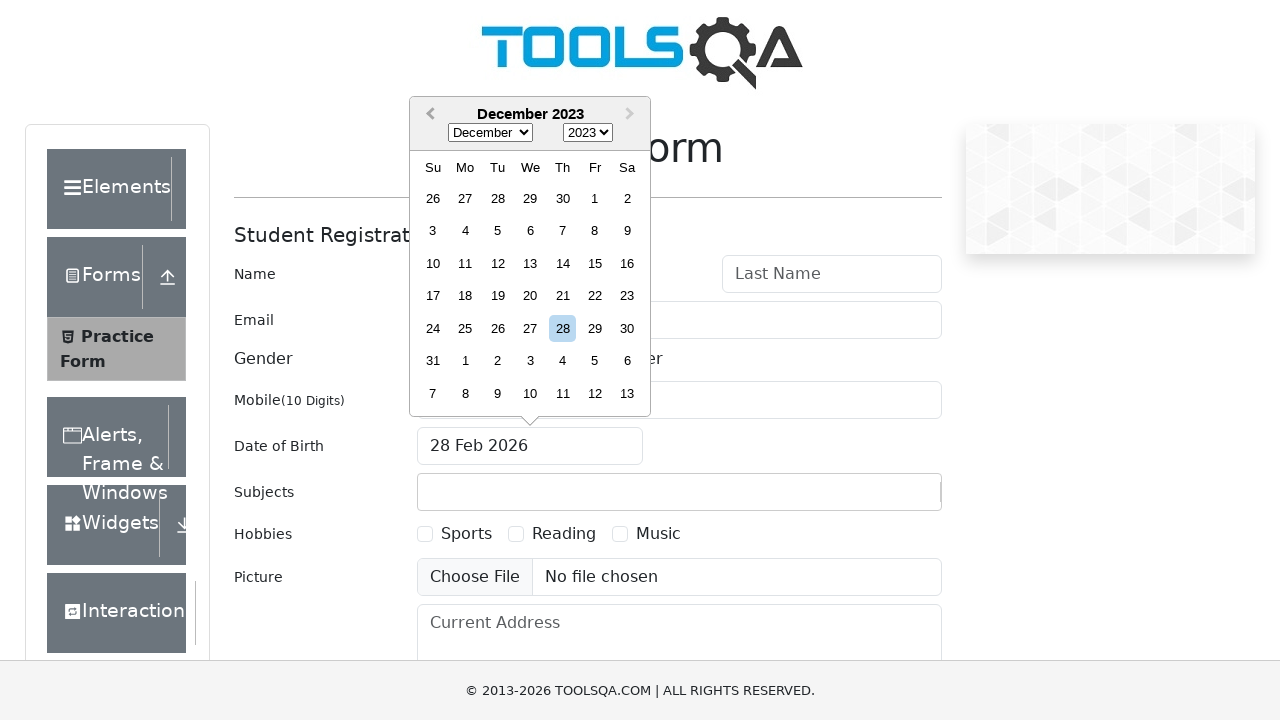

Clicked previous month button in date picker at (428, 115) on .react-datepicker__navigation--previous
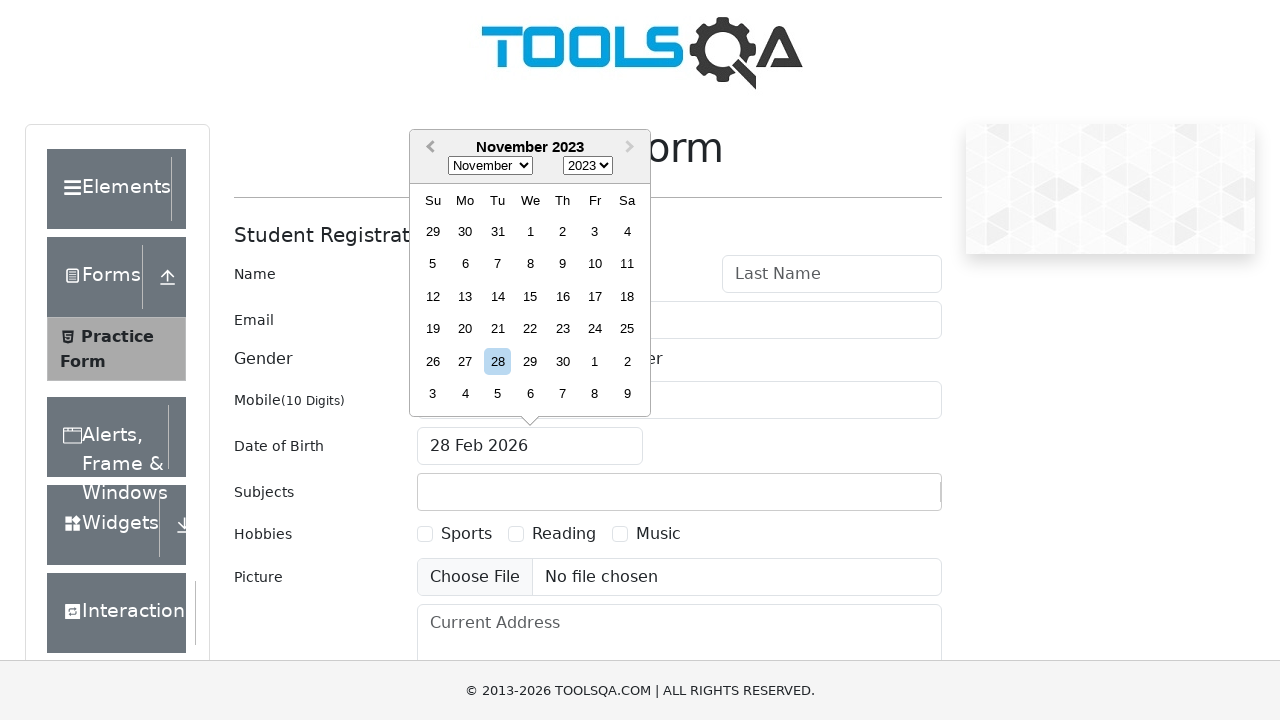

Clicked previous month button in date picker at (428, 148) on .react-datepicker__navigation--previous
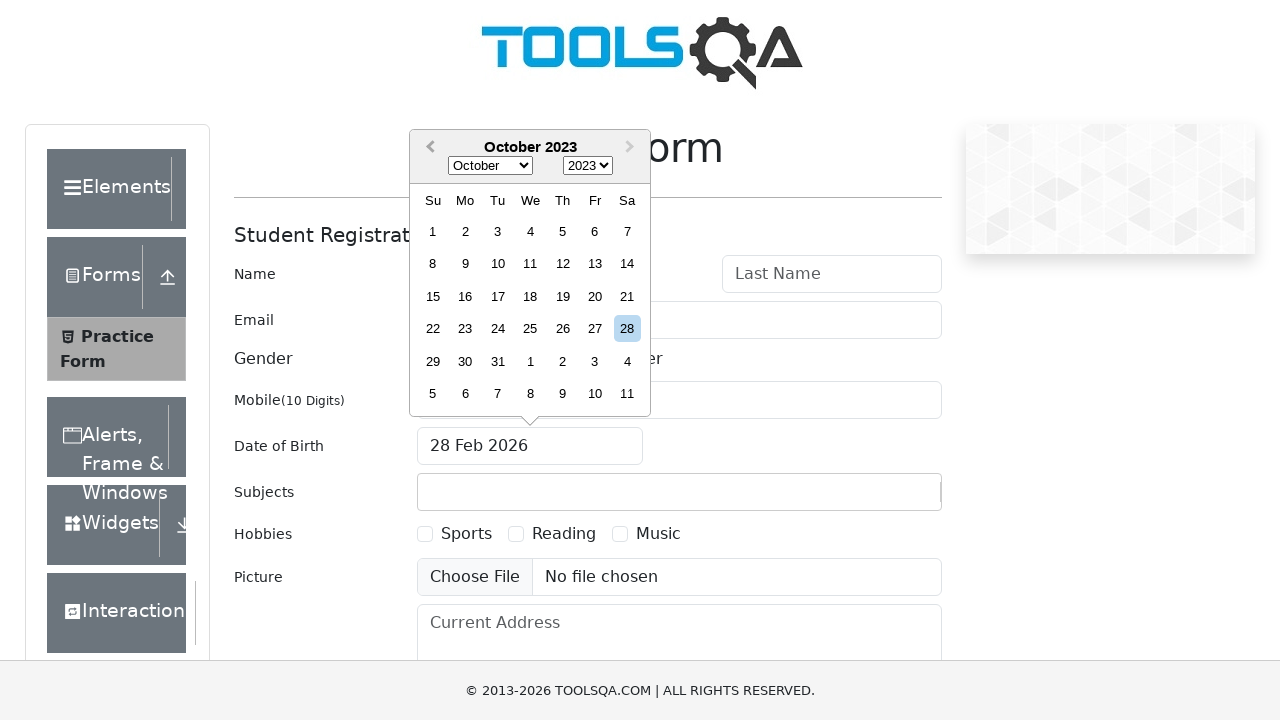

Clicked previous month button in date picker at (428, 148) on .react-datepicker__navigation--previous
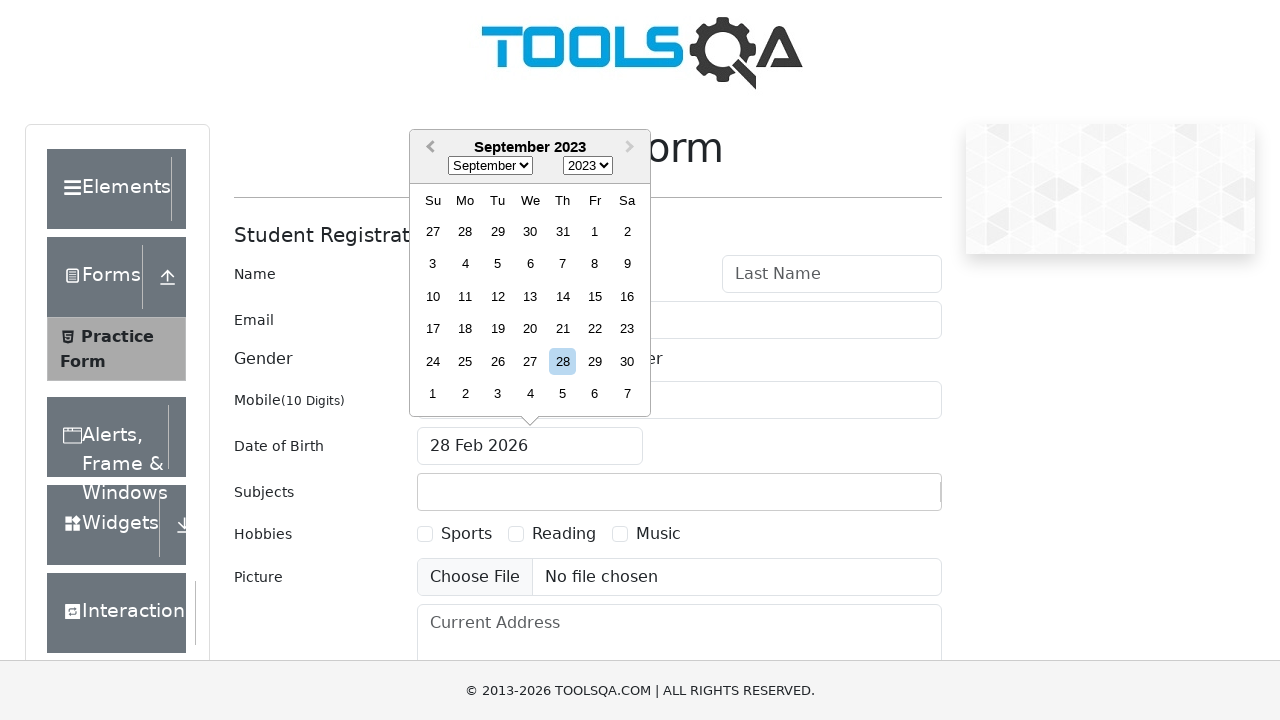

Clicked previous month button in date picker at (428, 148) on .react-datepicker__navigation--previous
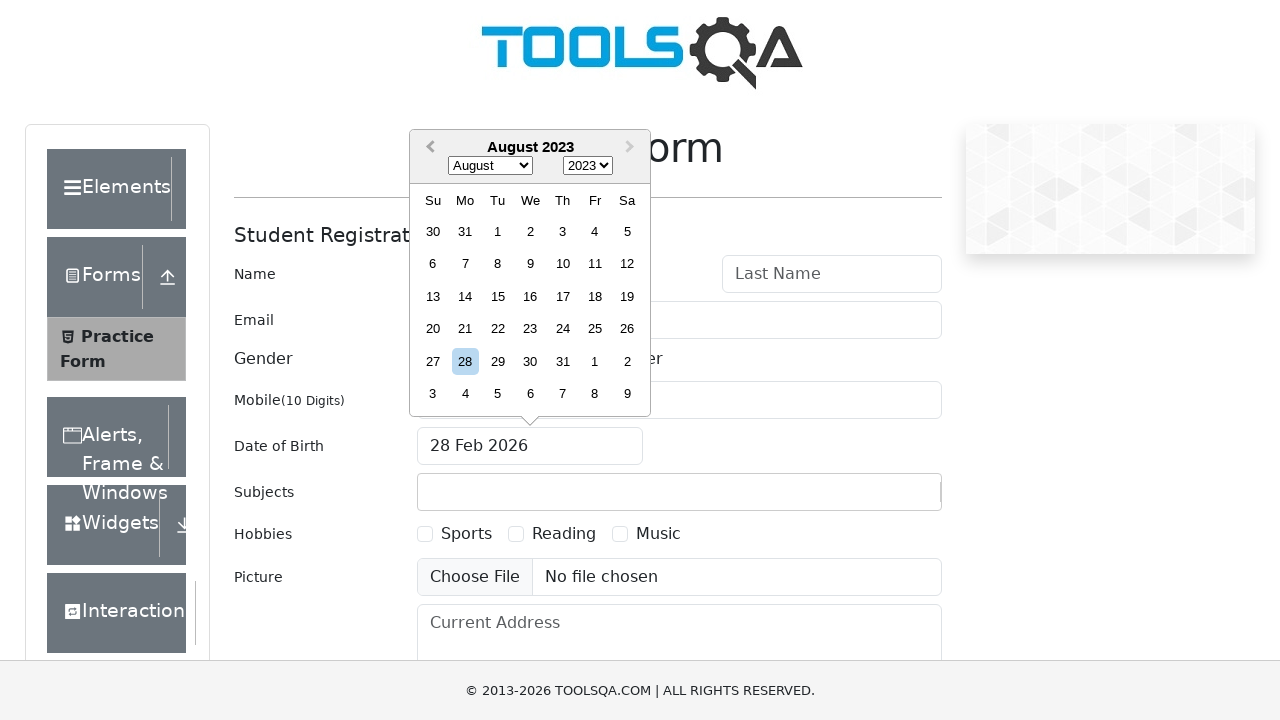

Clicked previous month button in date picker at (428, 148) on .react-datepicker__navigation--previous
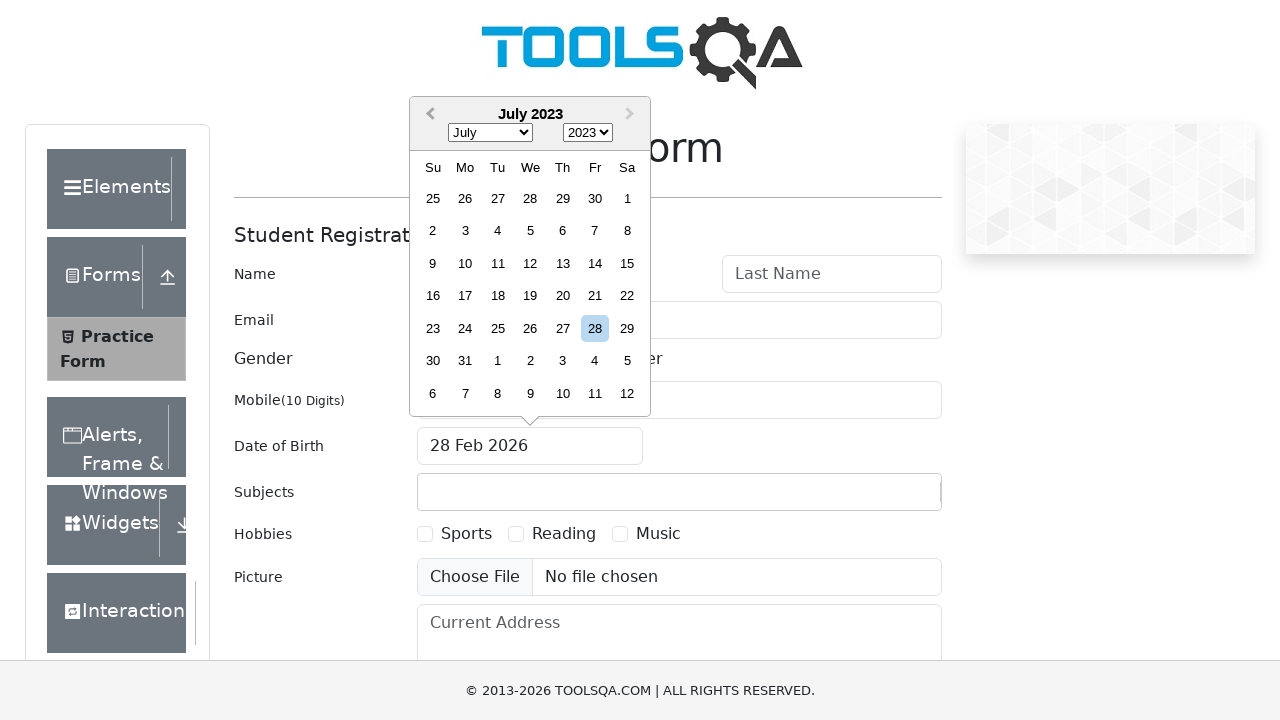

Clicked previous month button in date picker at (428, 115) on .react-datepicker__navigation--previous
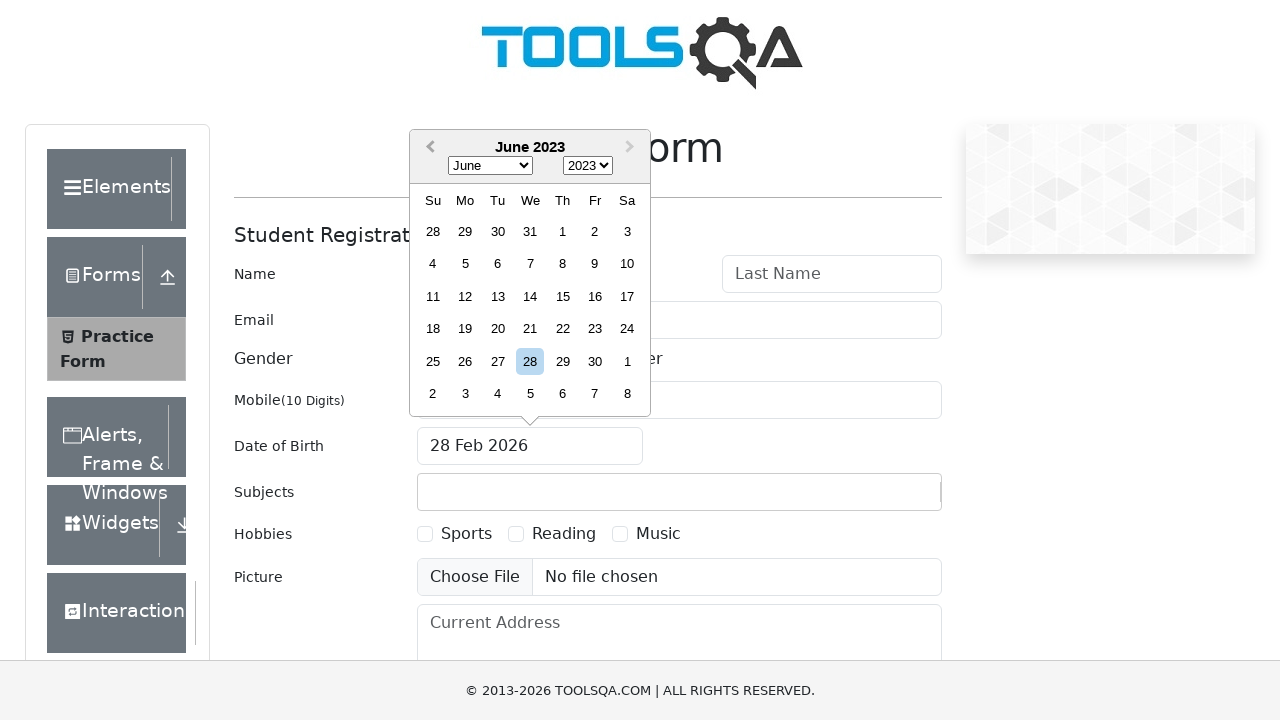

Clicked previous month button in date picker at (428, 148) on .react-datepicker__navigation--previous
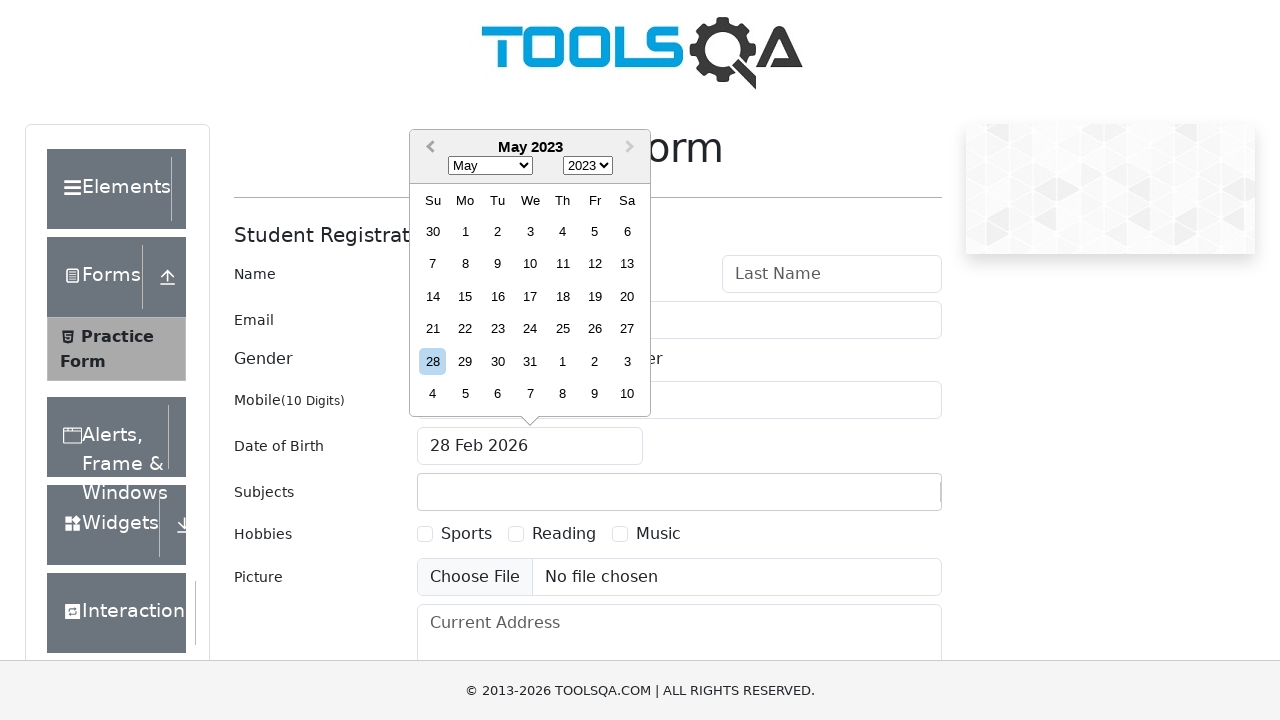

Clicked previous month button in date picker at (428, 148) on .react-datepicker__navigation--previous
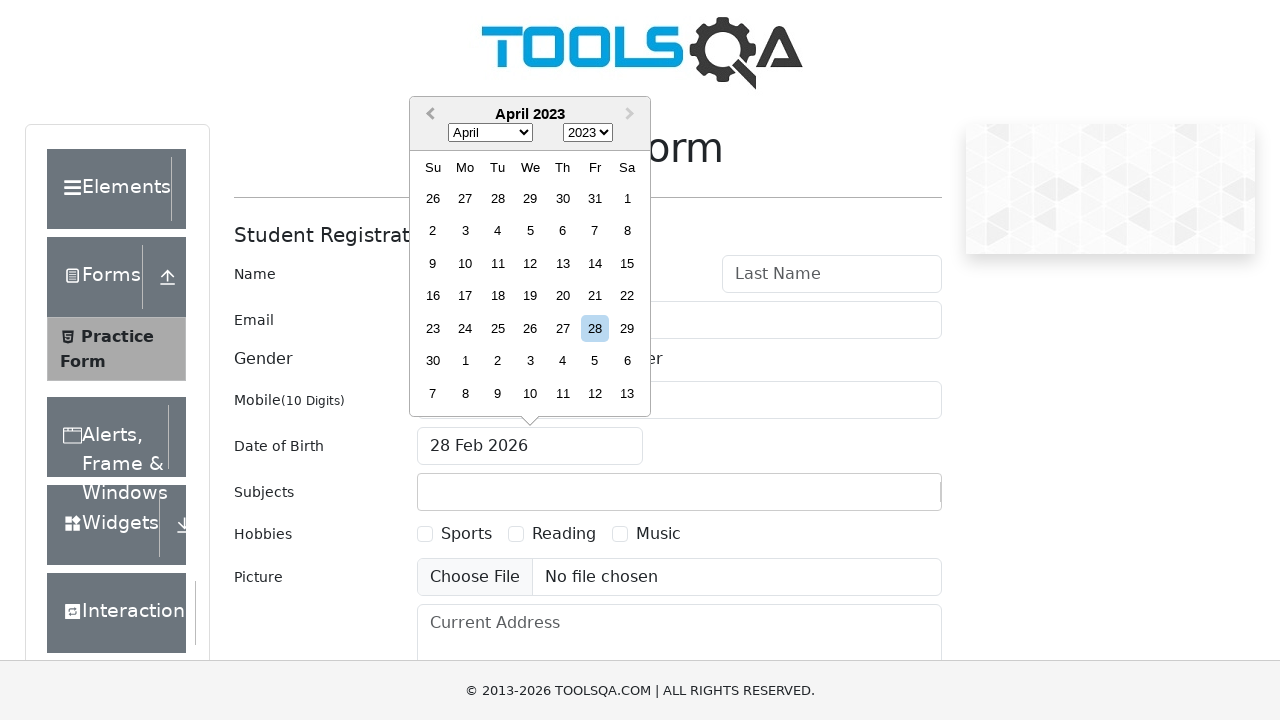

Clicked previous month button in date picker at (428, 115) on .react-datepicker__navigation--previous
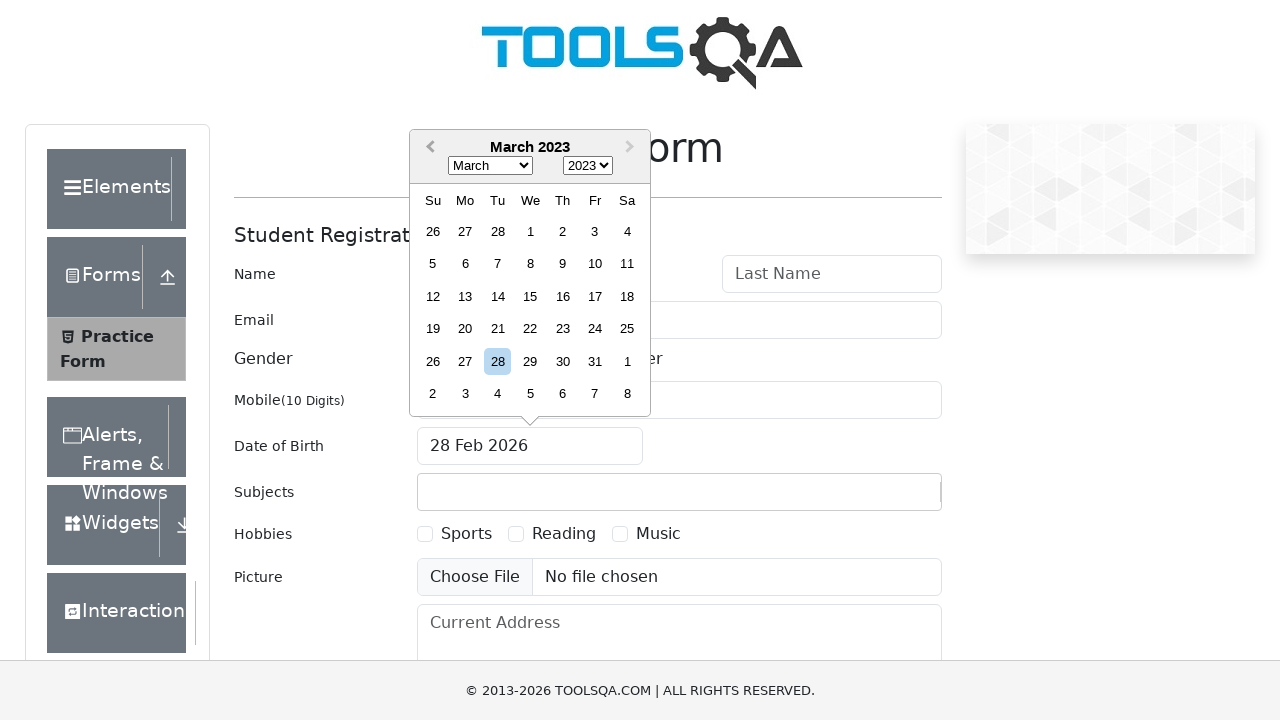

Clicked previous month button in date picker at (428, 148) on .react-datepicker__navigation--previous
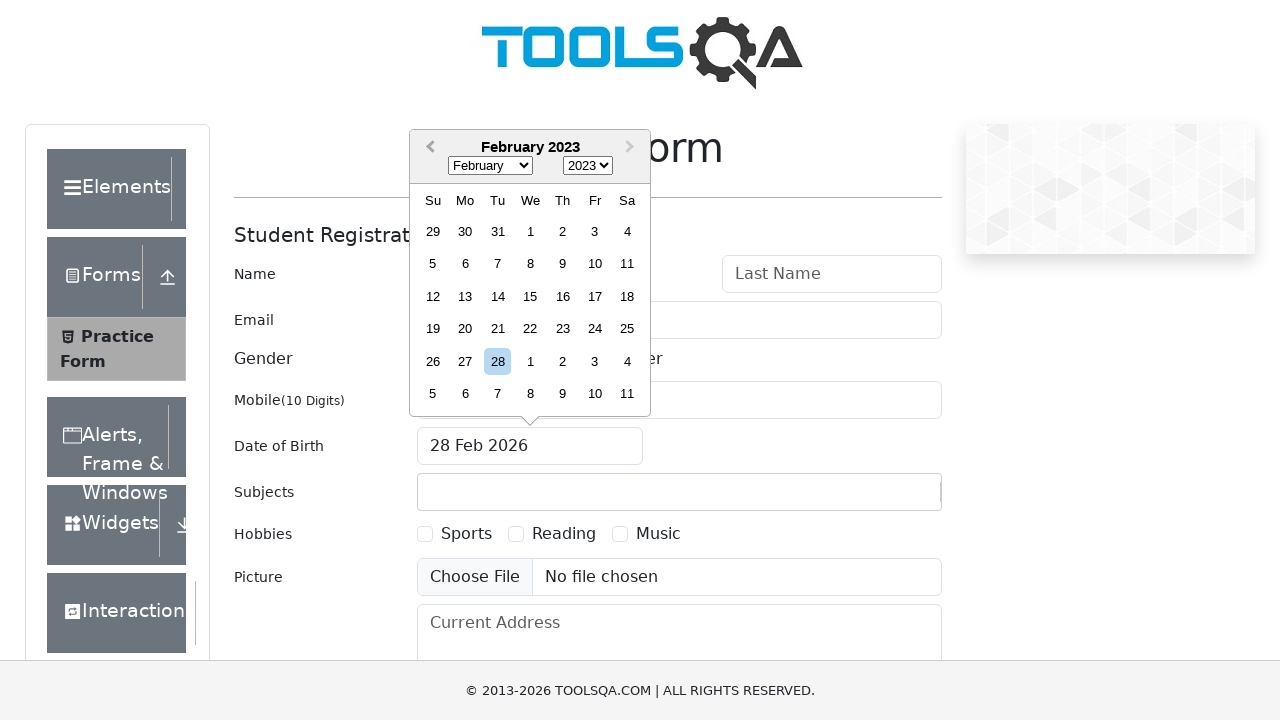

Clicked previous month button in date picker at (428, 148) on .react-datepicker__navigation--previous
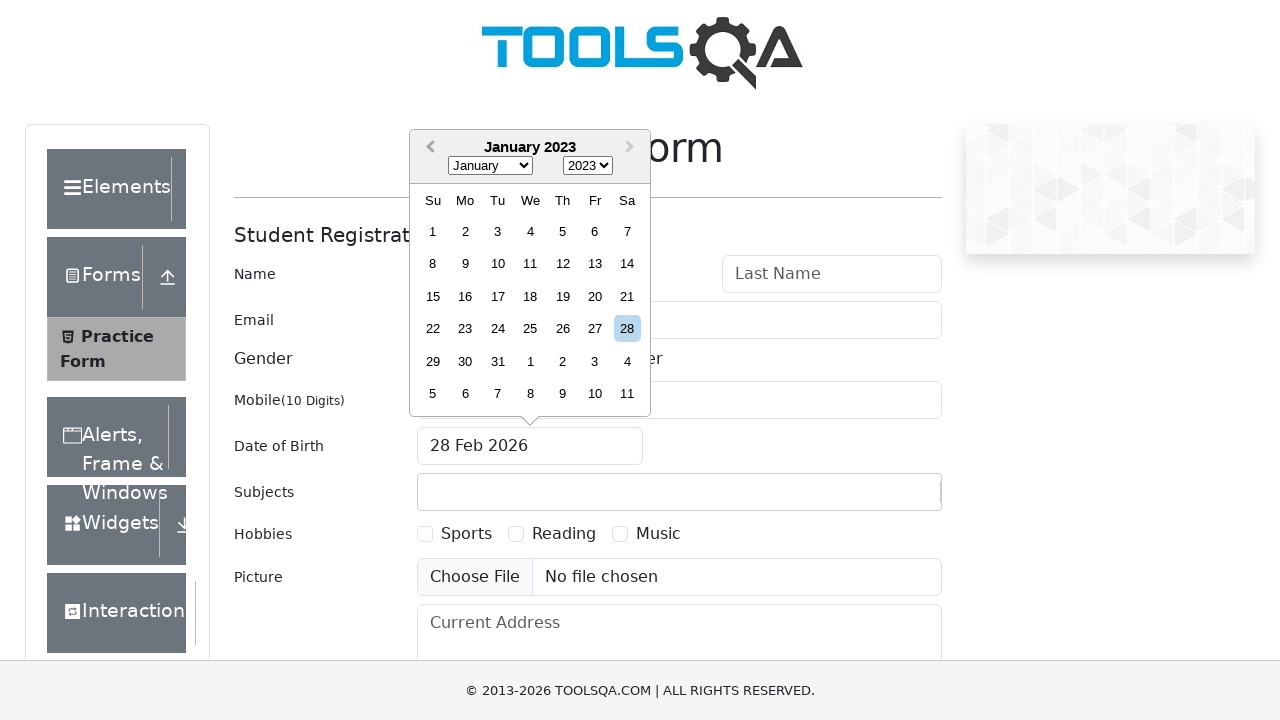

Clicked previous month button in date picker at (428, 148) on .react-datepicker__navigation--previous
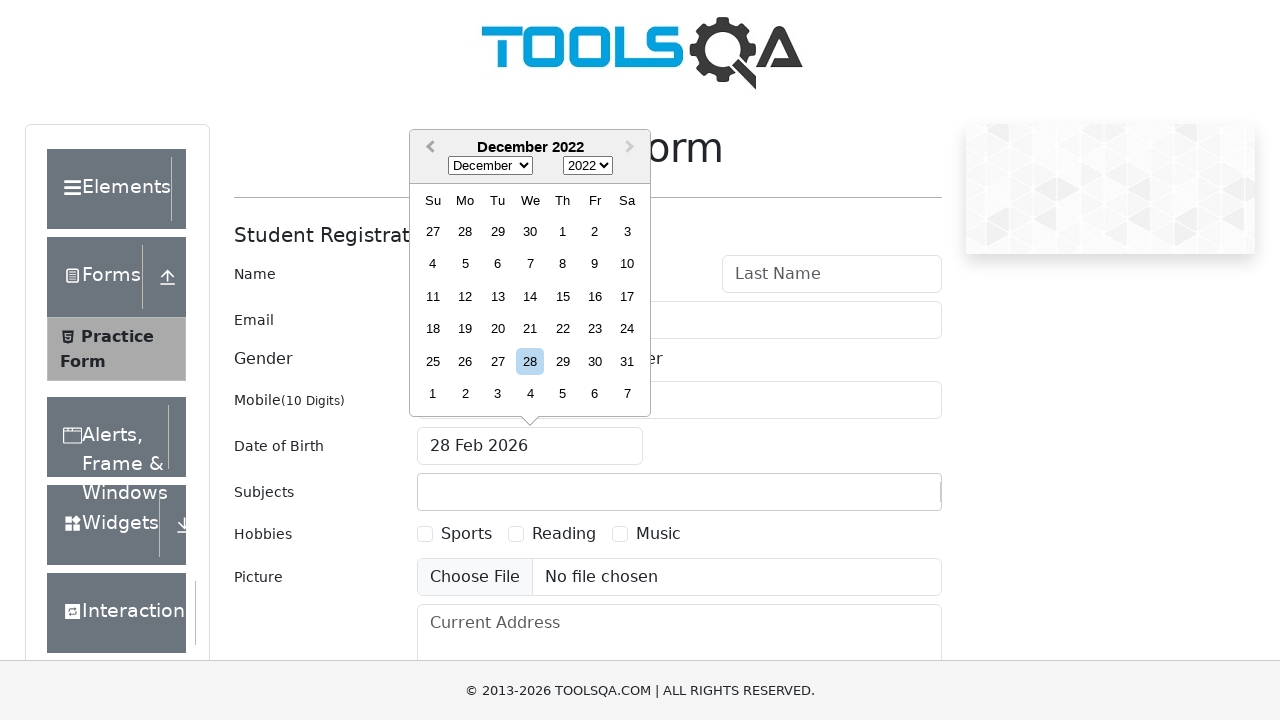

Clicked previous month button in date picker at (428, 148) on .react-datepicker__navigation--previous
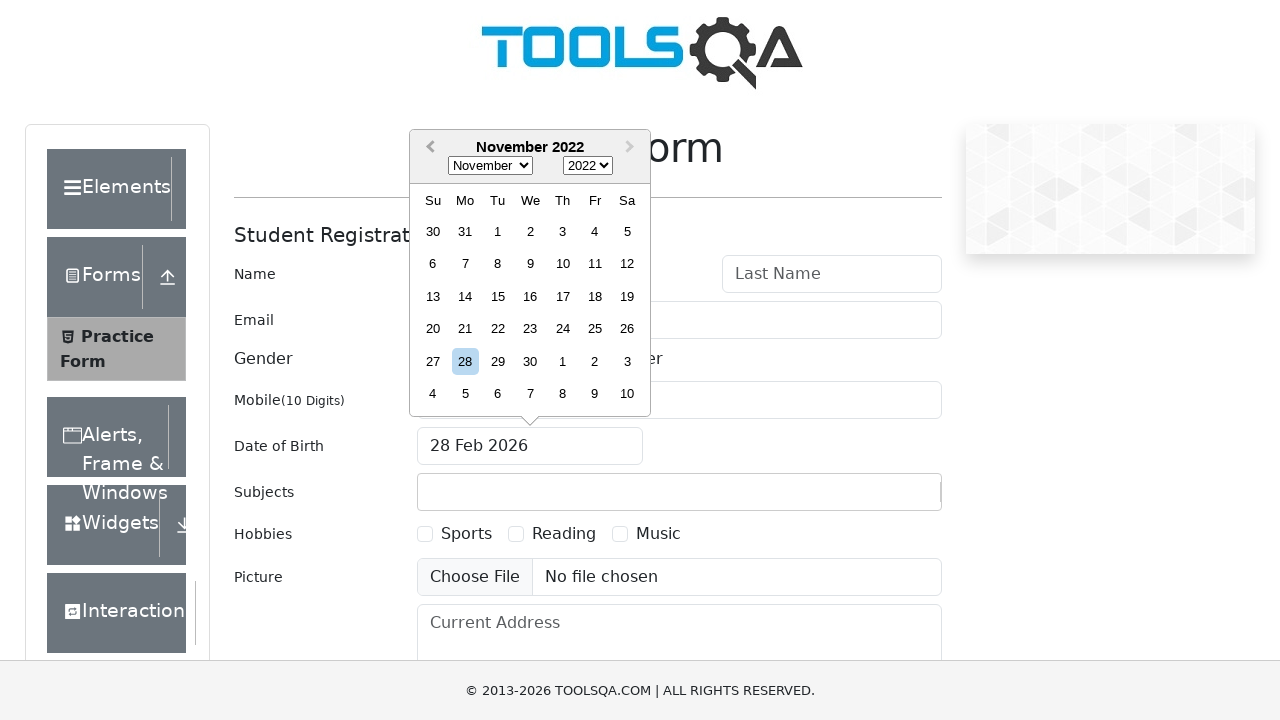

Clicked previous month button in date picker at (428, 148) on .react-datepicker__navigation--previous
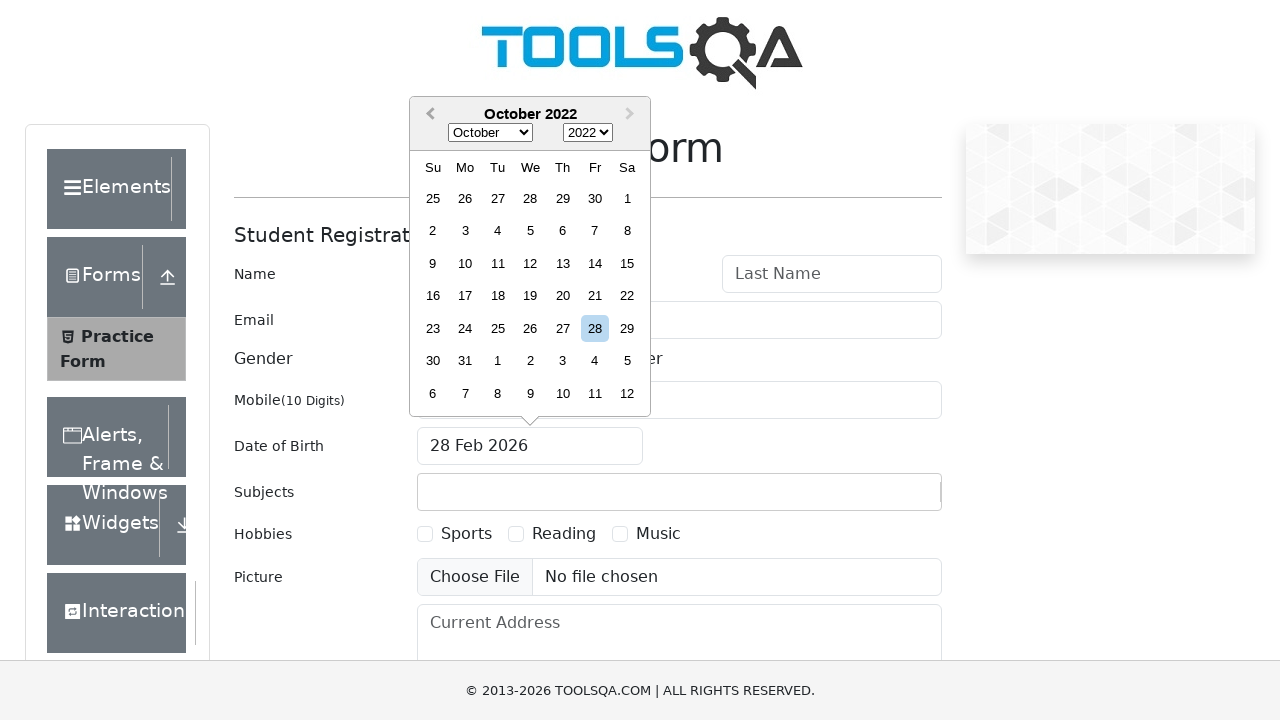

Clicked previous month button in date picker at (428, 115) on .react-datepicker__navigation--previous
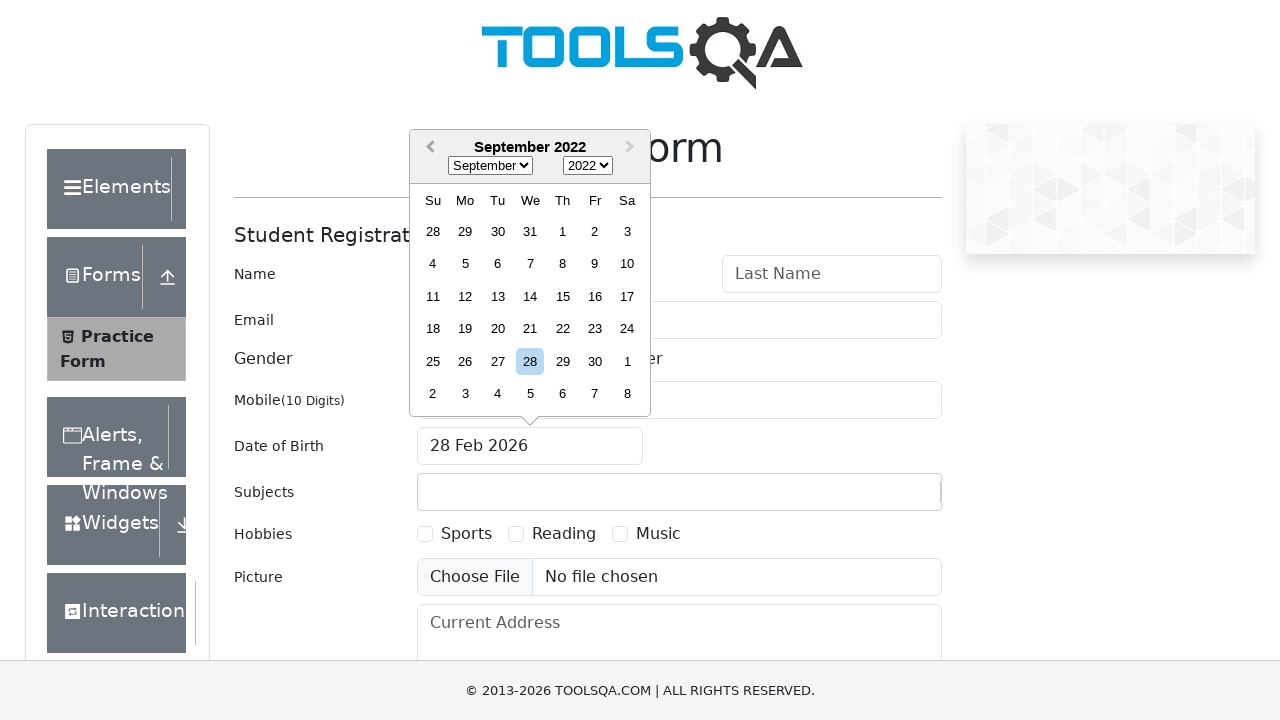

Clicked previous month button in date picker at (428, 148) on .react-datepicker__navigation--previous
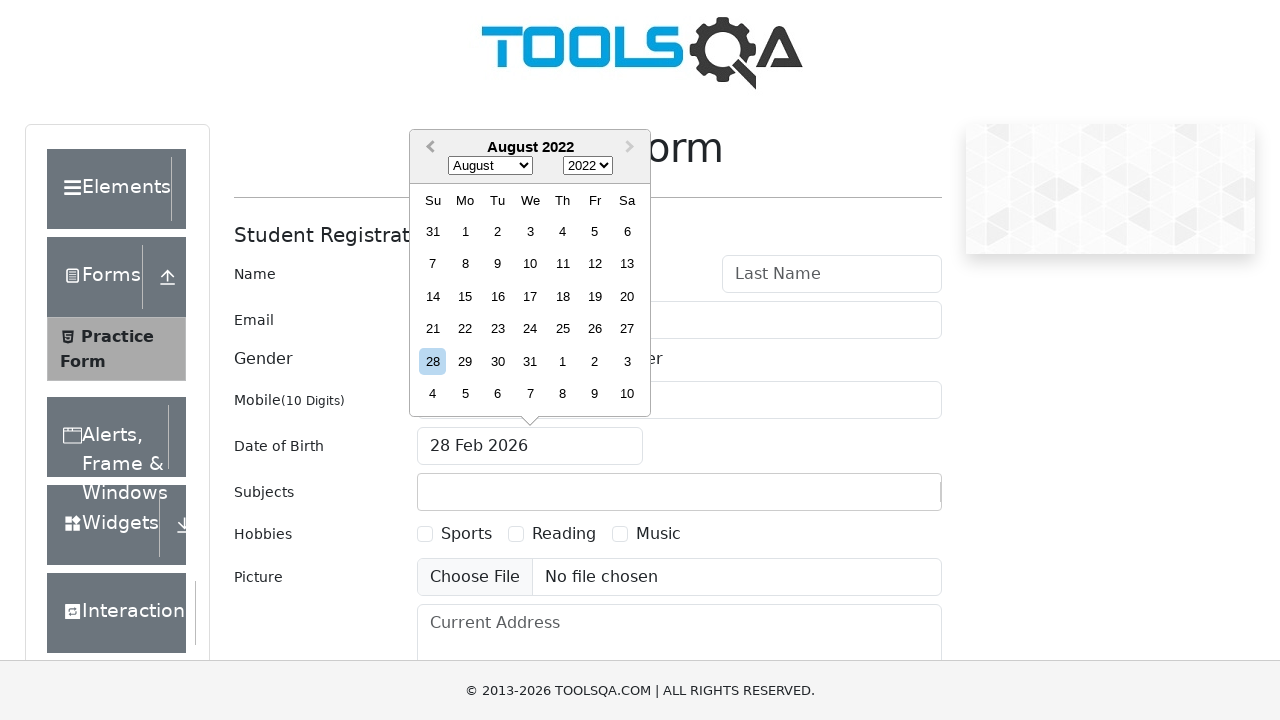

Clicked previous month button in date picker at (428, 148) on .react-datepicker__navigation--previous
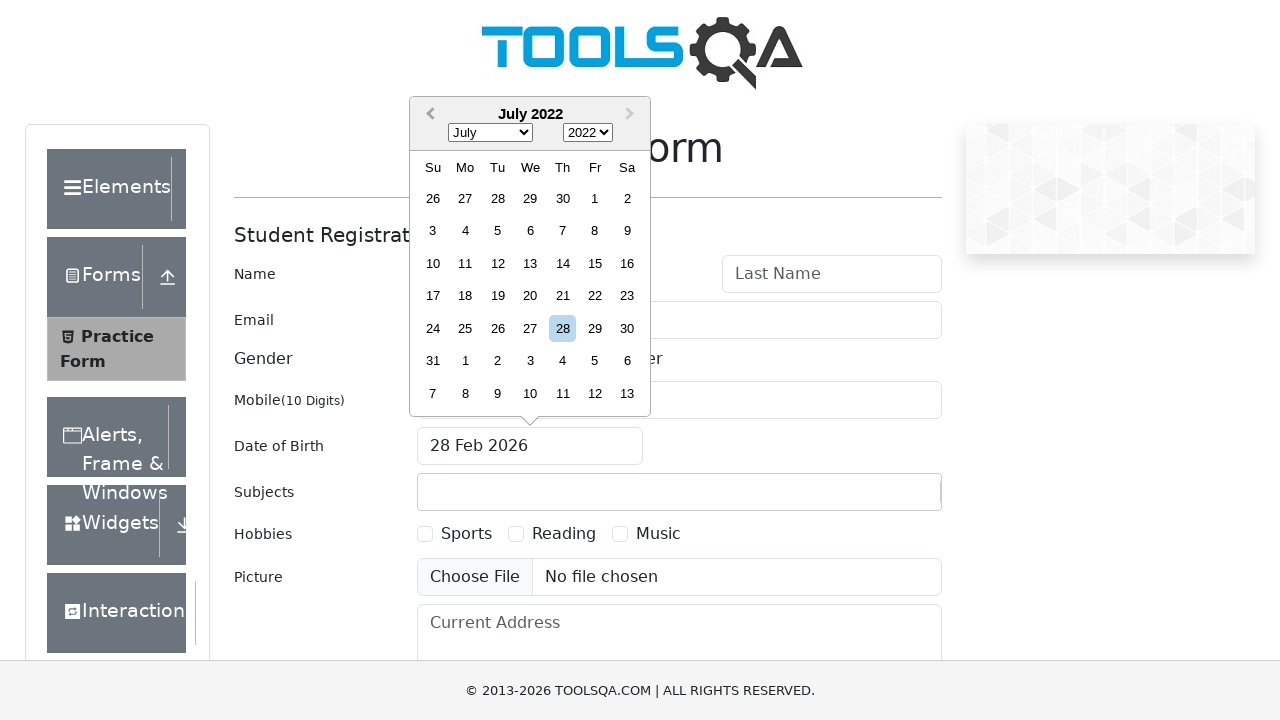

Clicked previous month button in date picker at (428, 115) on .react-datepicker__navigation--previous
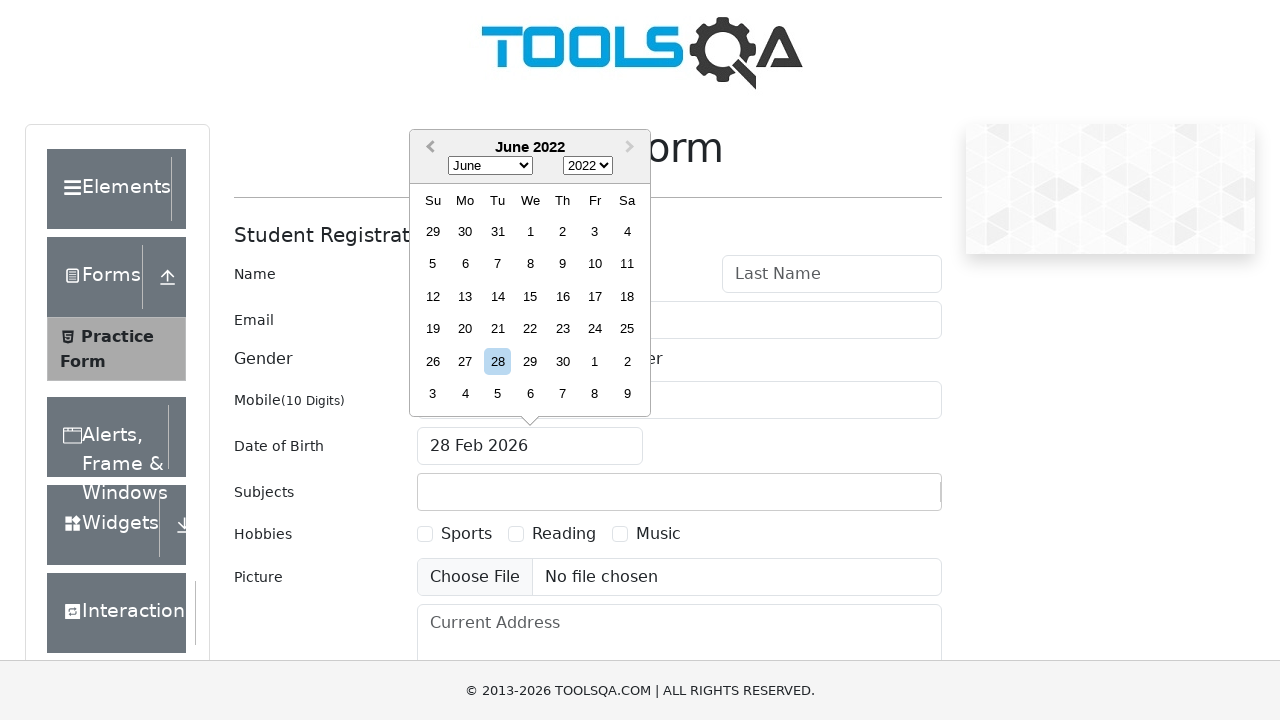

Clicked previous month button in date picker at (428, 148) on .react-datepicker__navigation--previous
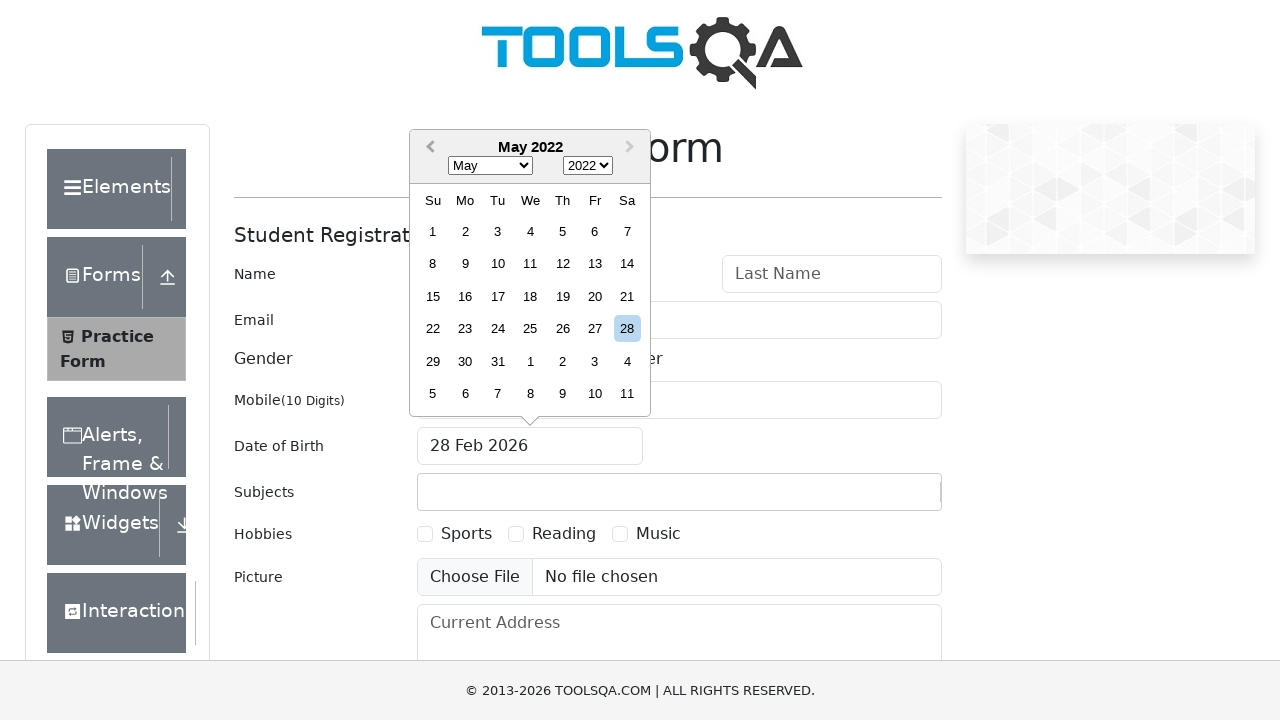

Clicked previous month button in date picker at (428, 148) on .react-datepicker__navigation--previous
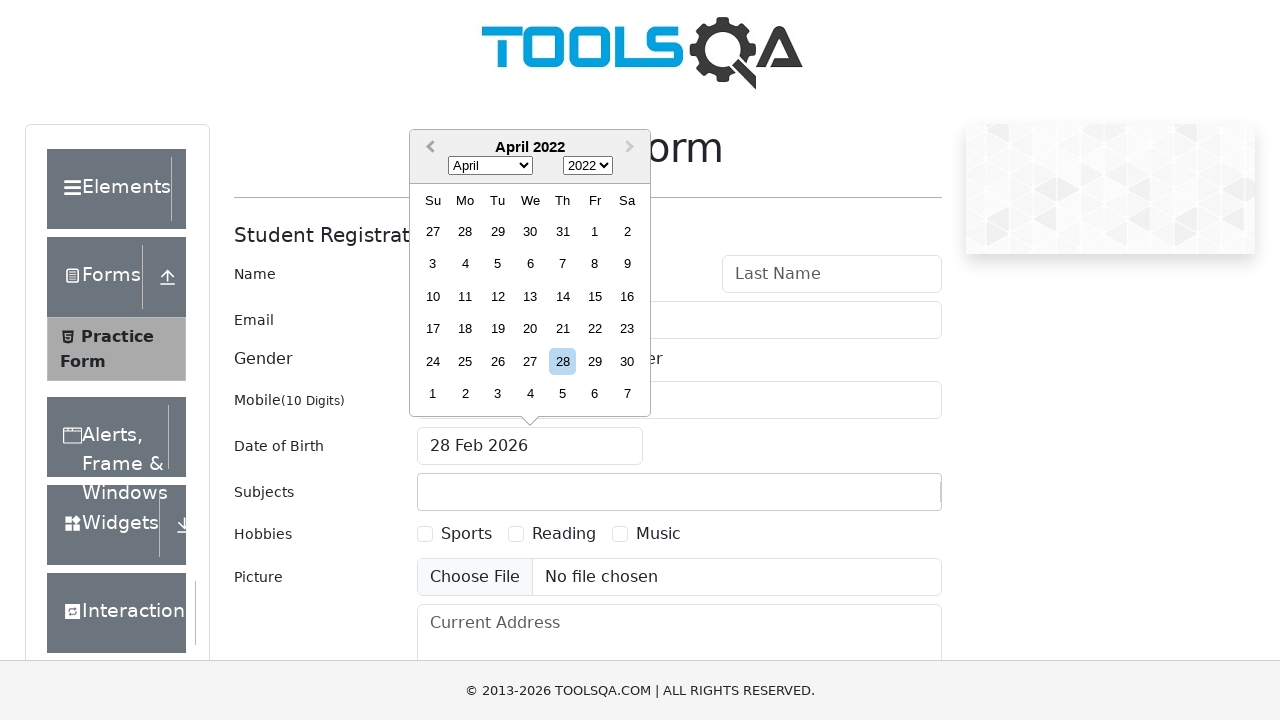

Clicked previous month button in date picker at (428, 148) on .react-datepicker__navigation--previous
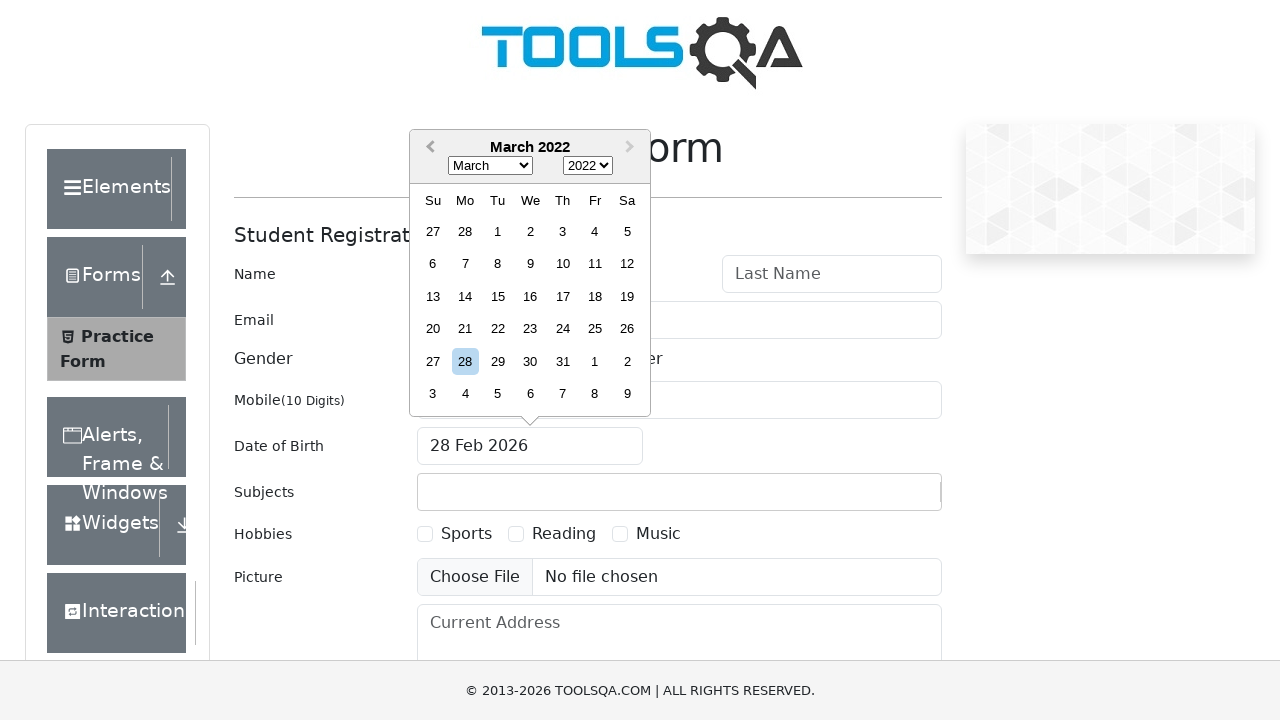

Clicked previous month button in date picker at (428, 148) on .react-datepicker__navigation--previous
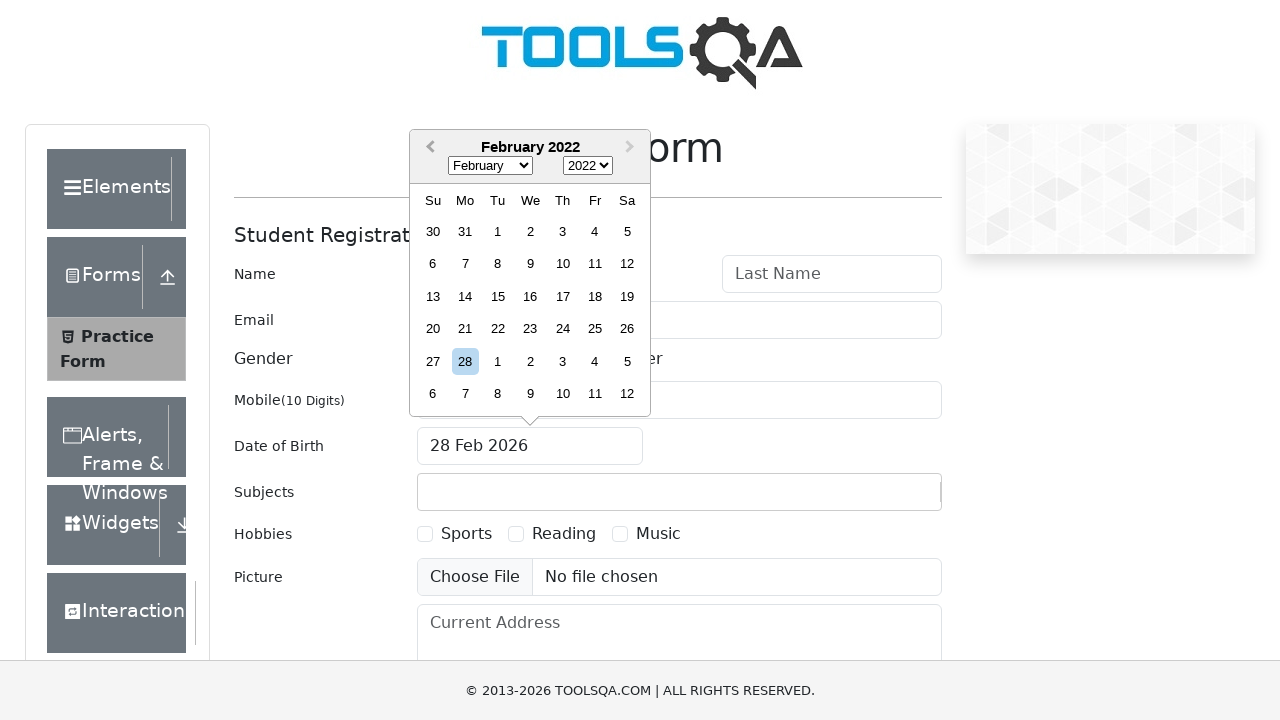

Clicked previous month button in date picker at (428, 148) on .react-datepicker__navigation--previous
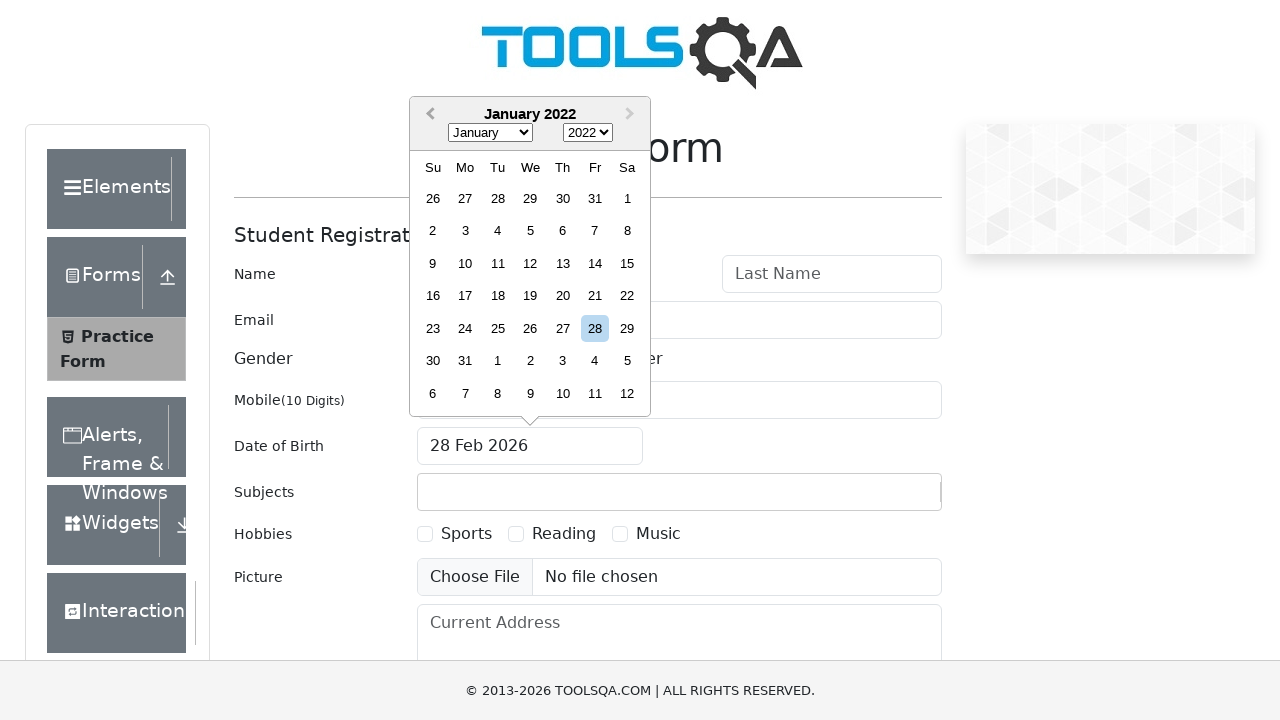

Clicked previous month button in date picker at (428, 115) on .react-datepicker__navigation--previous
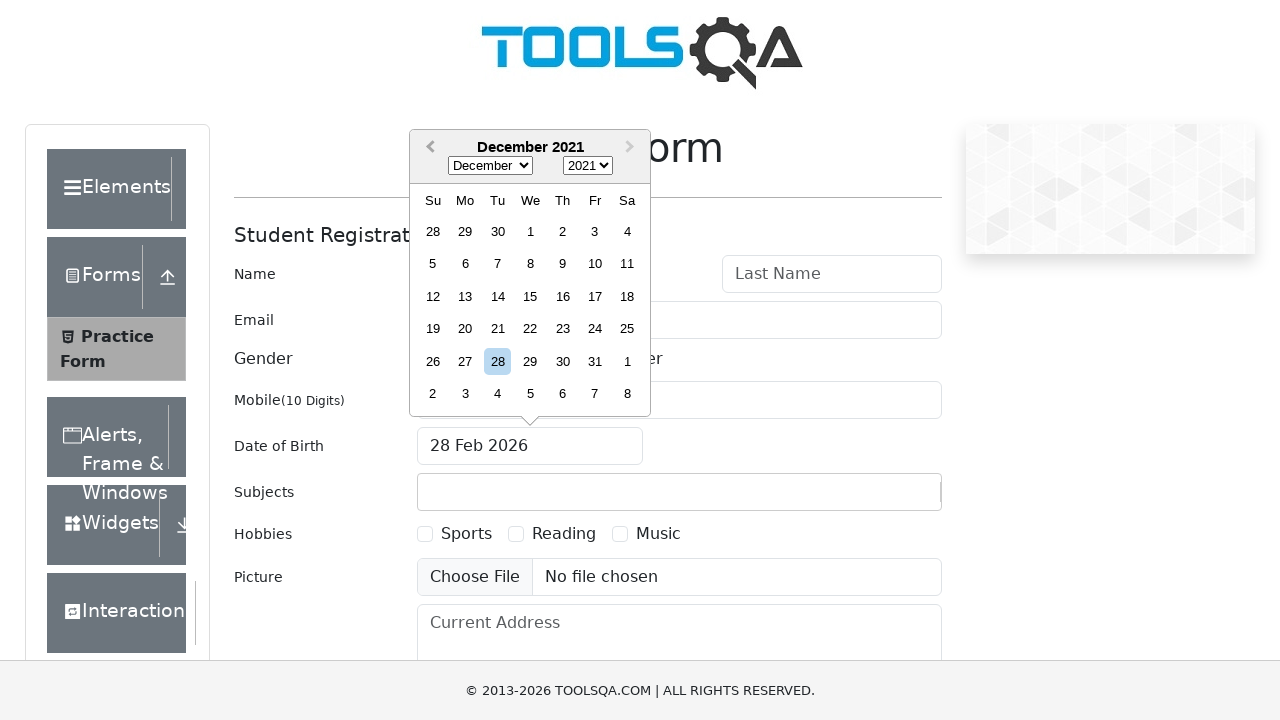

Clicked previous month button in date picker at (428, 148) on .react-datepicker__navigation--previous
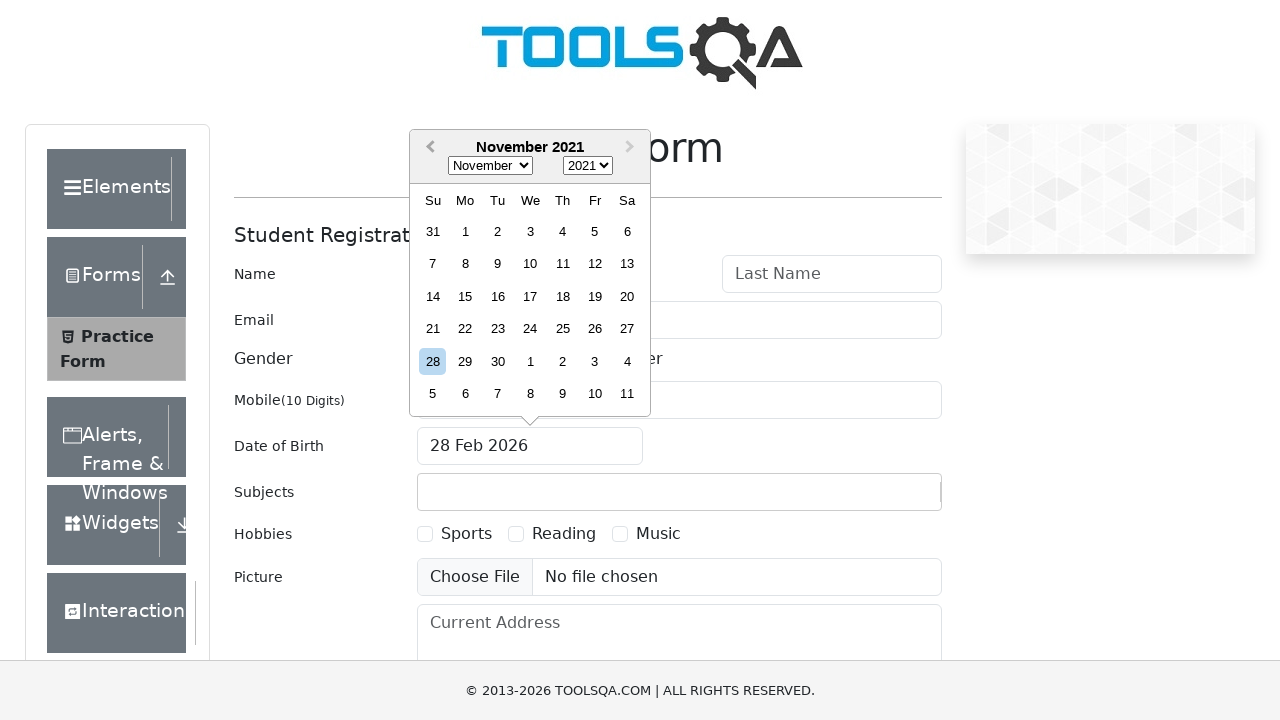

Clicked previous month button in date picker at (428, 148) on .react-datepicker__navigation--previous
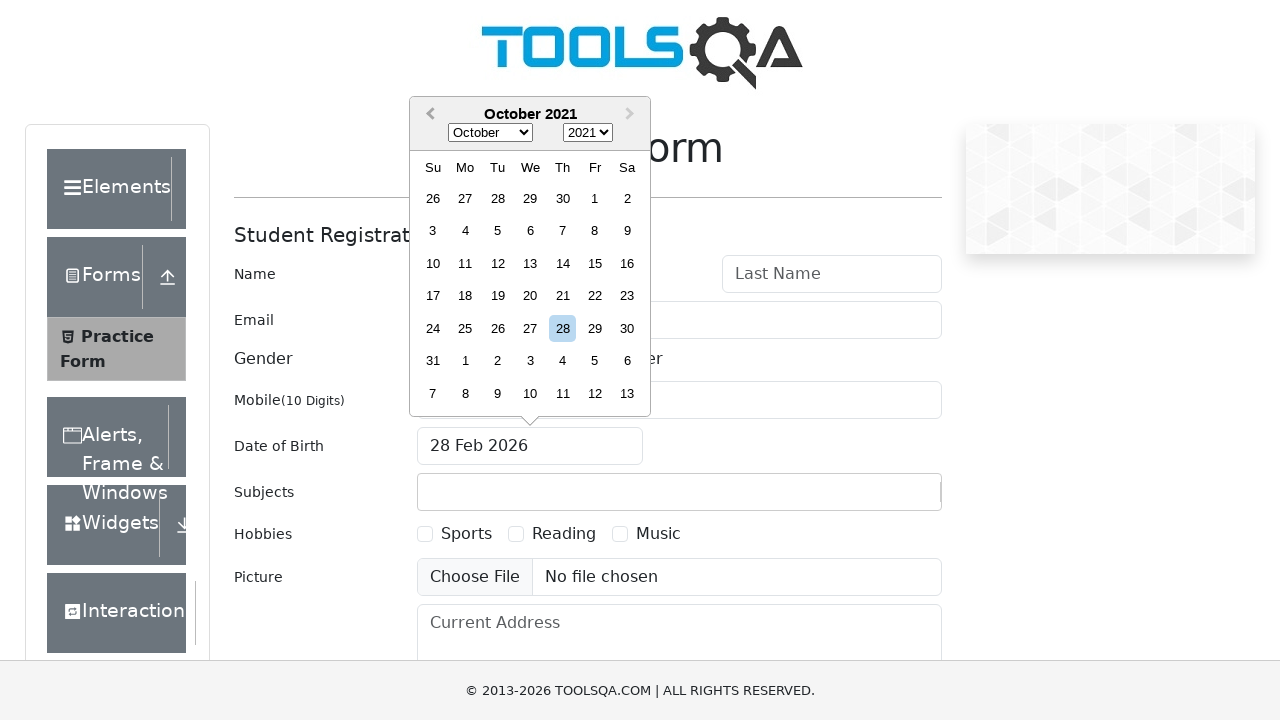

Clicked previous month button in date picker at (428, 115) on .react-datepicker__navigation--previous
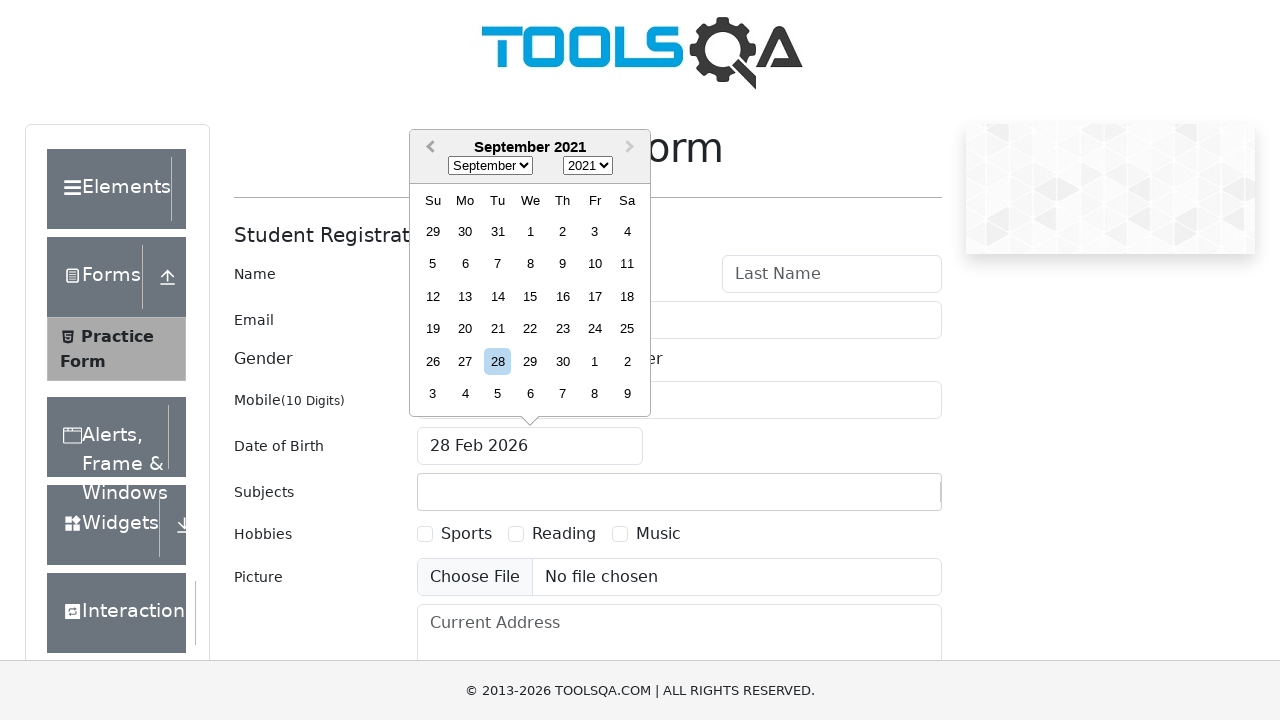

Clicked previous month button in date picker at (428, 148) on .react-datepicker__navigation--previous
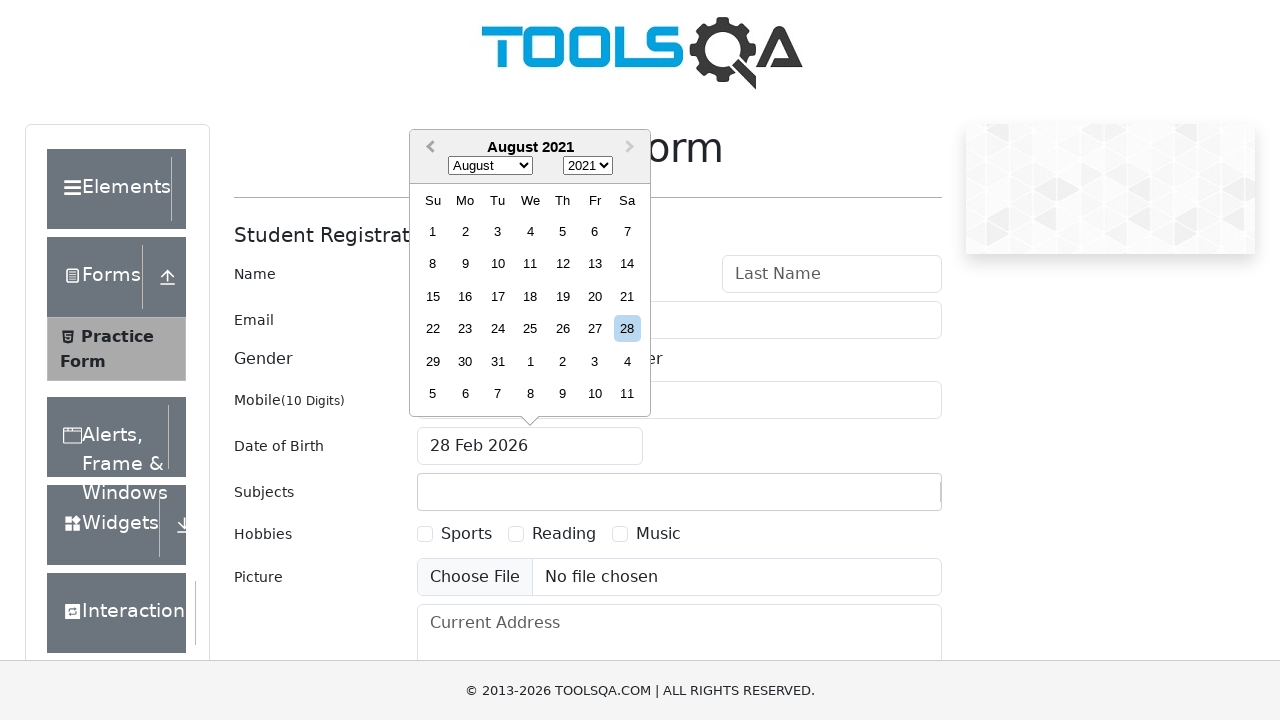

Clicked previous month button in date picker at (428, 148) on .react-datepicker__navigation--previous
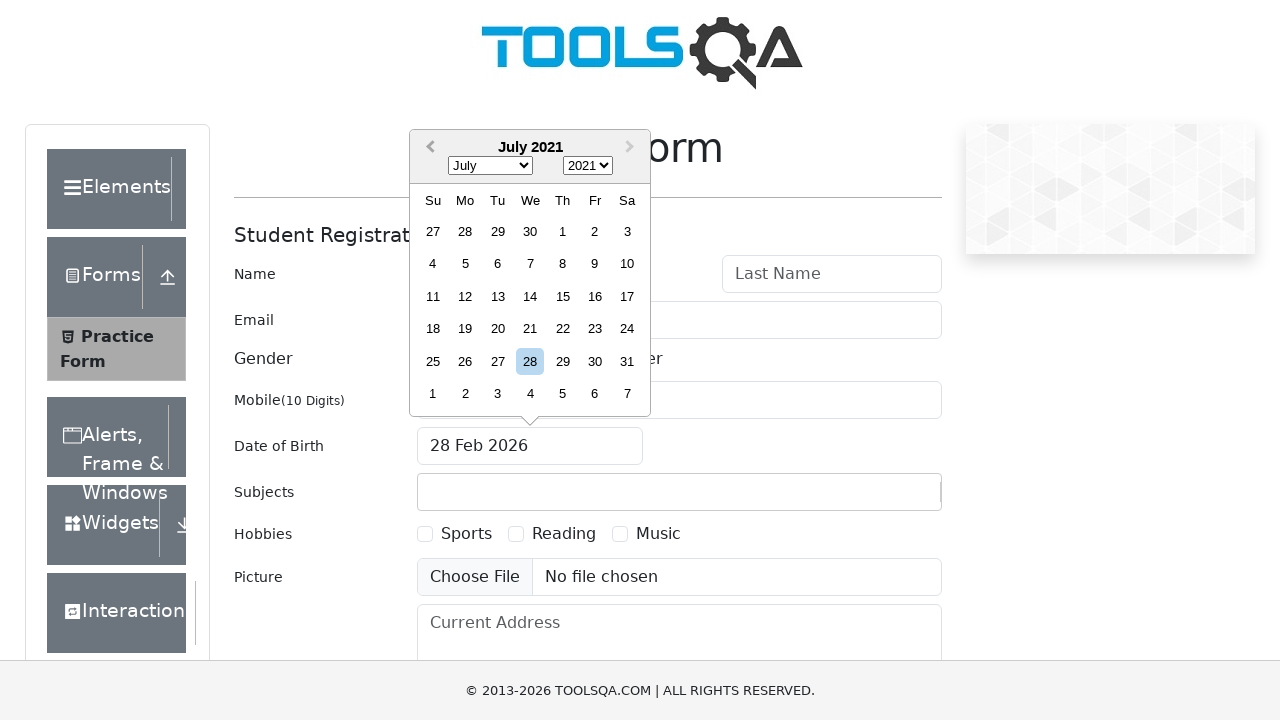

Clicked previous month button in date picker at (428, 148) on .react-datepicker__navigation--previous
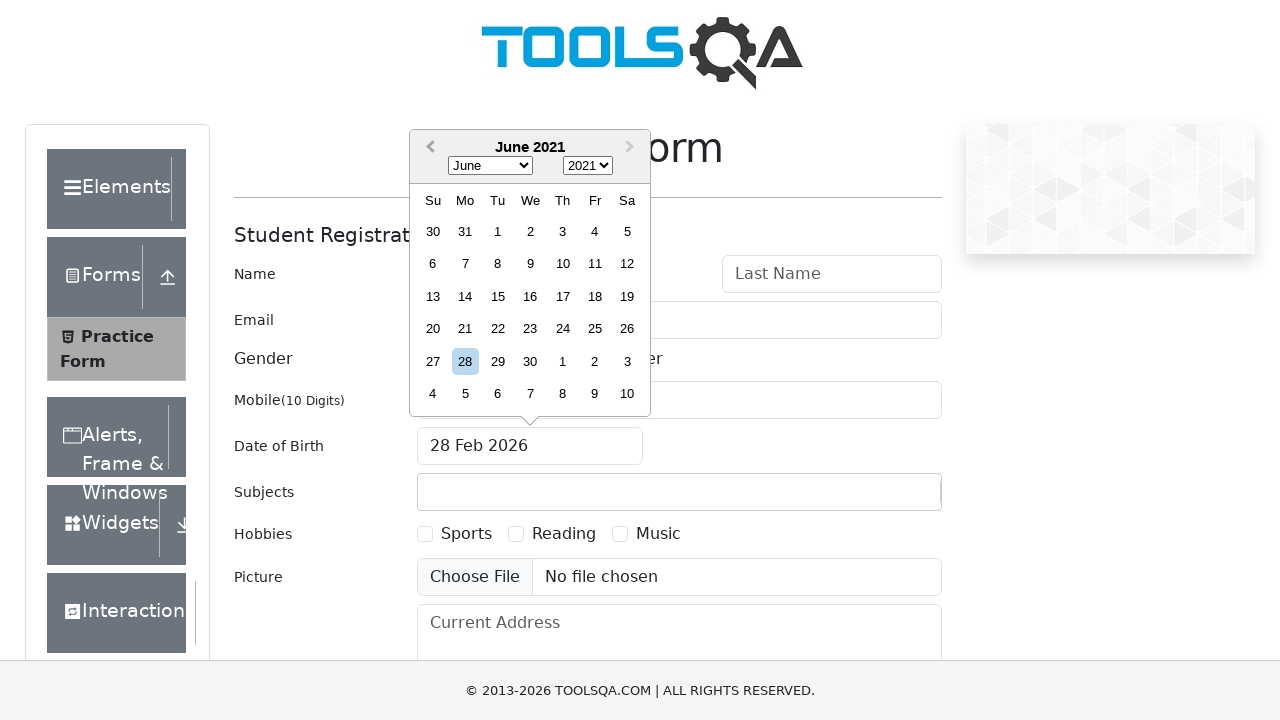

Selected 15th day from date picker at (498, 296) on .react-datepicker__day--015:not(.react-datepicker__day--outside-month)
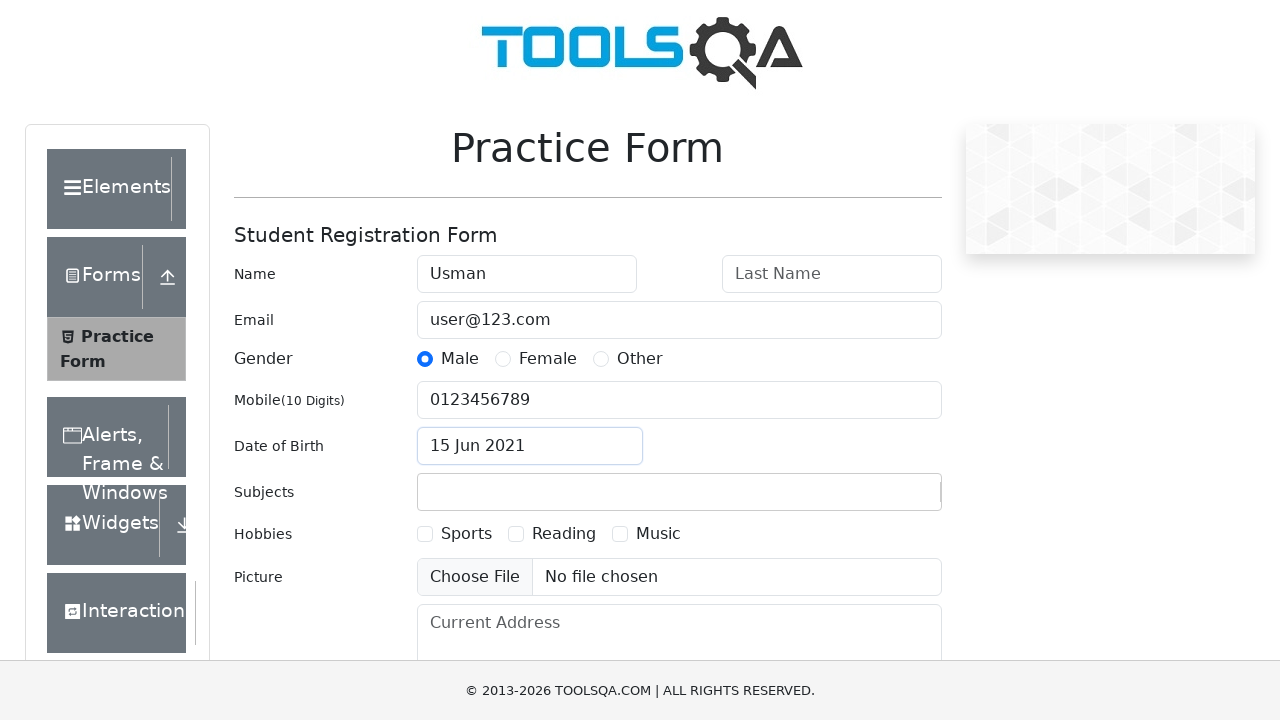

Re-filled subjectsInput field with 'English' on #subjectsInput
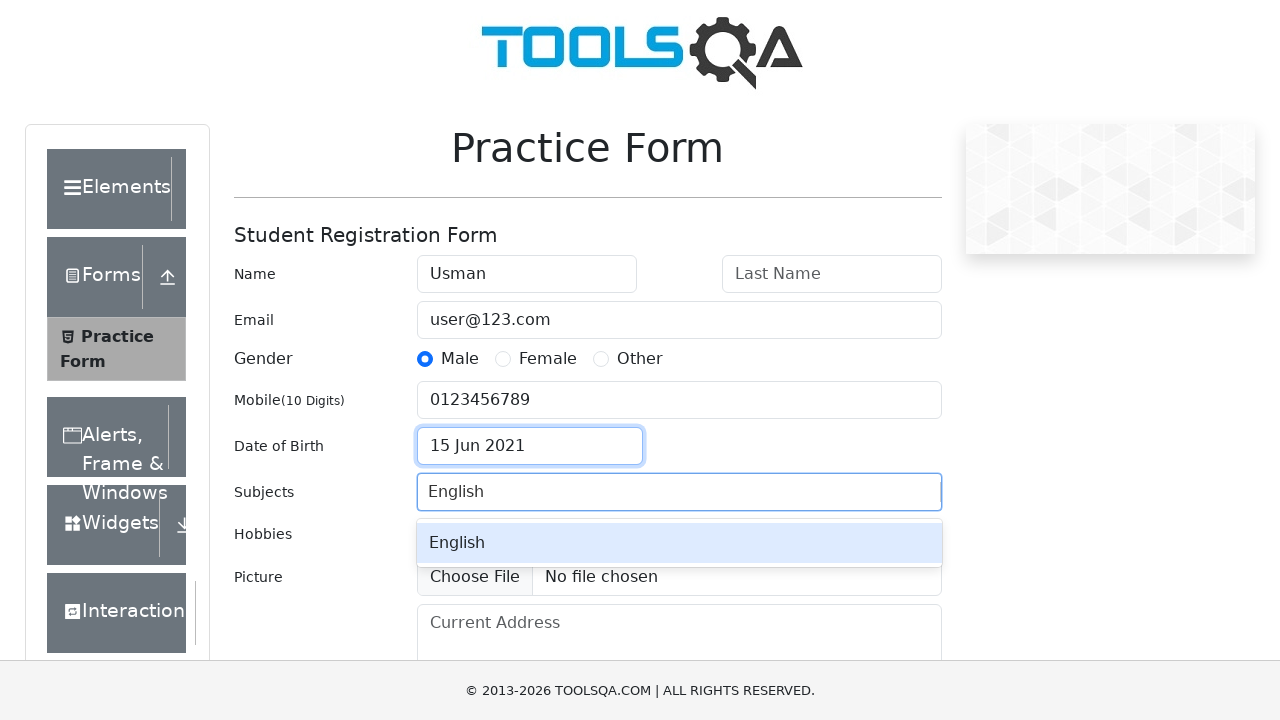

Pressed Tab to move focus away from subjectsInput
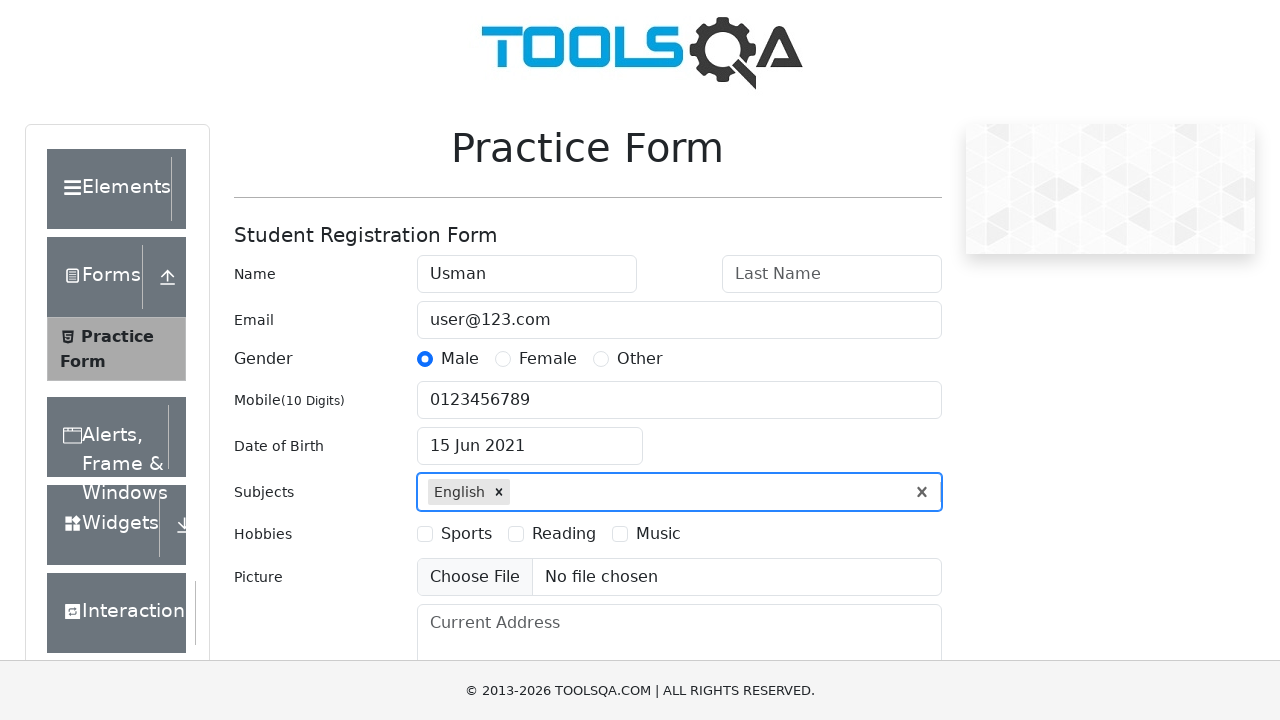

Checked Sports hobbies checkbox at (466, 534) on label[for='hobbies-checkbox-1']
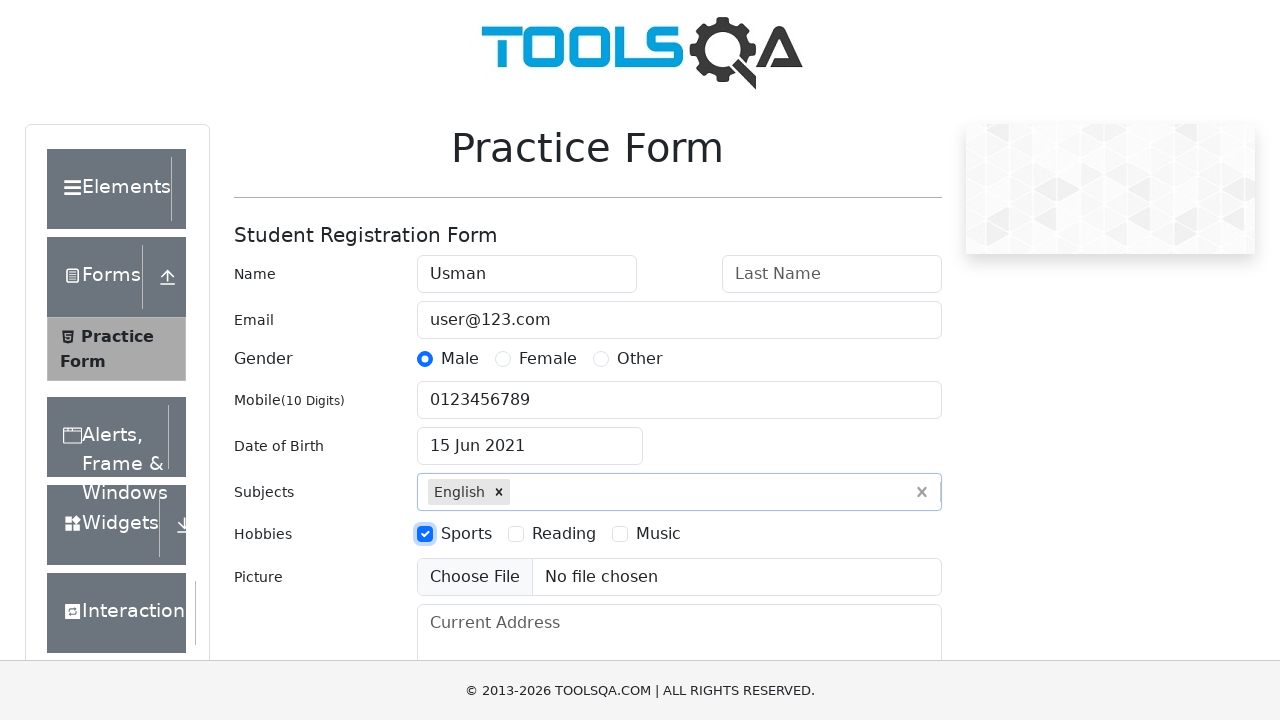

Filled currentAddress field with 'House, Street, City, Country' on #currentAddress
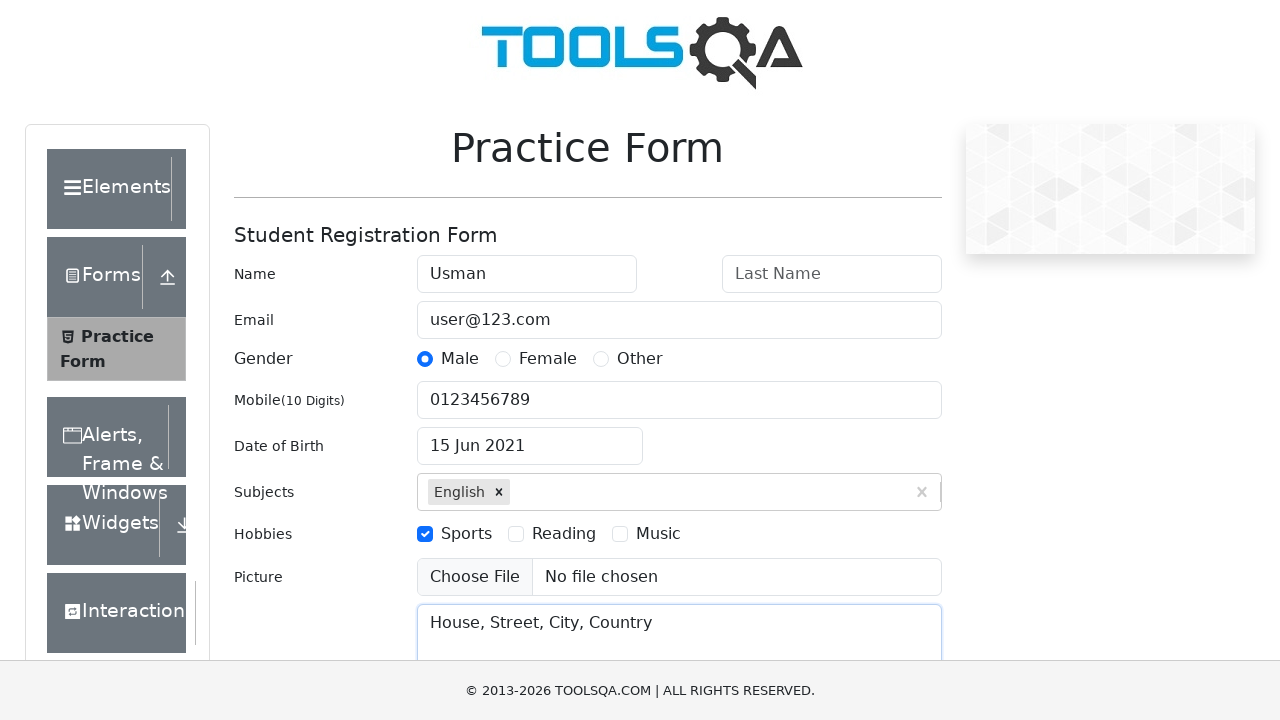

Filled state selector with 'NCR' on #react-select-3-input
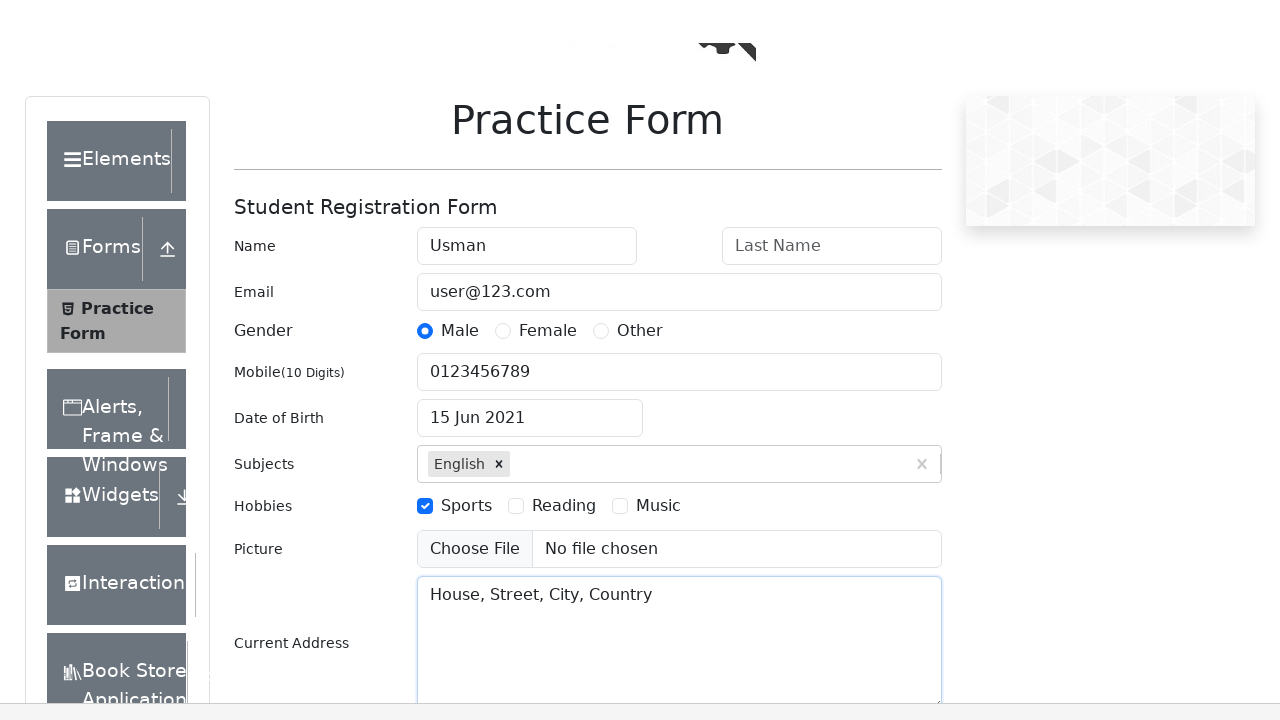

Pressed Tab to confirm NCR state selection
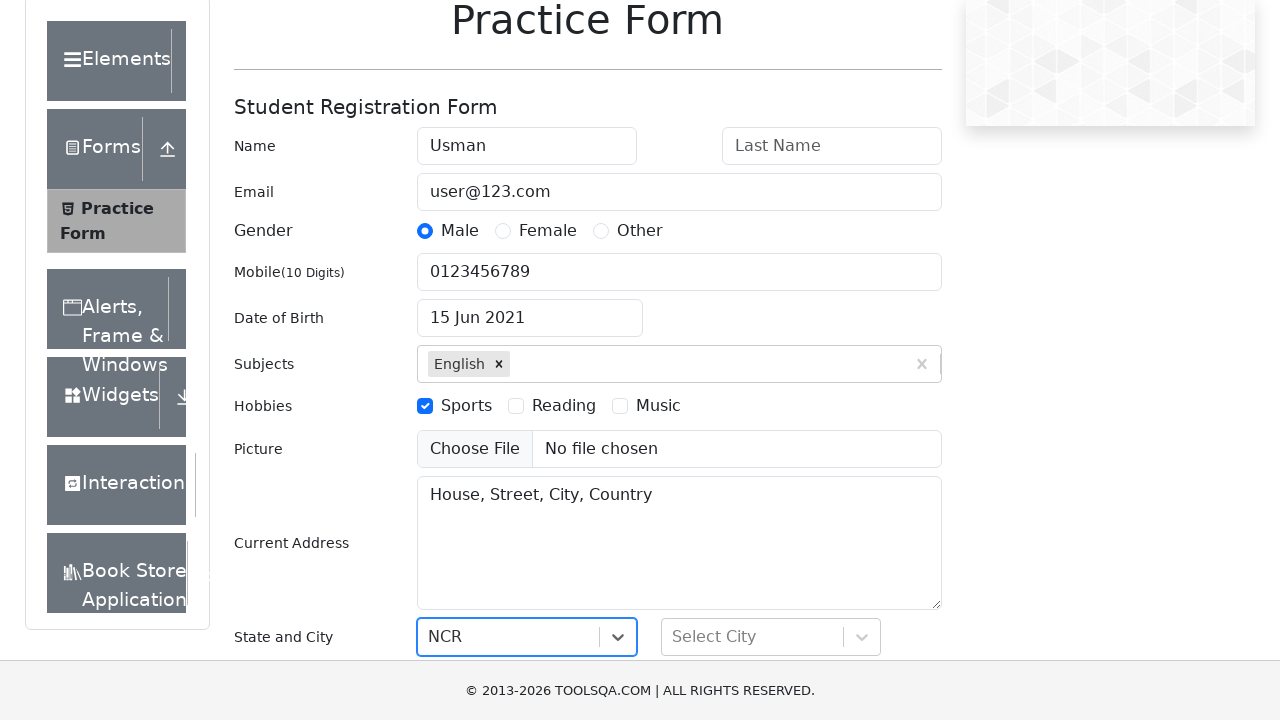

Filled city selector with 'Delhi' on #react-select-4-input
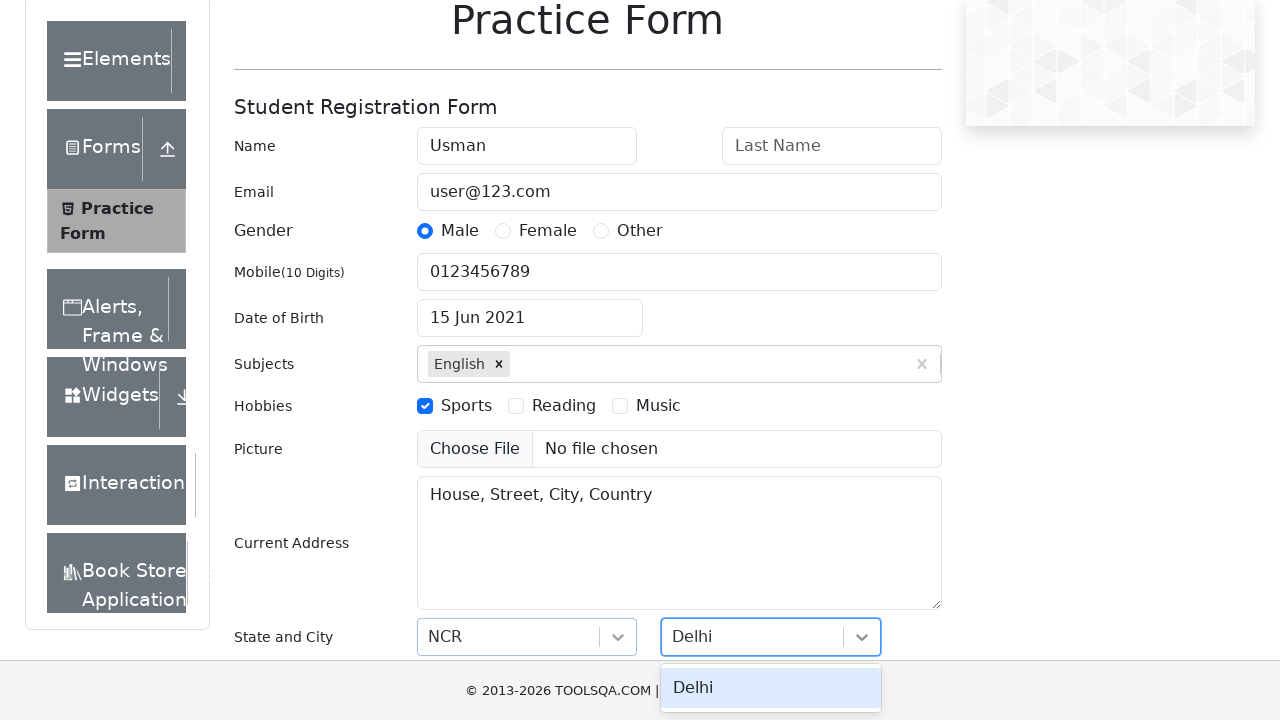

Pressed Tab to confirm Delhi city selection
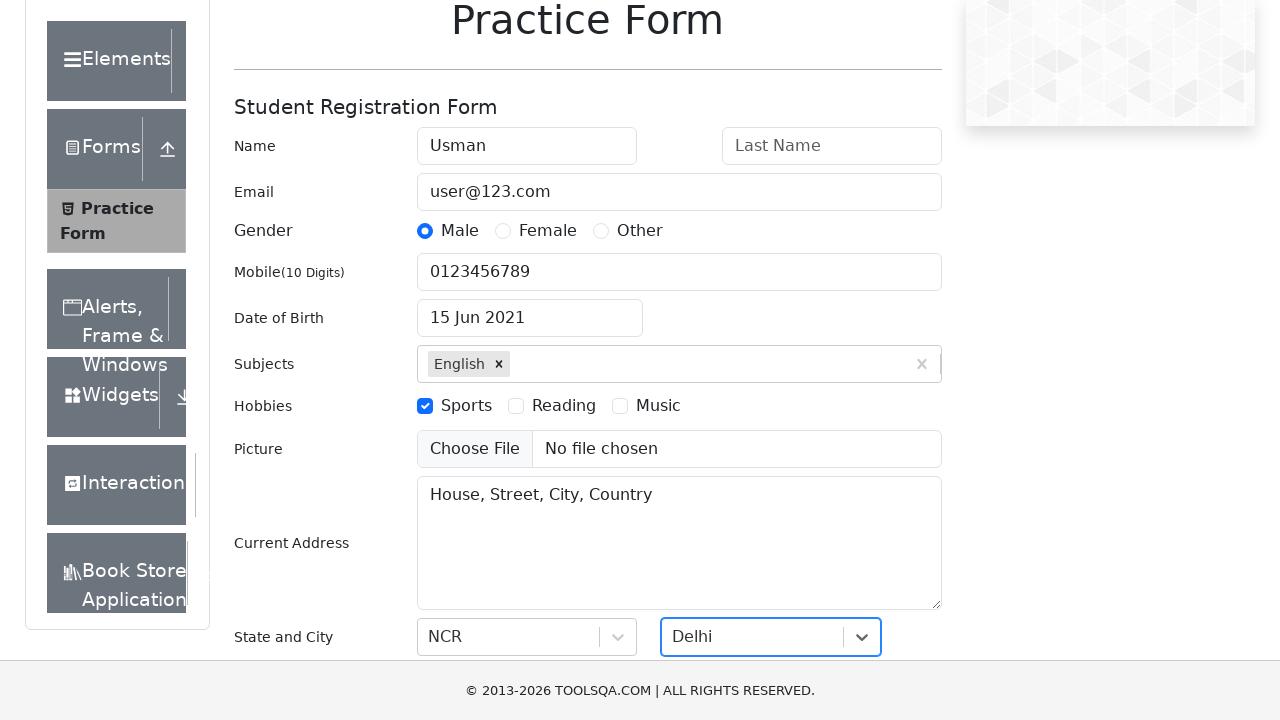

Clicked submit button to submit the form at (885, 499) on #submit
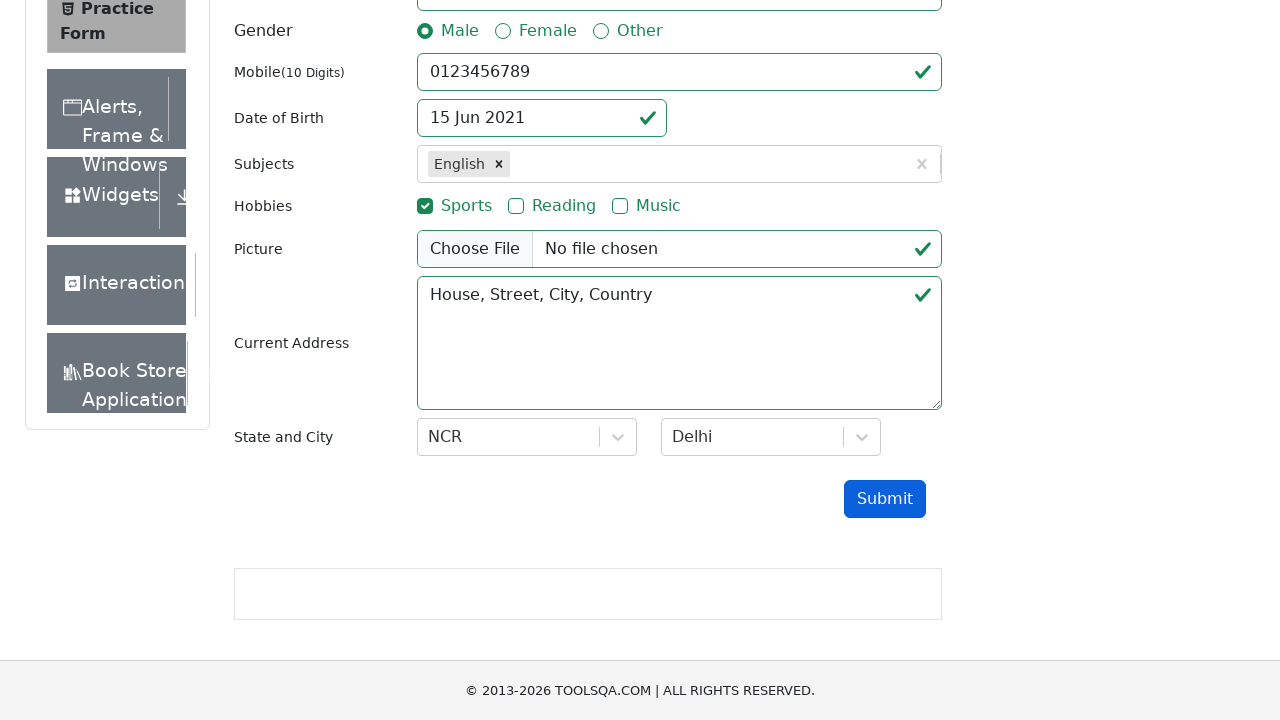

Waited 500ms for form validation to apply
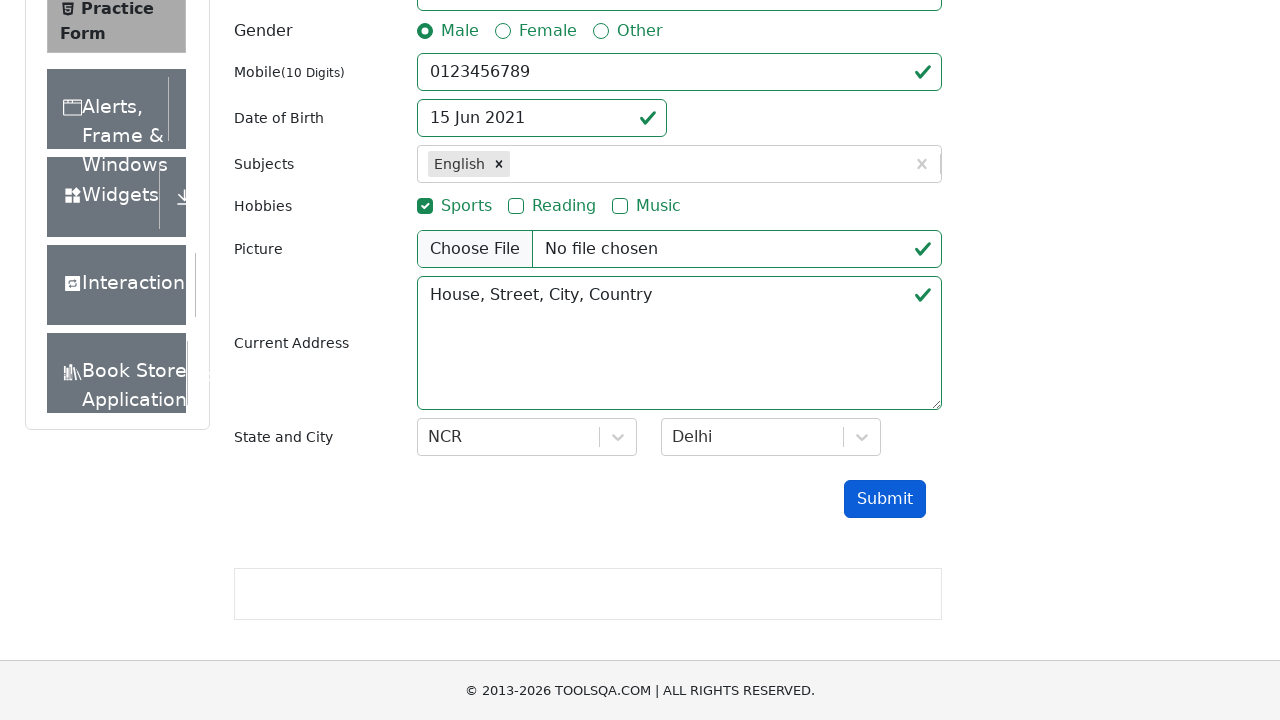

Verified lastName field border color (validation error): rgb(220, 53, 69)
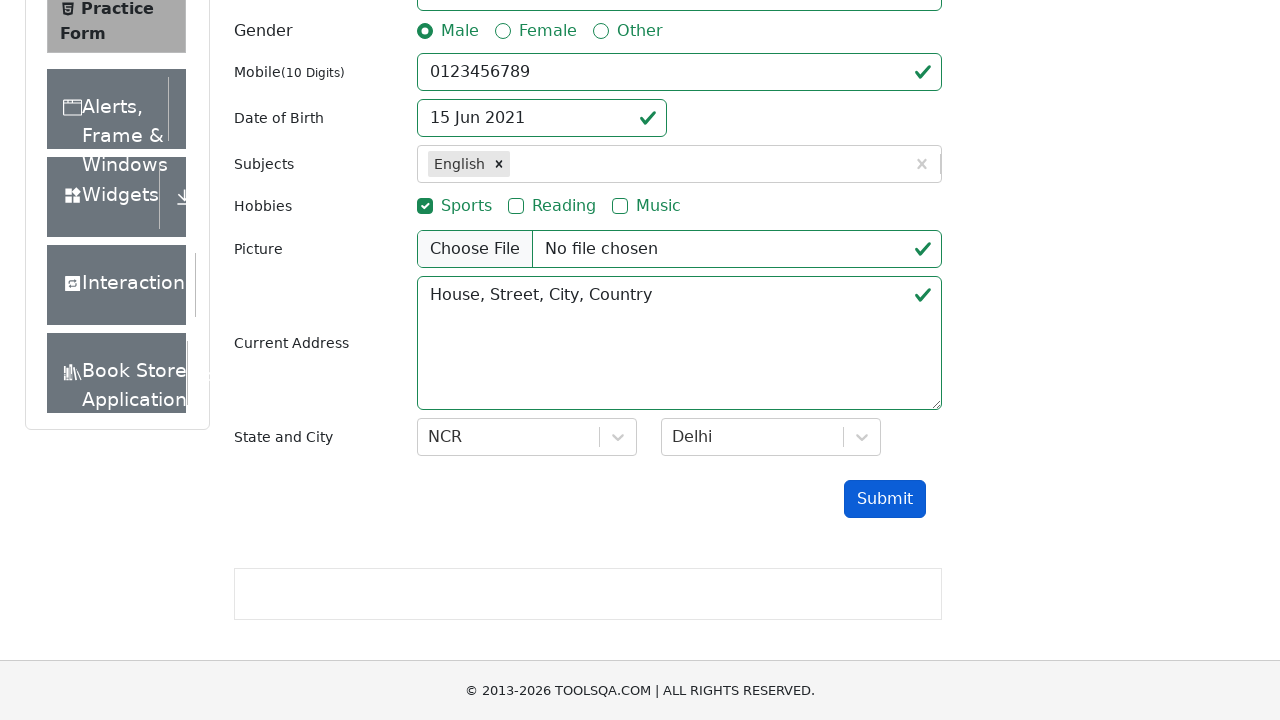

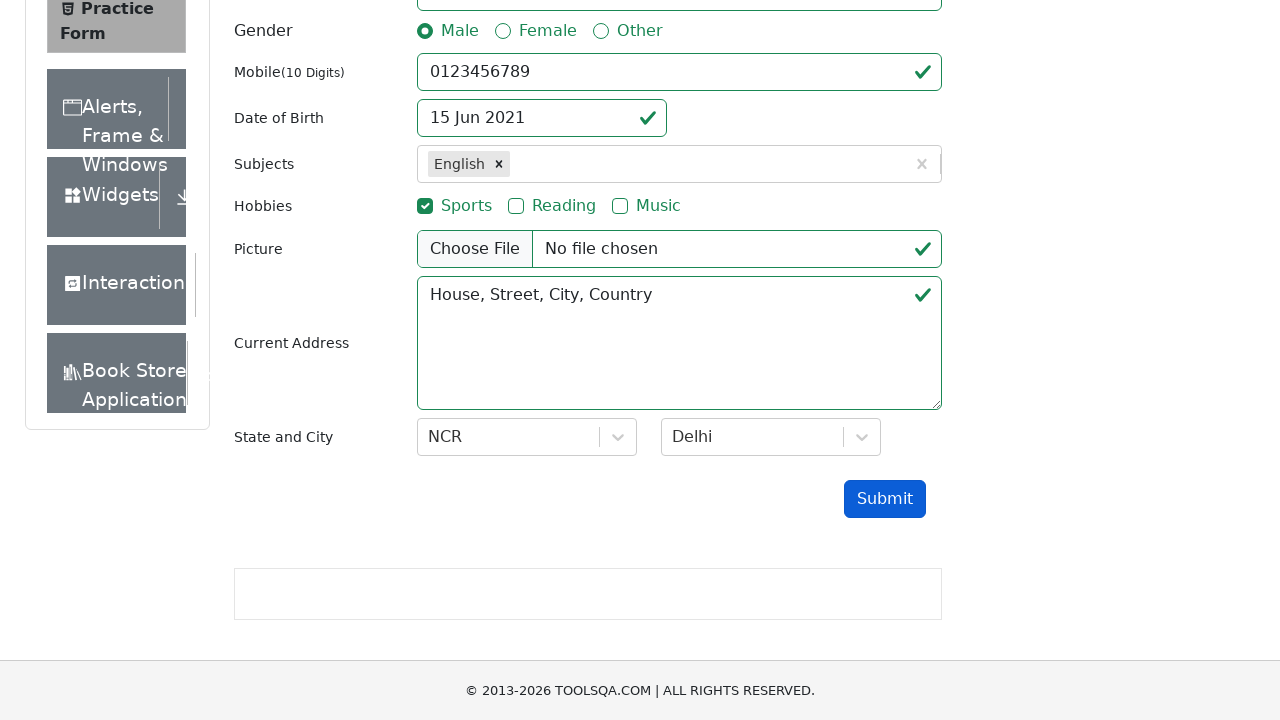